Tests multiple checkbox selection functionality by selecting all checkboxes, then refreshing and selecting only a specific checkbox

Starting URL: https://automationfc.github.io/multiple-fields/

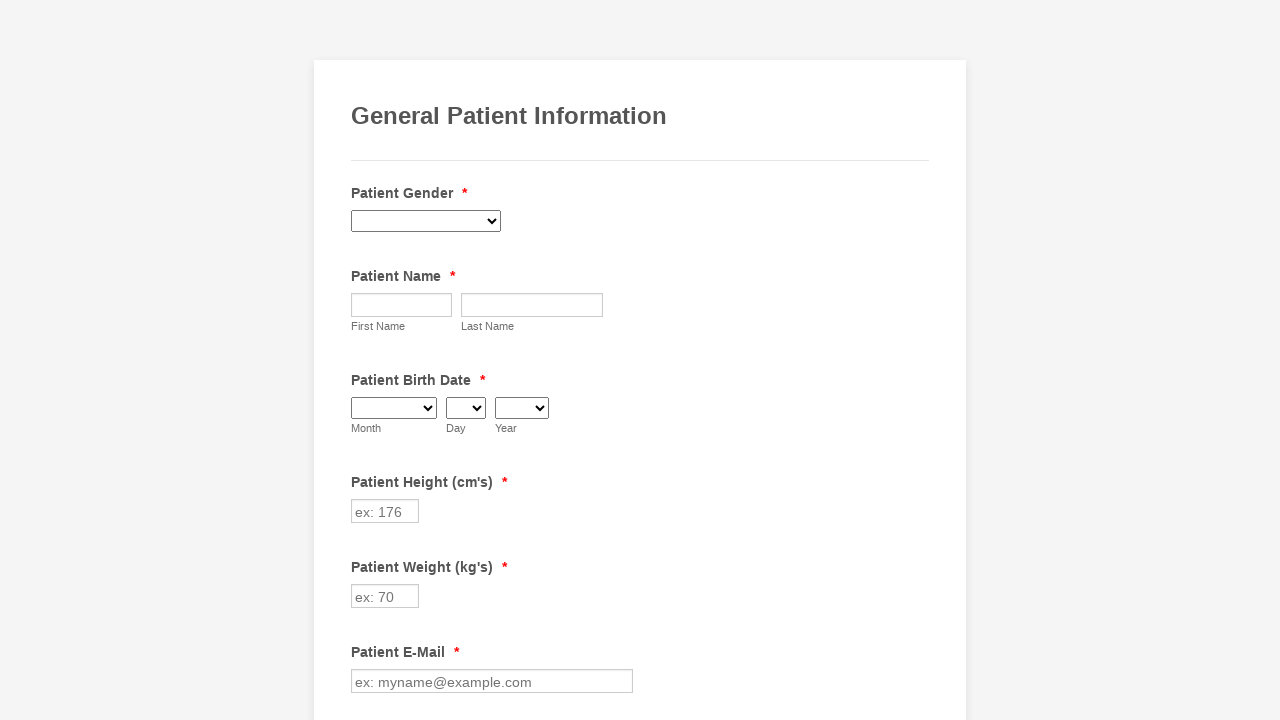

Located all checkboxes in the form
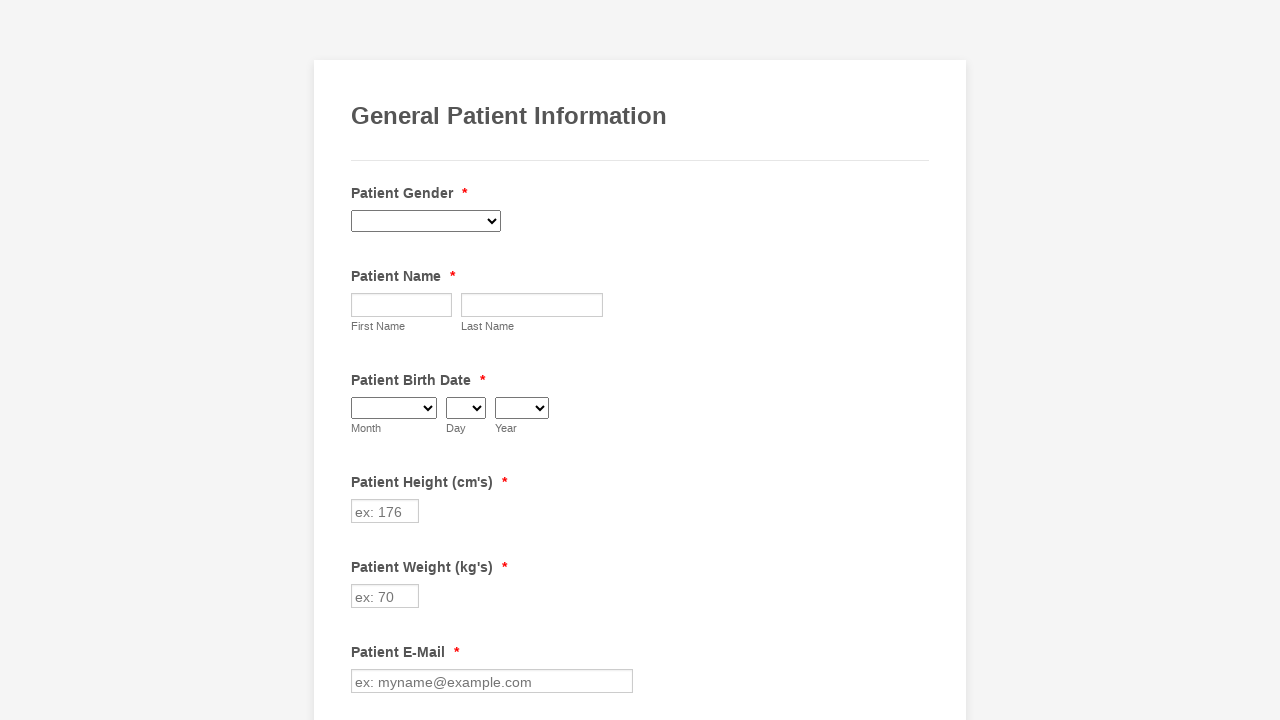

Found 29 checkboxes on the page
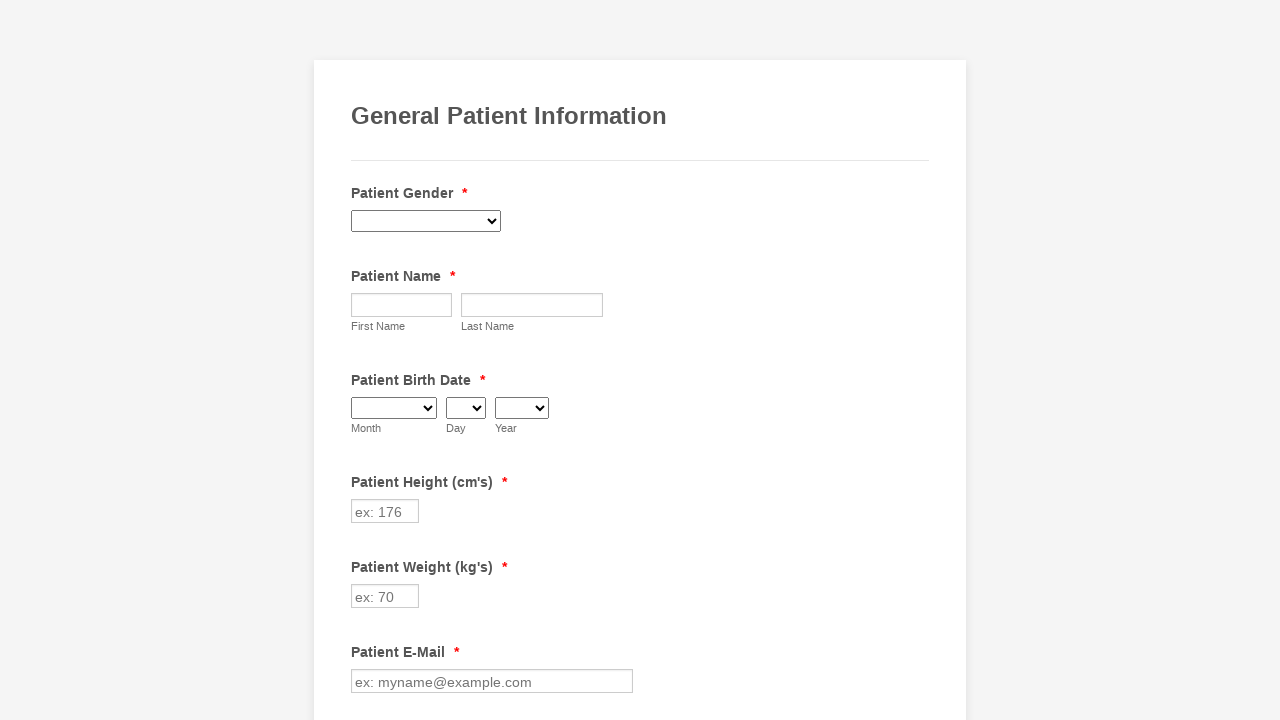

Clicked checkbox 1 to select it at (362, 360) on div.form-single-column input[type='checkbox'] >> nth=0
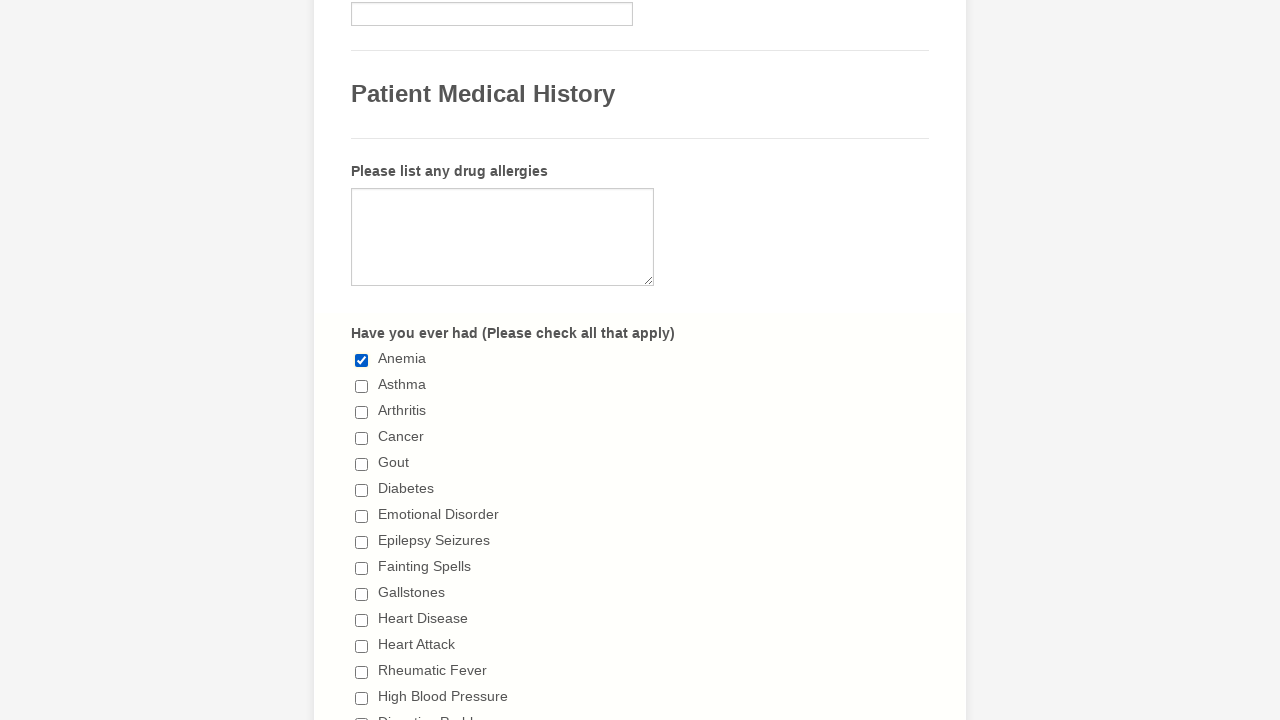

Waited 500ms after selecting checkbox 1
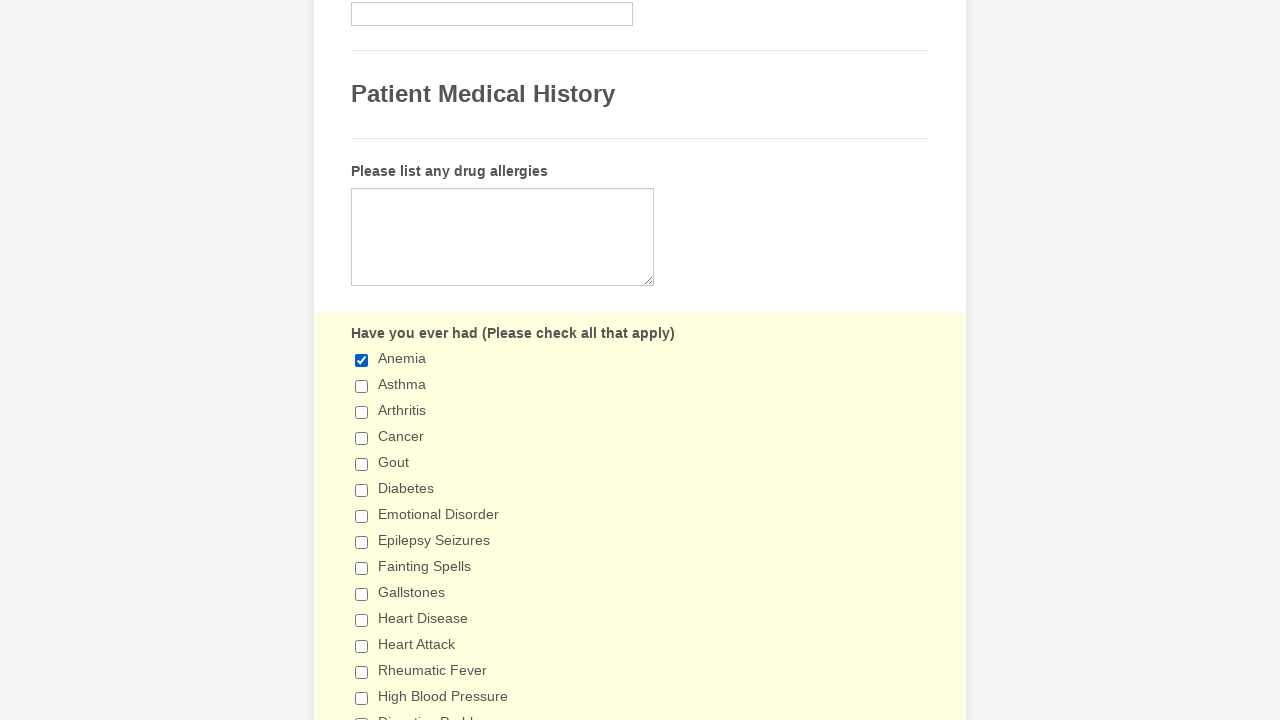

Clicked checkbox 2 to select it at (362, 386) on div.form-single-column input[type='checkbox'] >> nth=1
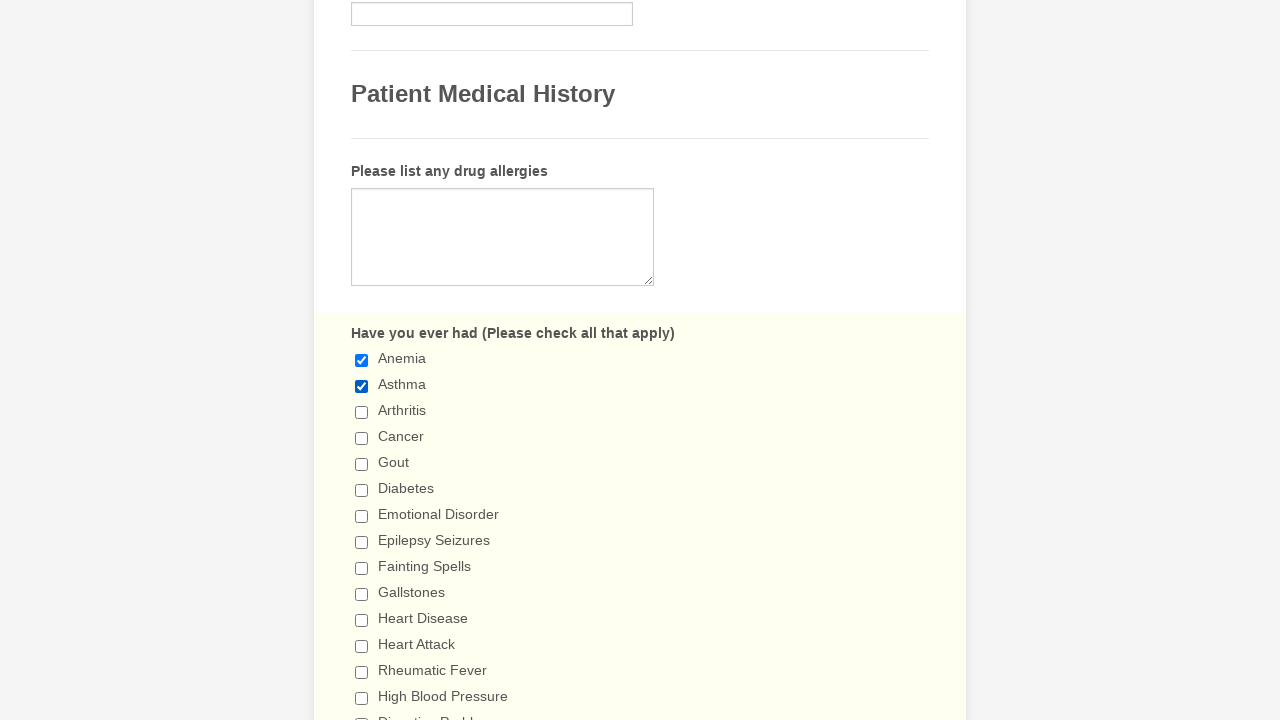

Waited 500ms after selecting checkbox 2
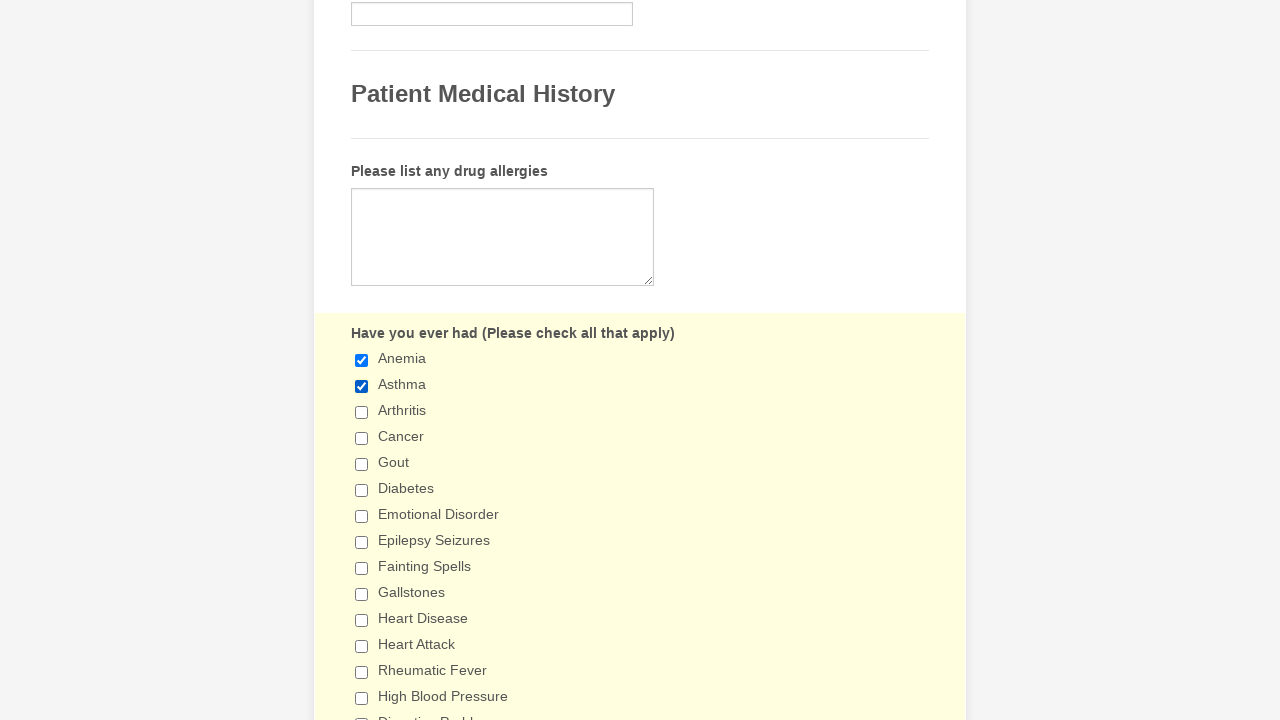

Clicked checkbox 3 to select it at (362, 412) on div.form-single-column input[type='checkbox'] >> nth=2
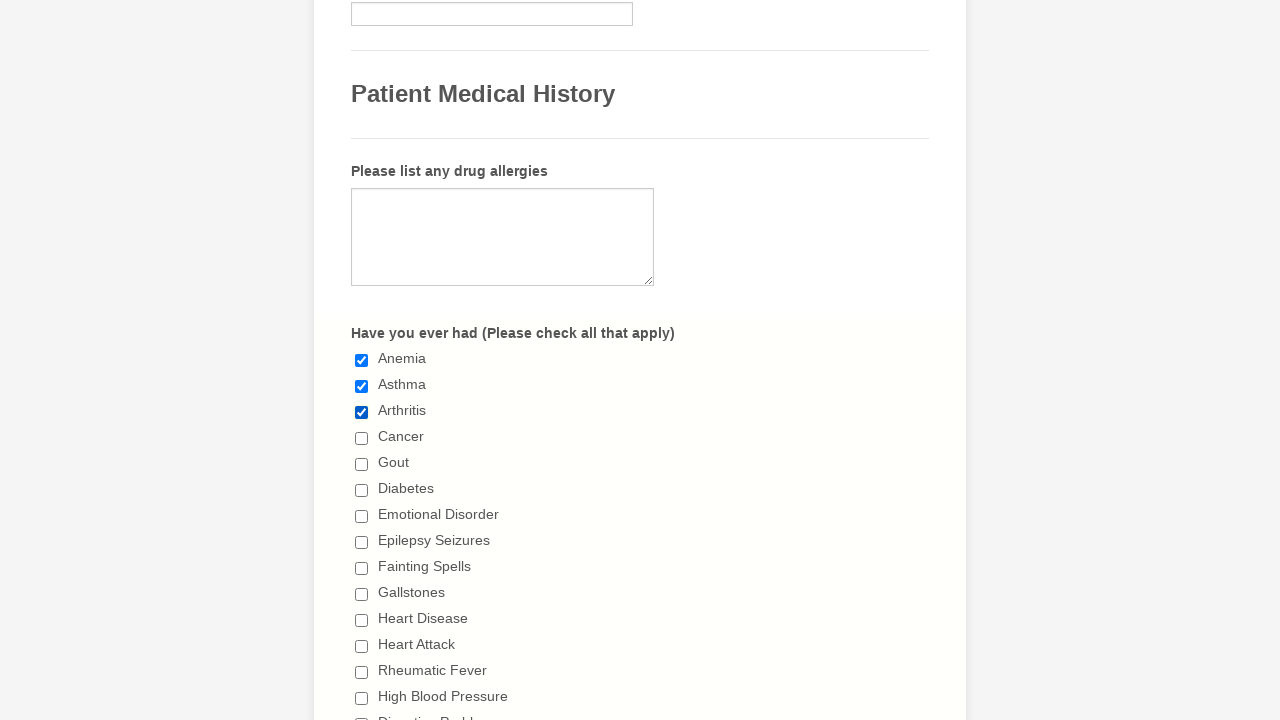

Waited 500ms after selecting checkbox 3
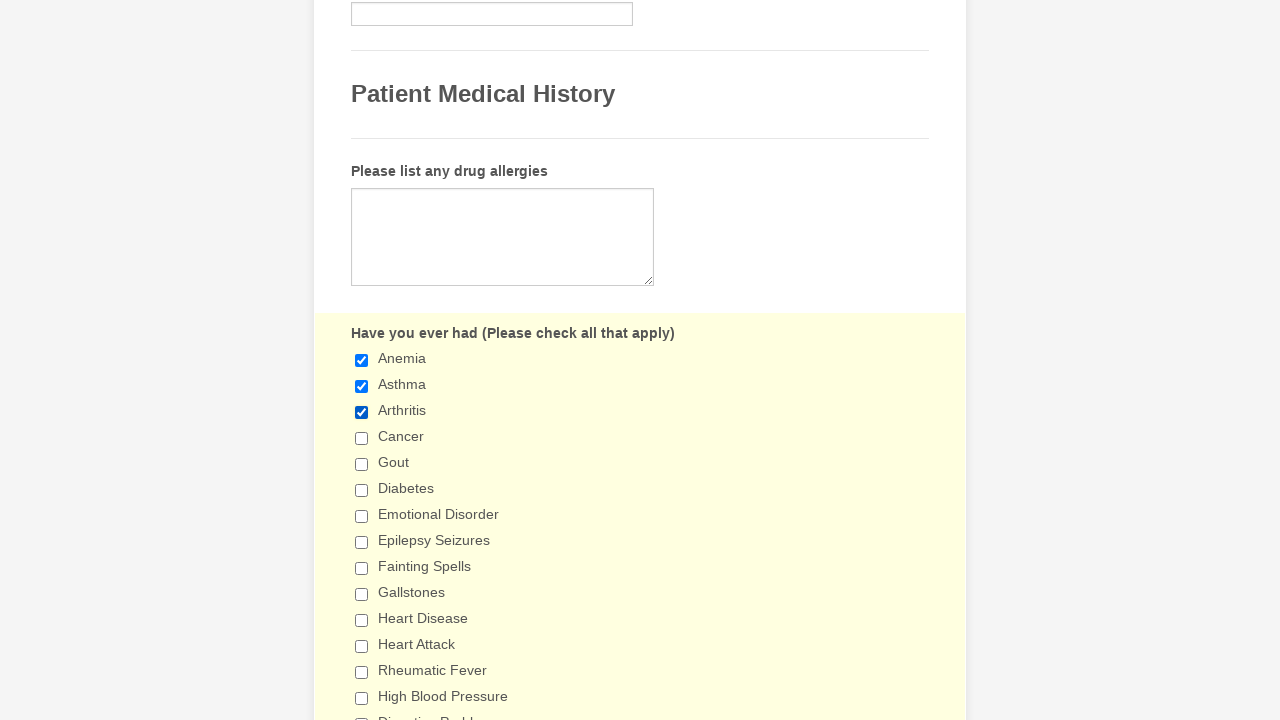

Clicked checkbox 4 to select it at (362, 438) on div.form-single-column input[type='checkbox'] >> nth=3
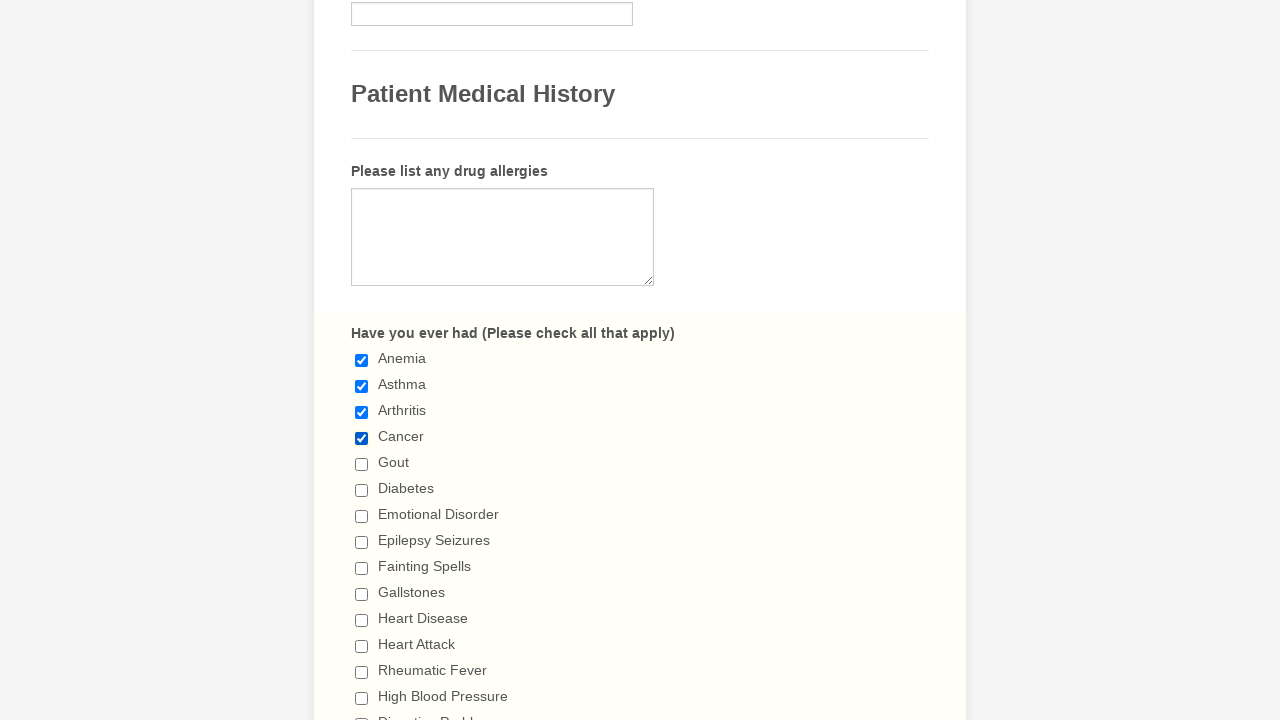

Waited 500ms after selecting checkbox 4
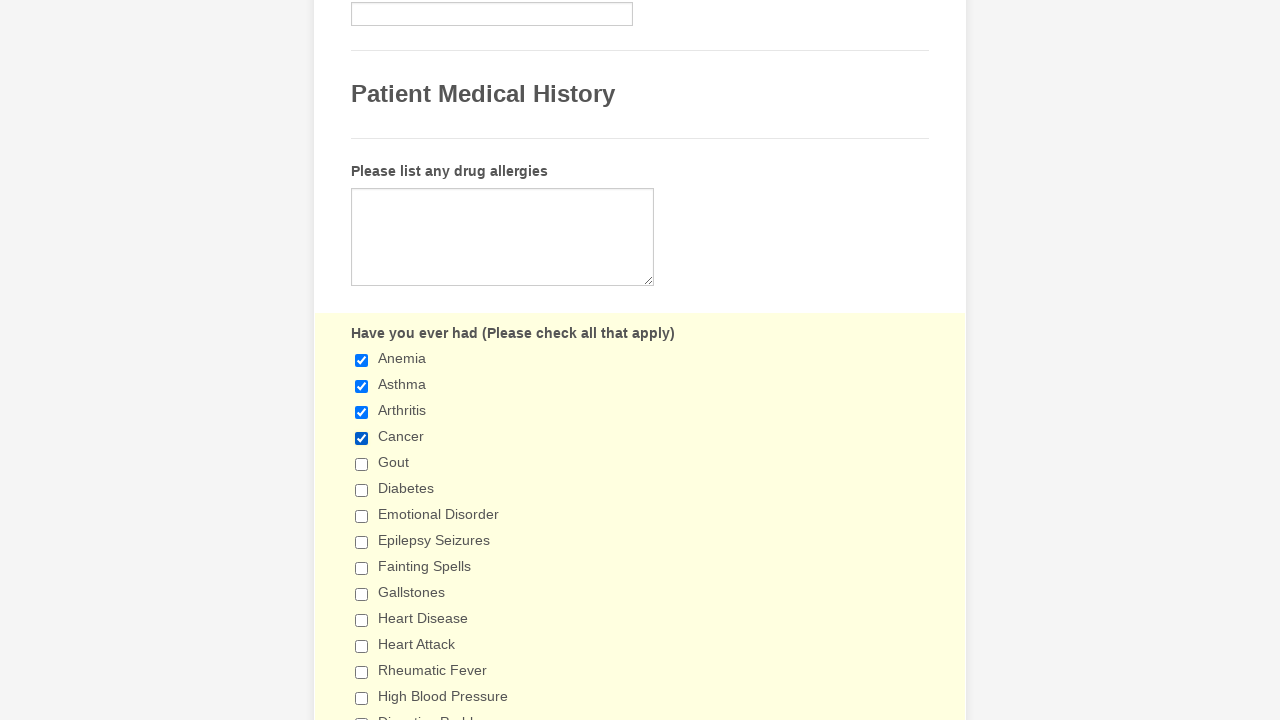

Clicked checkbox 5 to select it at (362, 464) on div.form-single-column input[type='checkbox'] >> nth=4
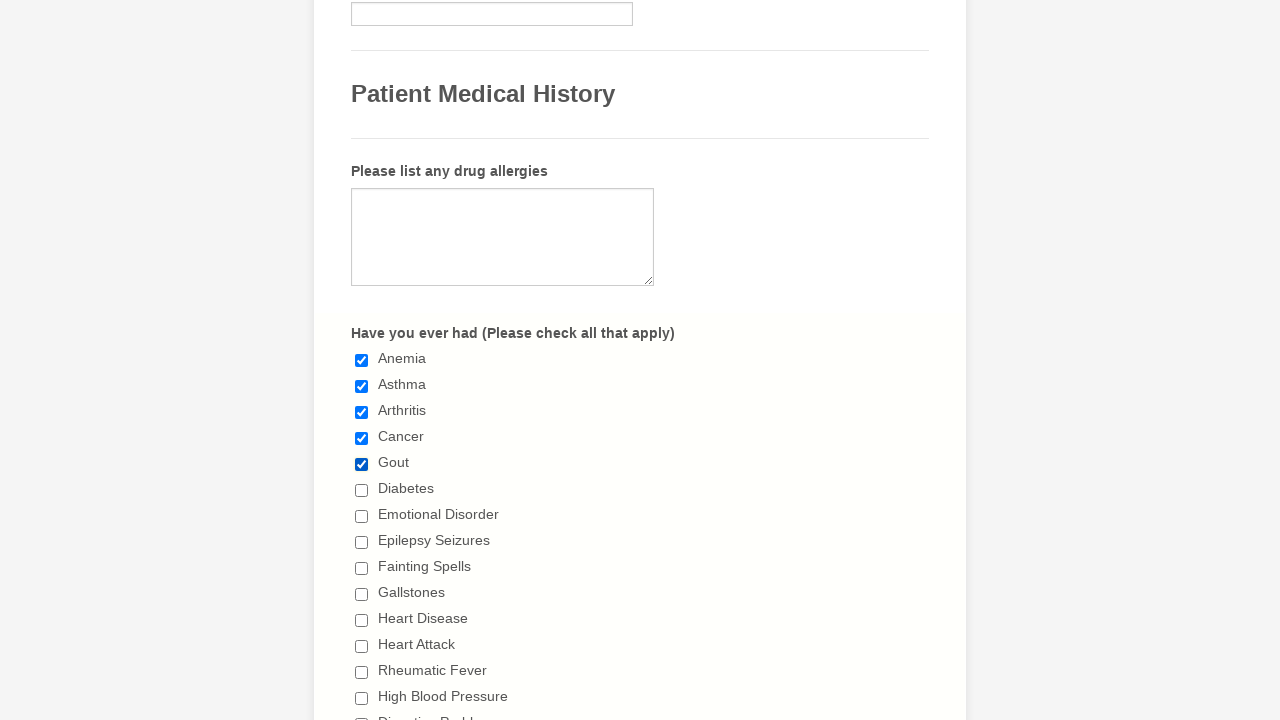

Waited 500ms after selecting checkbox 5
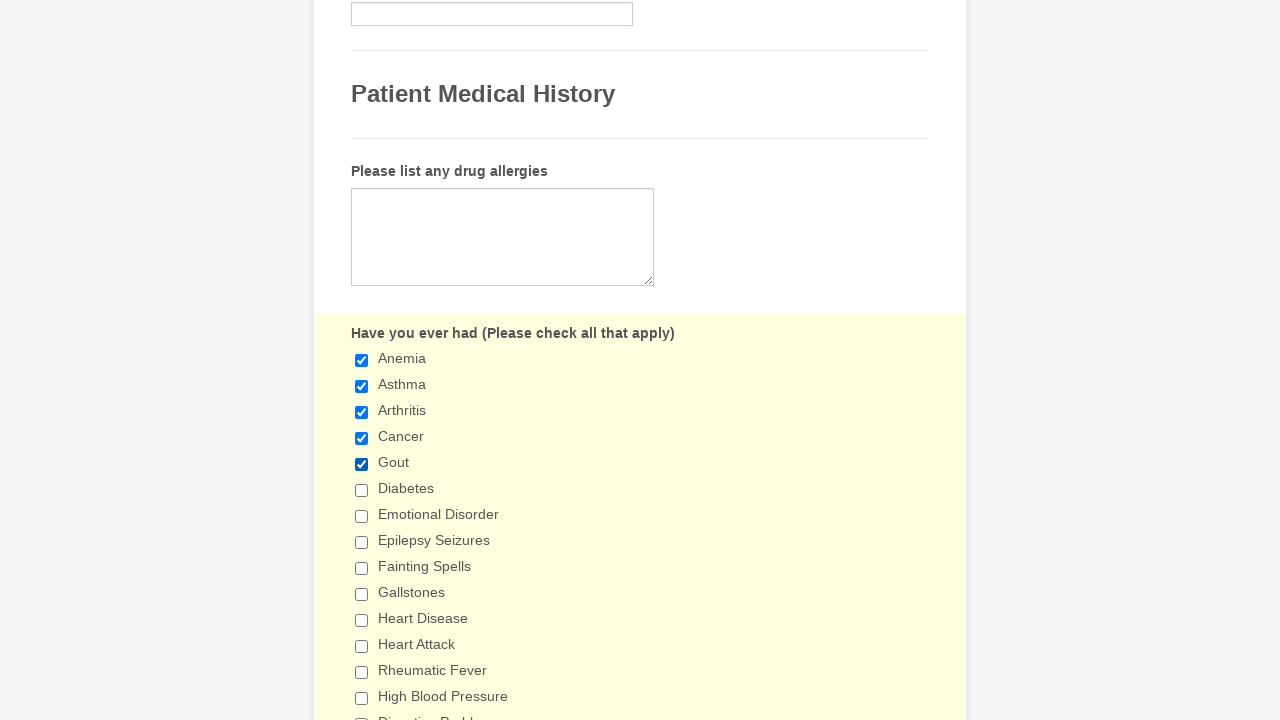

Clicked checkbox 6 to select it at (362, 490) on div.form-single-column input[type='checkbox'] >> nth=5
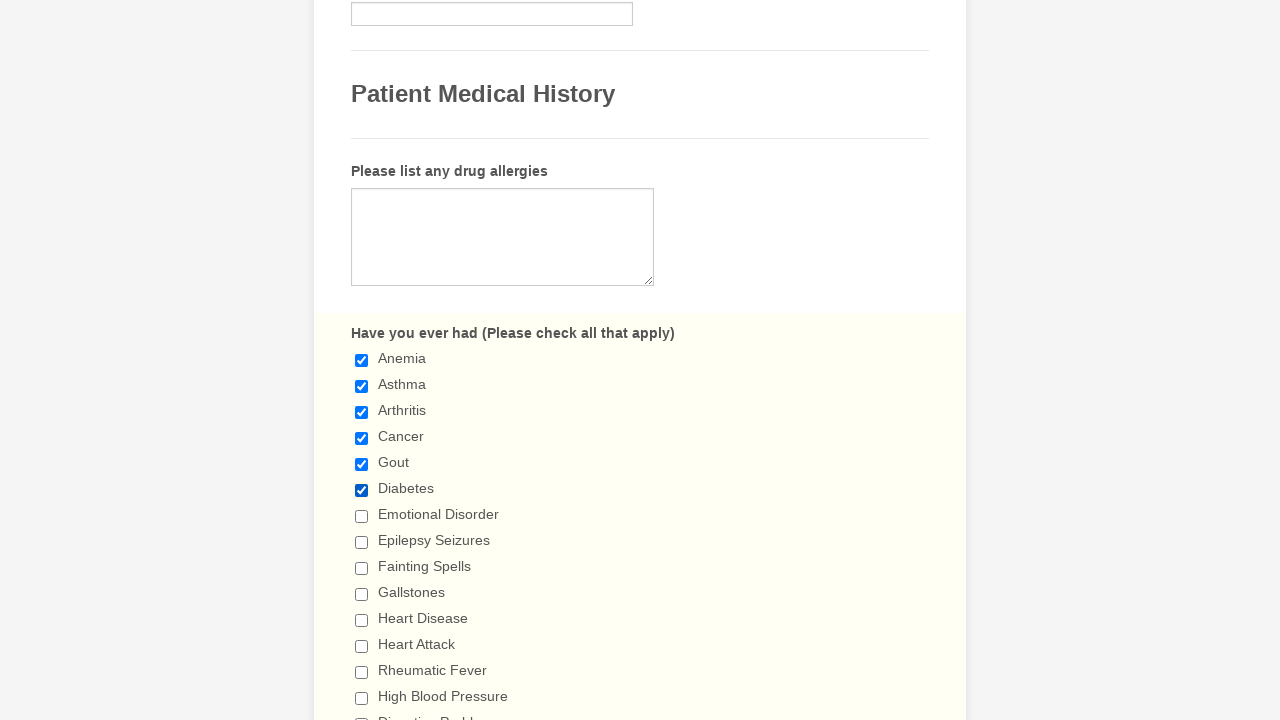

Waited 500ms after selecting checkbox 6
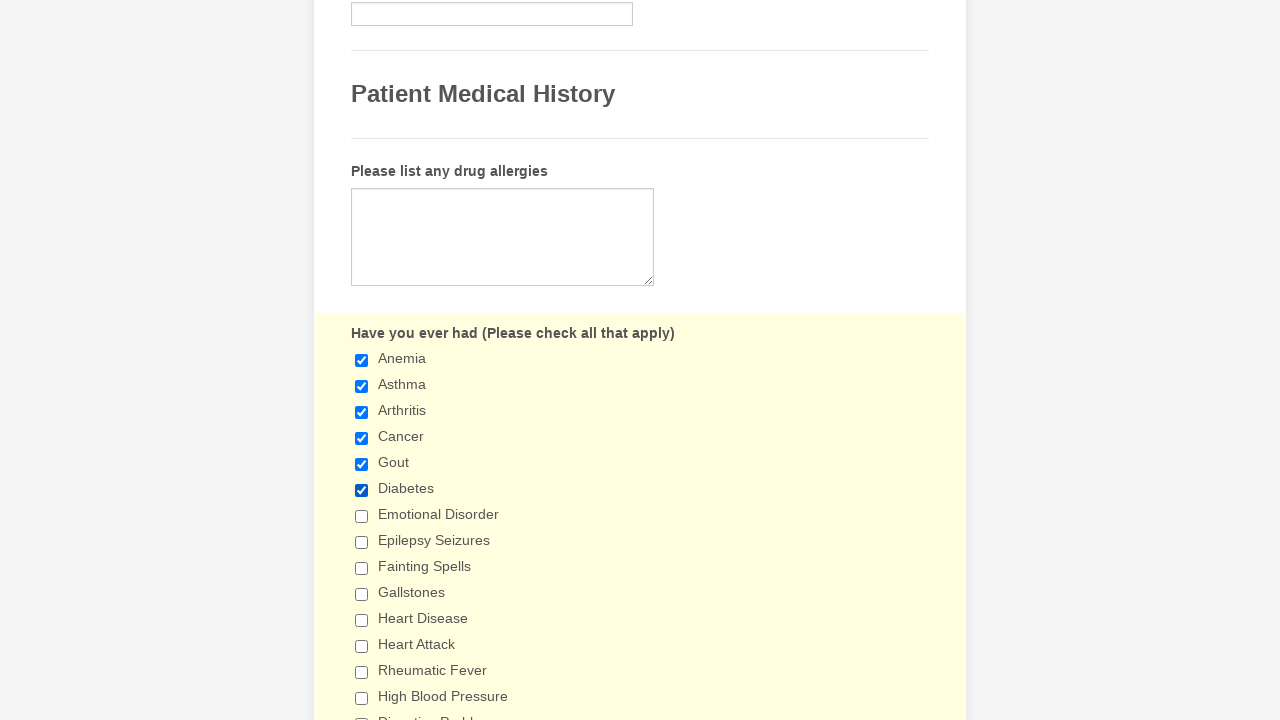

Clicked checkbox 7 to select it at (362, 516) on div.form-single-column input[type='checkbox'] >> nth=6
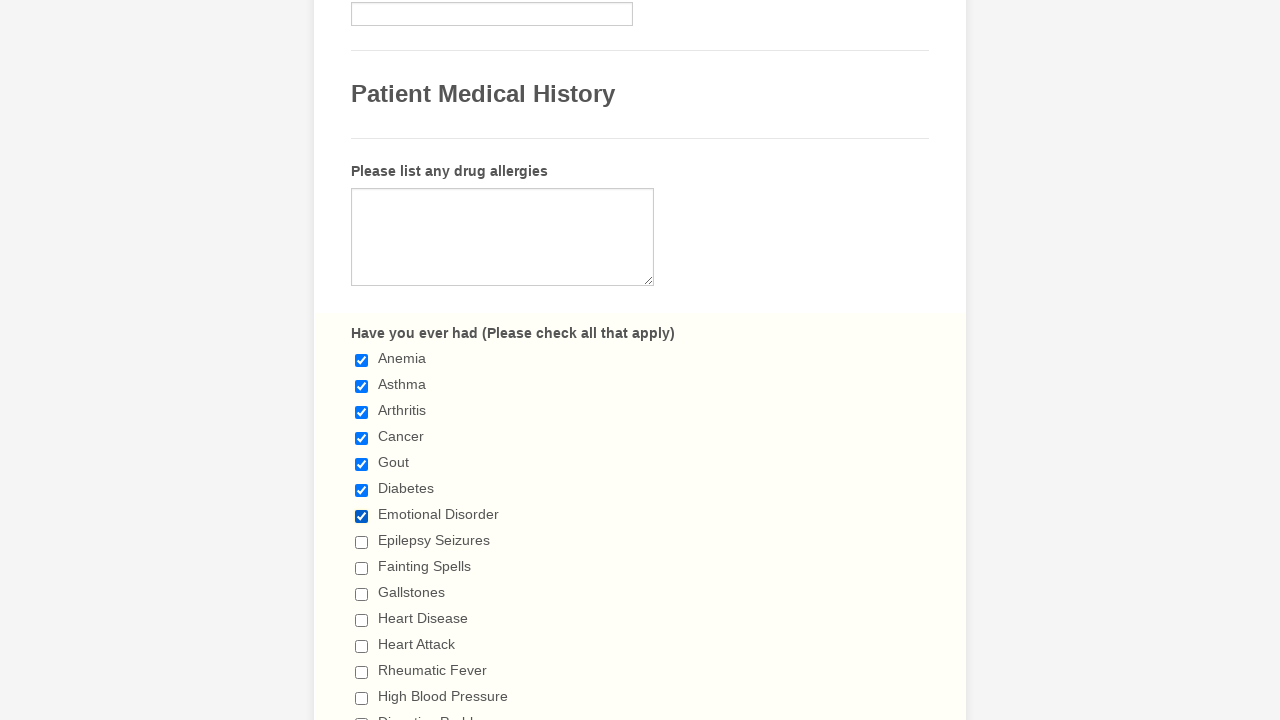

Waited 500ms after selecting checkbox 7
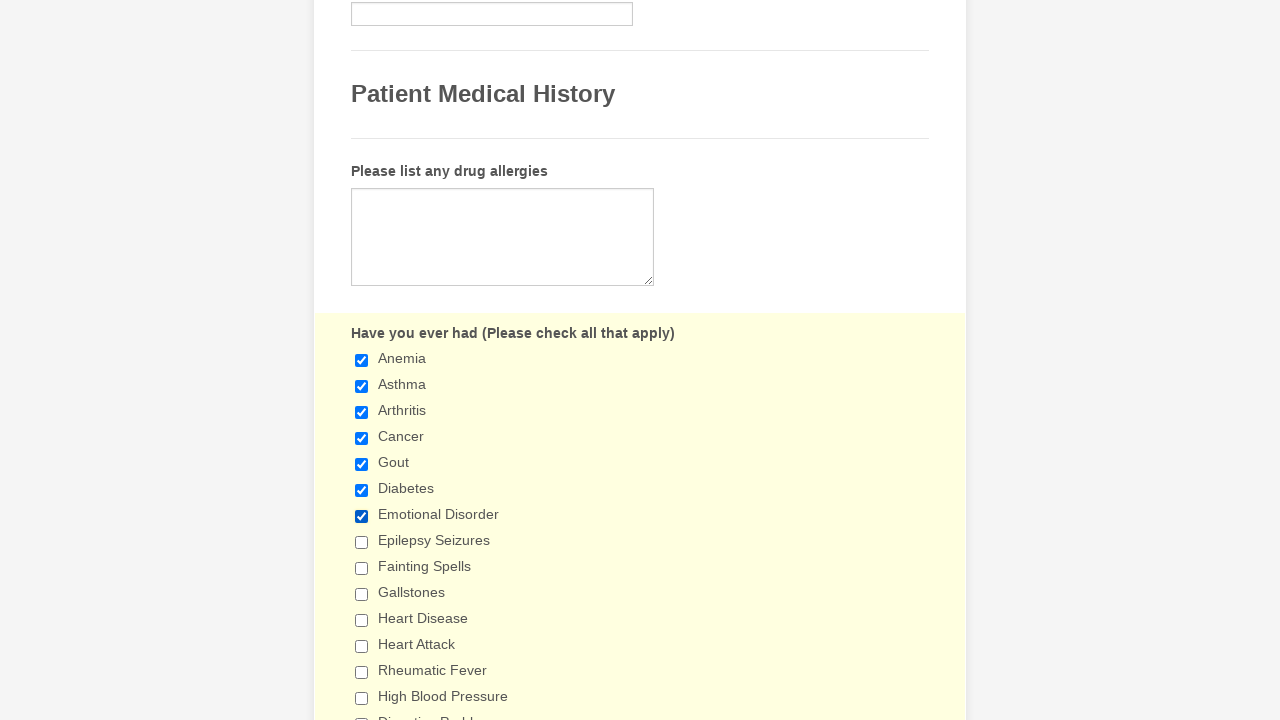

Clicked checkbox 8 to select it at (362, 542) on div.form-single-column input[type='checkbox'] >> nth=7
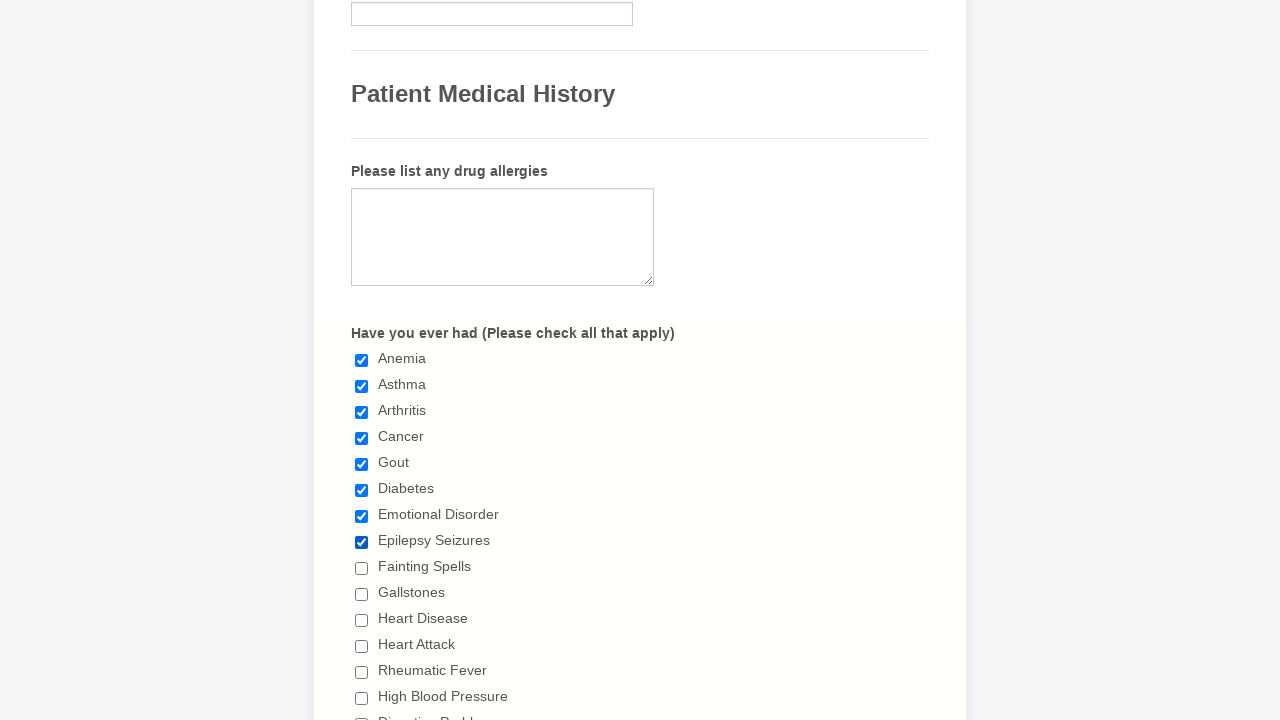

Waited 500ms after selecting checkbox 8
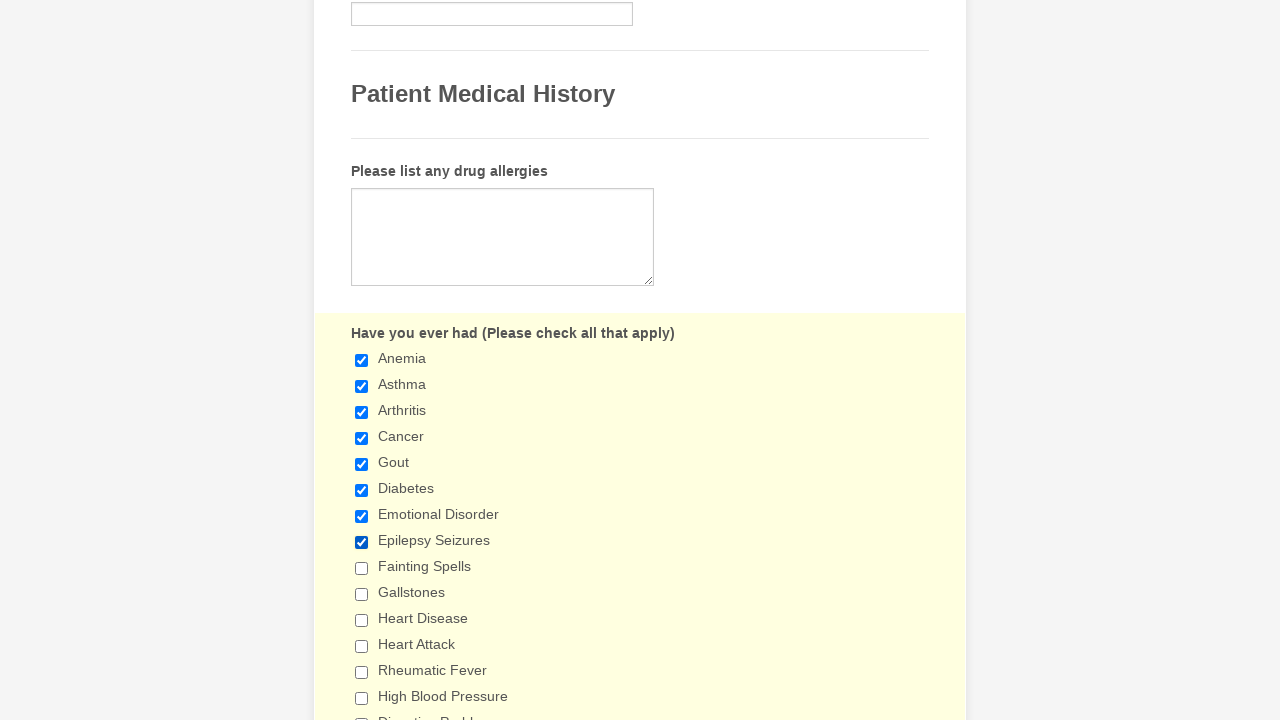

Clicked checkbox 9 to select it at (362, 568) on div.form-single-column input[type='checkbox'] >> nth=8
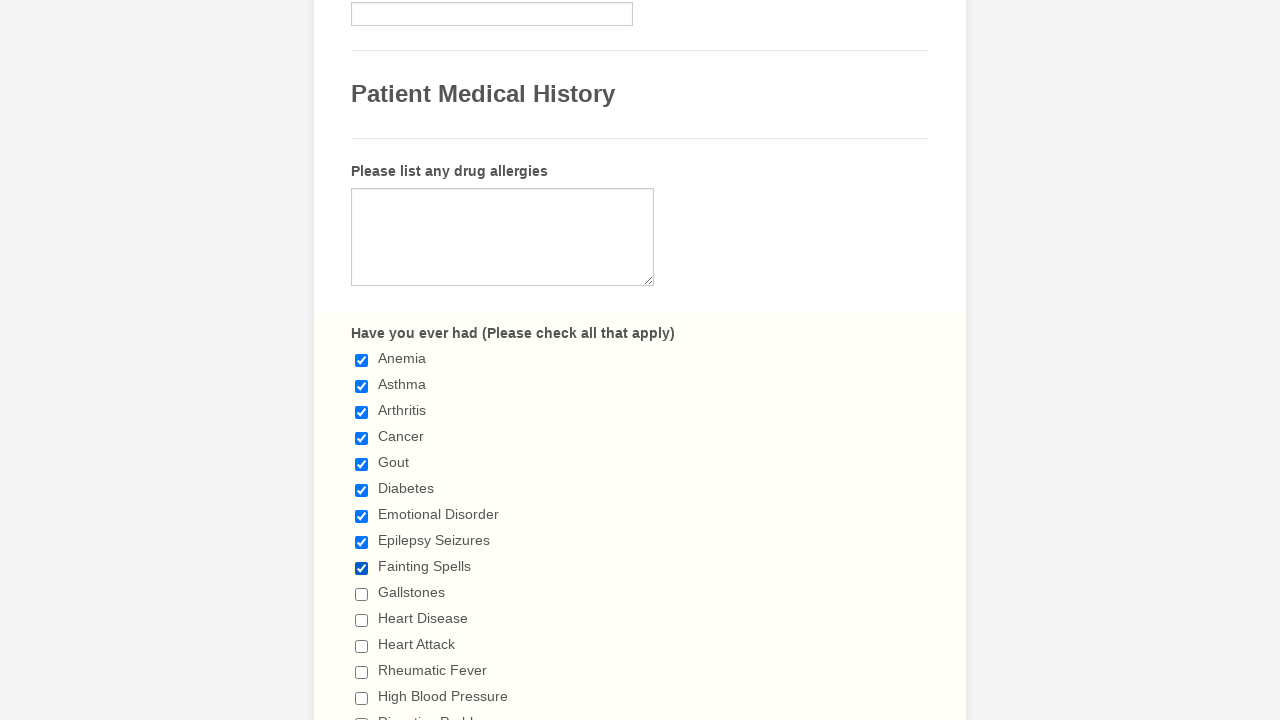

Waited 500ms after selecting checkbox 9
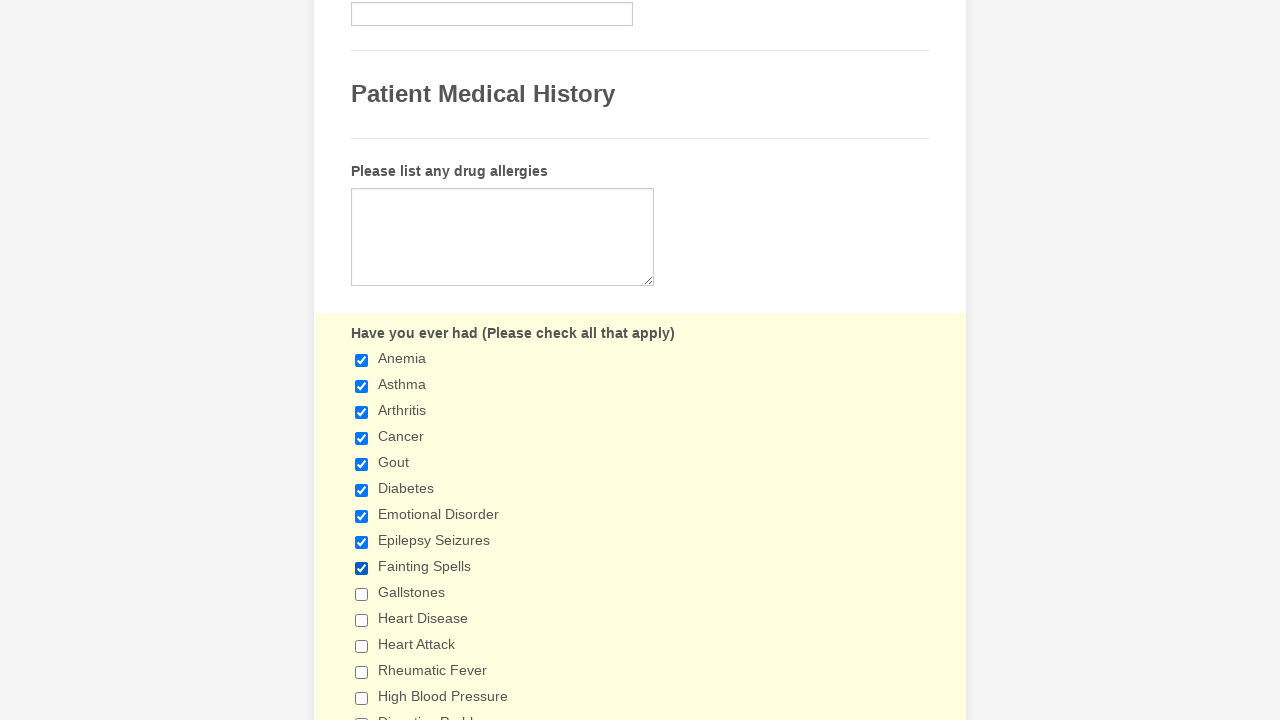

Clicked checkbox 10 to select it at (362, 594) on div.form-single-column input[type='checkbox'] >> nth=9
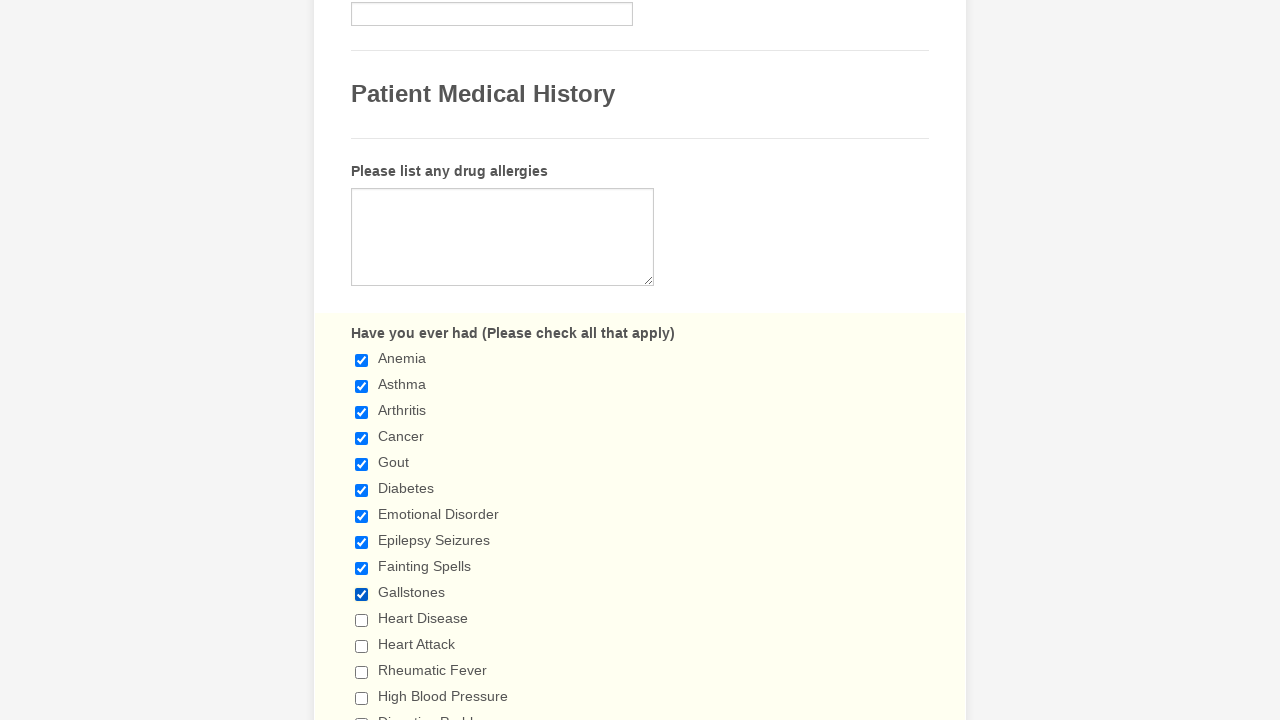

Waited 500ms after selecting checkbox 10
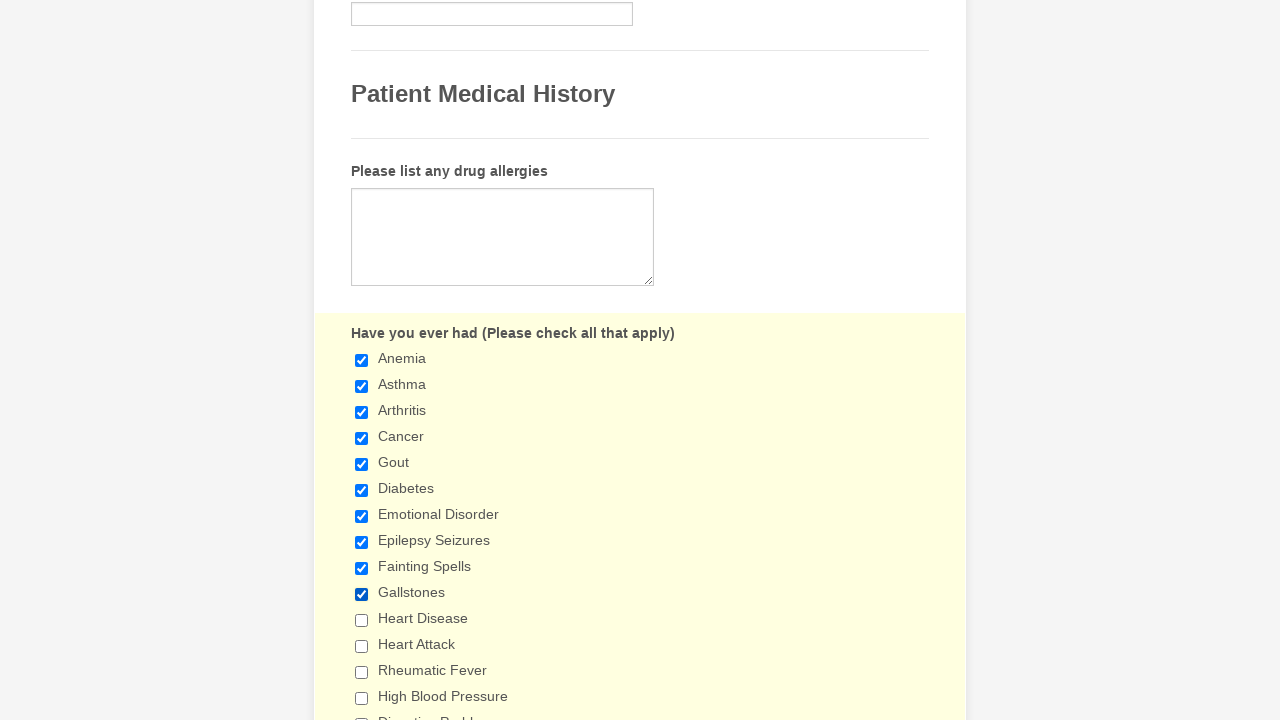

Clicked checkbox 11 to select it at (362, 620) on div.form-single-column input[type='checkbox'] >> nth=10
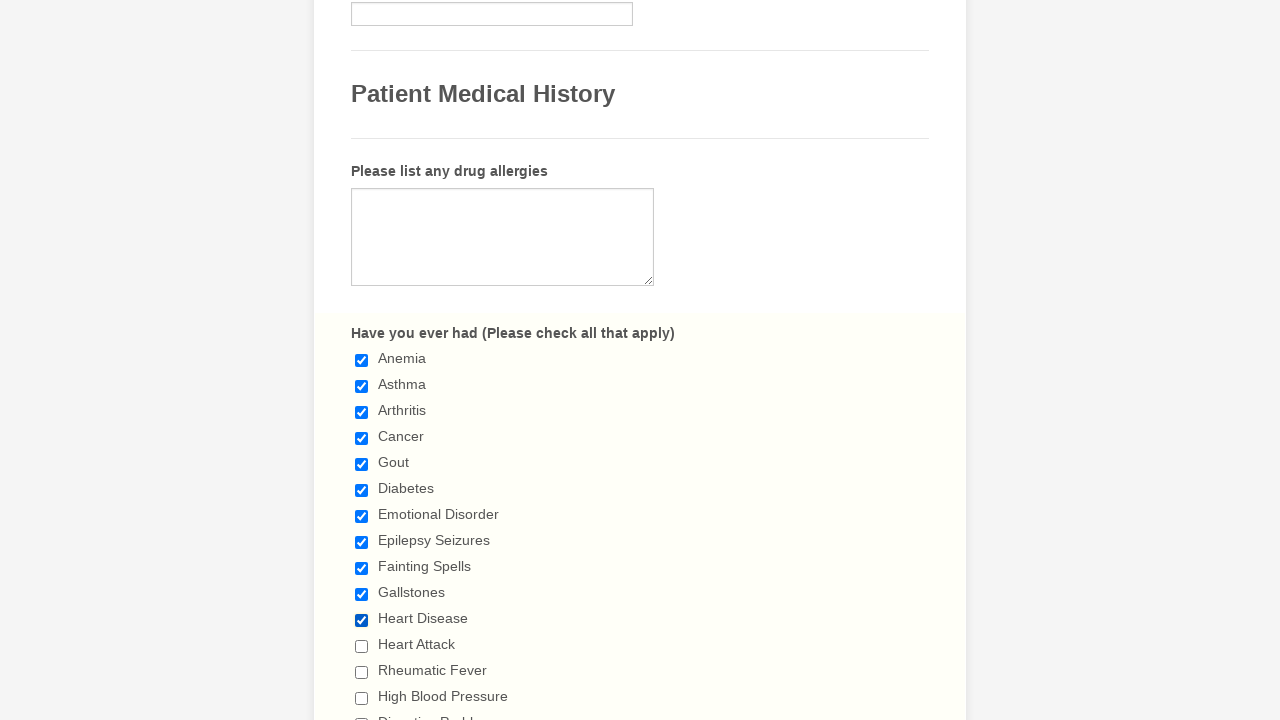

Waited 500ms after selecting checkbox 11
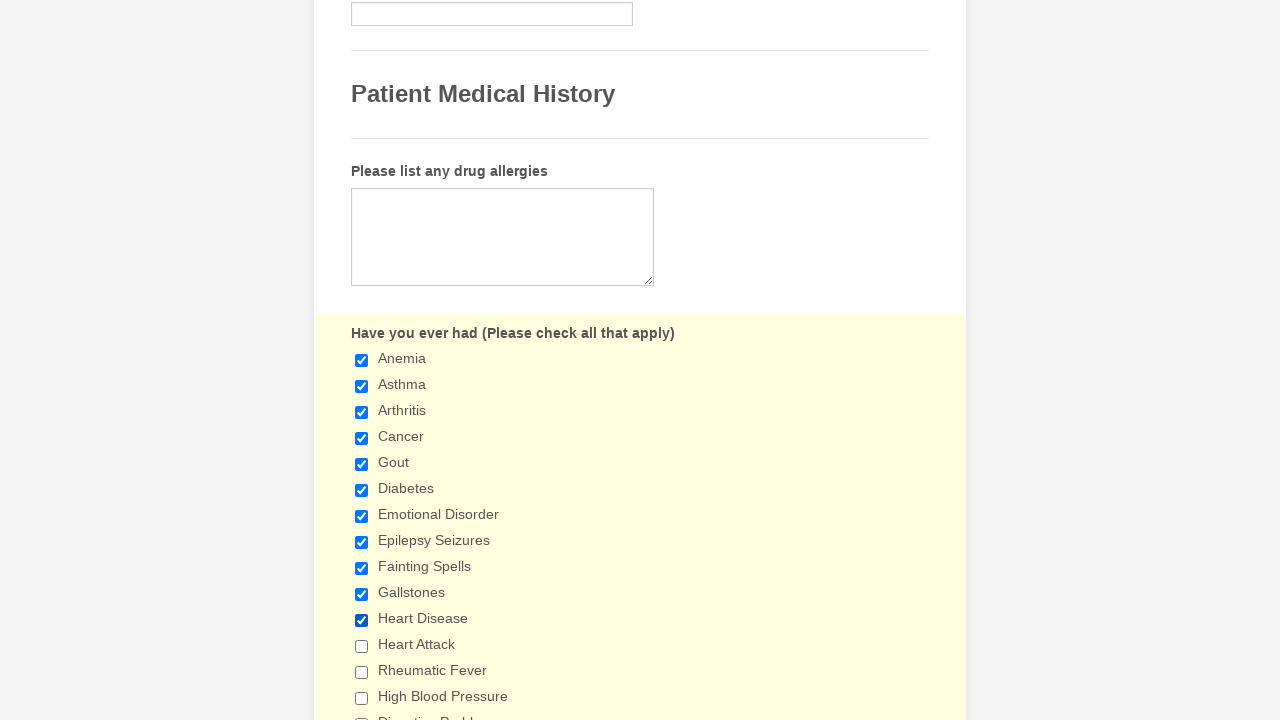

Clicked checkbox 12 to select it at (362, 646) on div.form-single-column input[type='checkbox'] >> nth=11
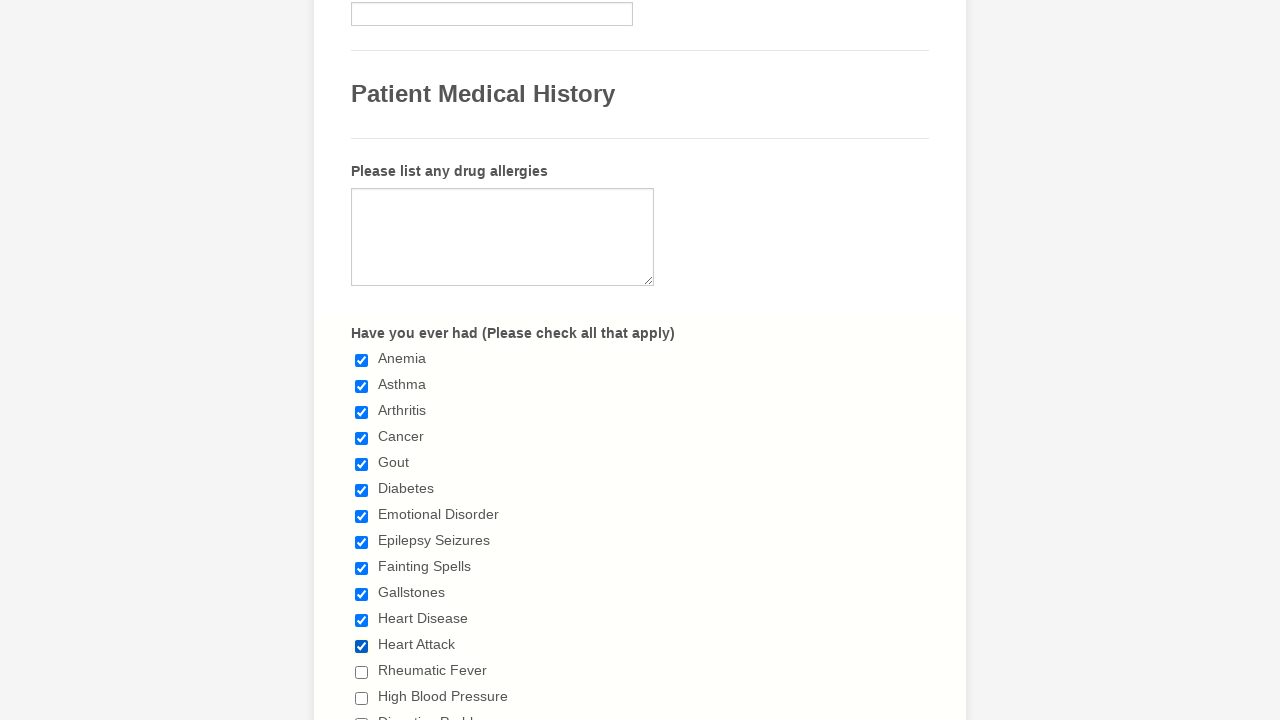

Waited 500ms after selecting checkbox 12
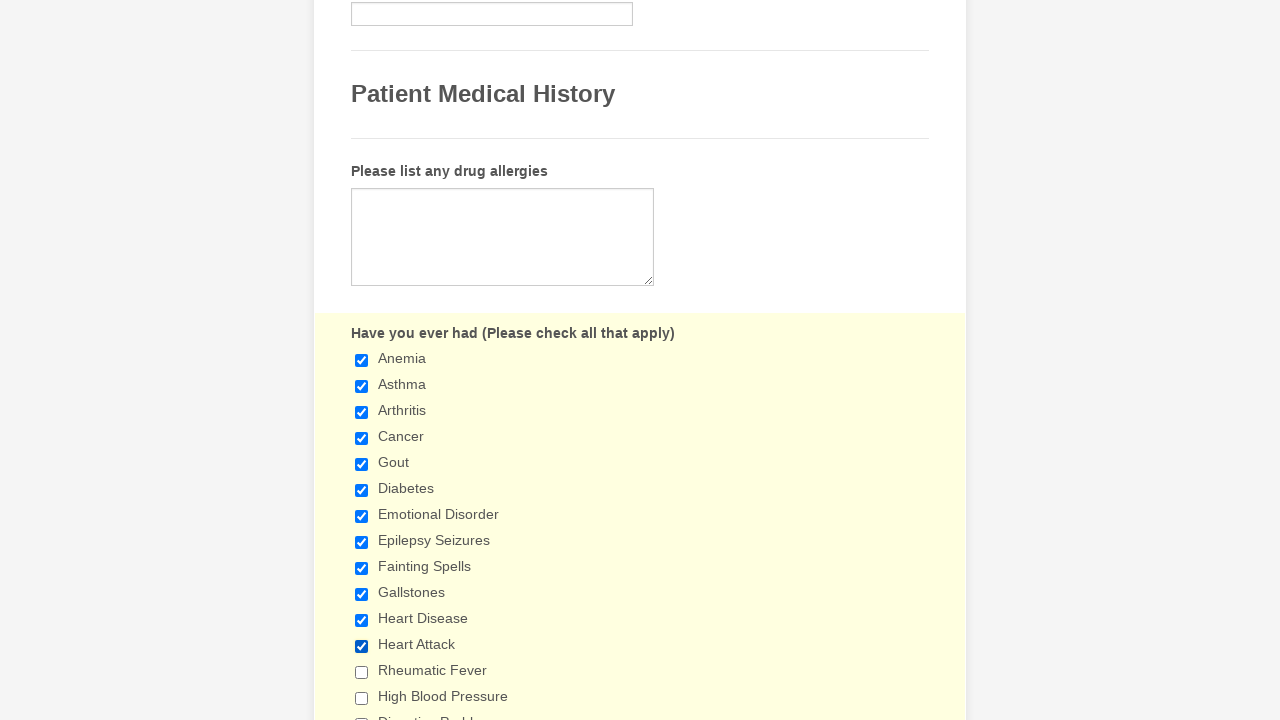

Clicked checkbox 13 to select it at (362, 672) on div.form-single-column input[type='checkbox'] >> nth=12
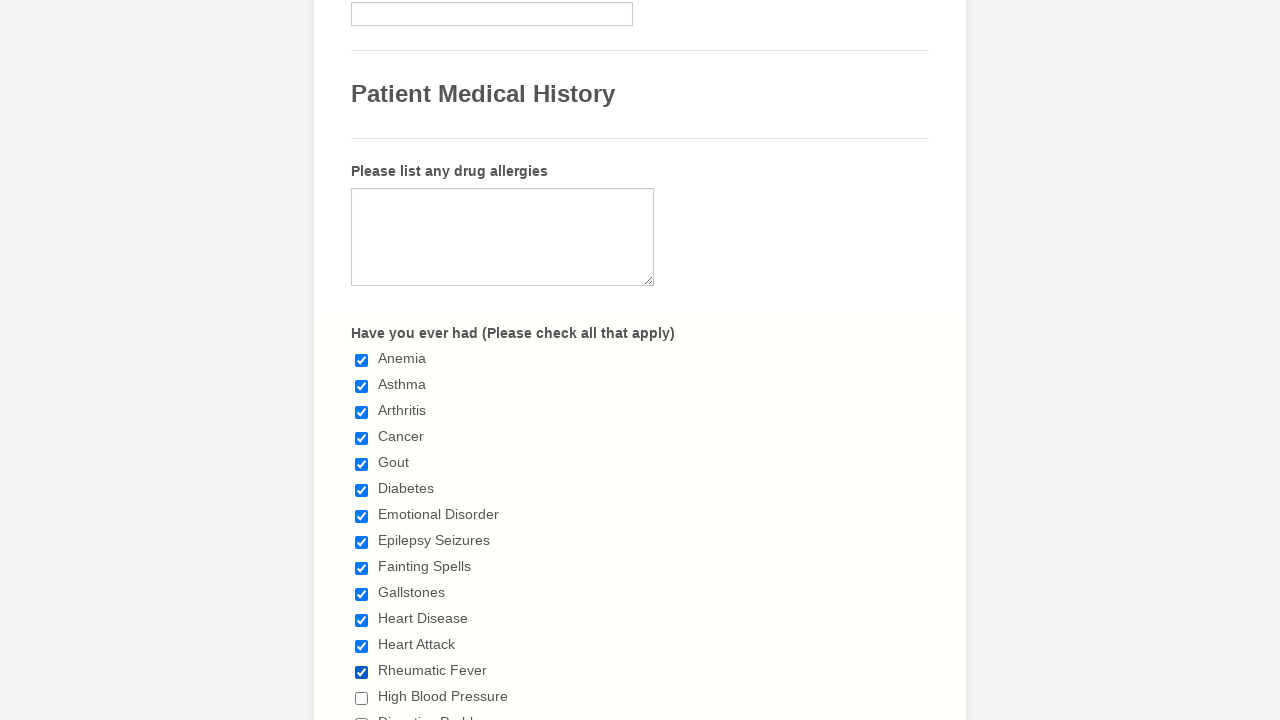

Waited 500ms after selecting checkbox 13
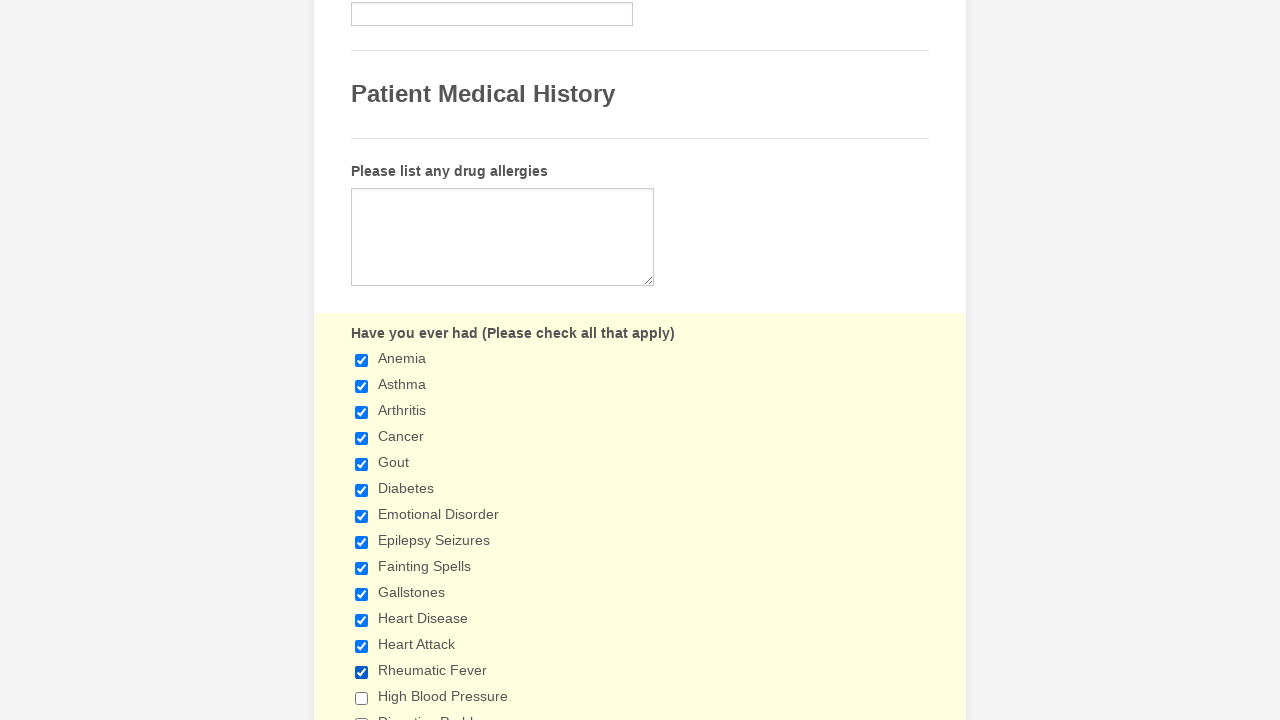

Clicked checkbox 14 to select it at (362, 698) on div.form-single-column input[type='checkbox'] >> nth=13
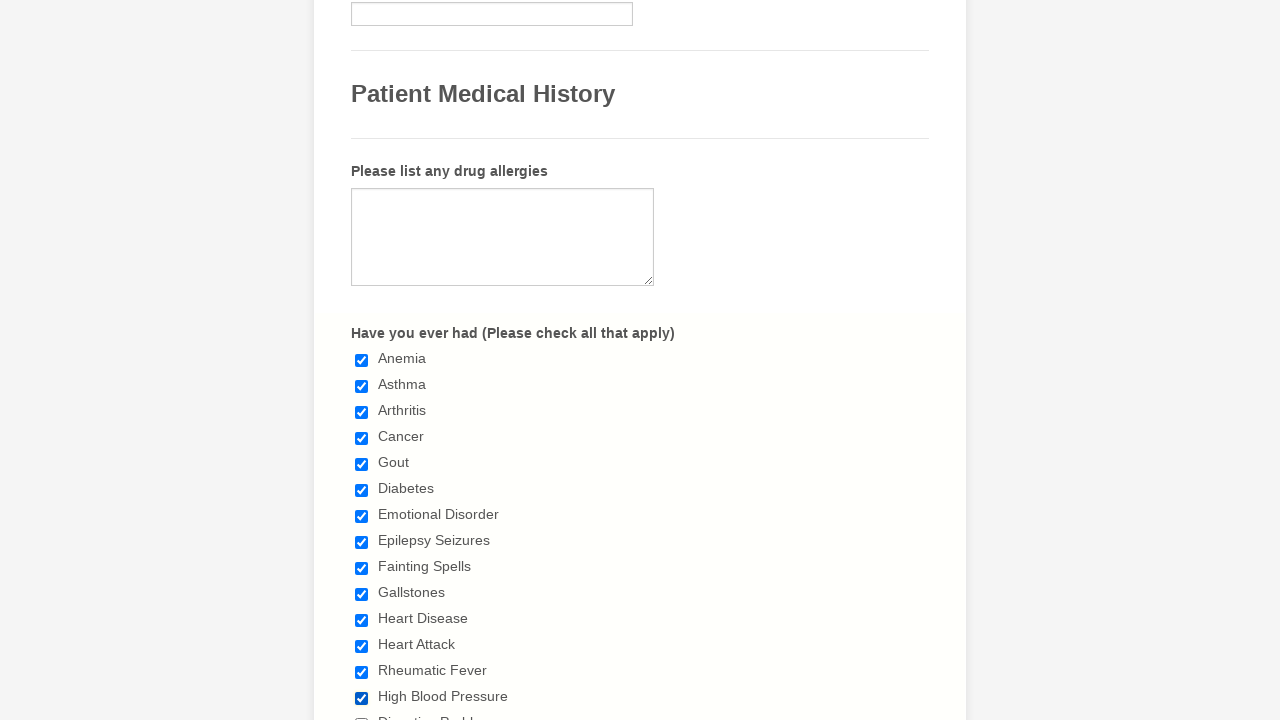

Waited 500ms after selecting checkbox 14
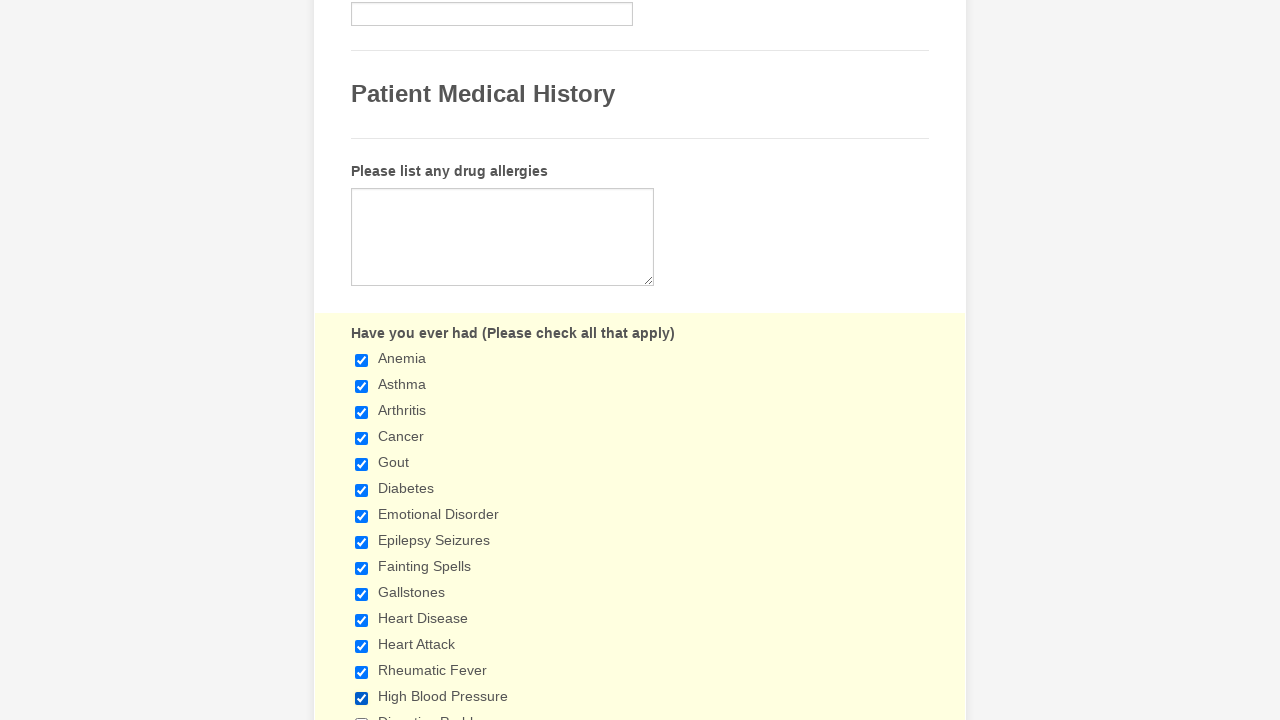

Clicked checkbox 15 to select it at (362, 714) on div.form-single-column input[type='checkbox'] >> nth=14
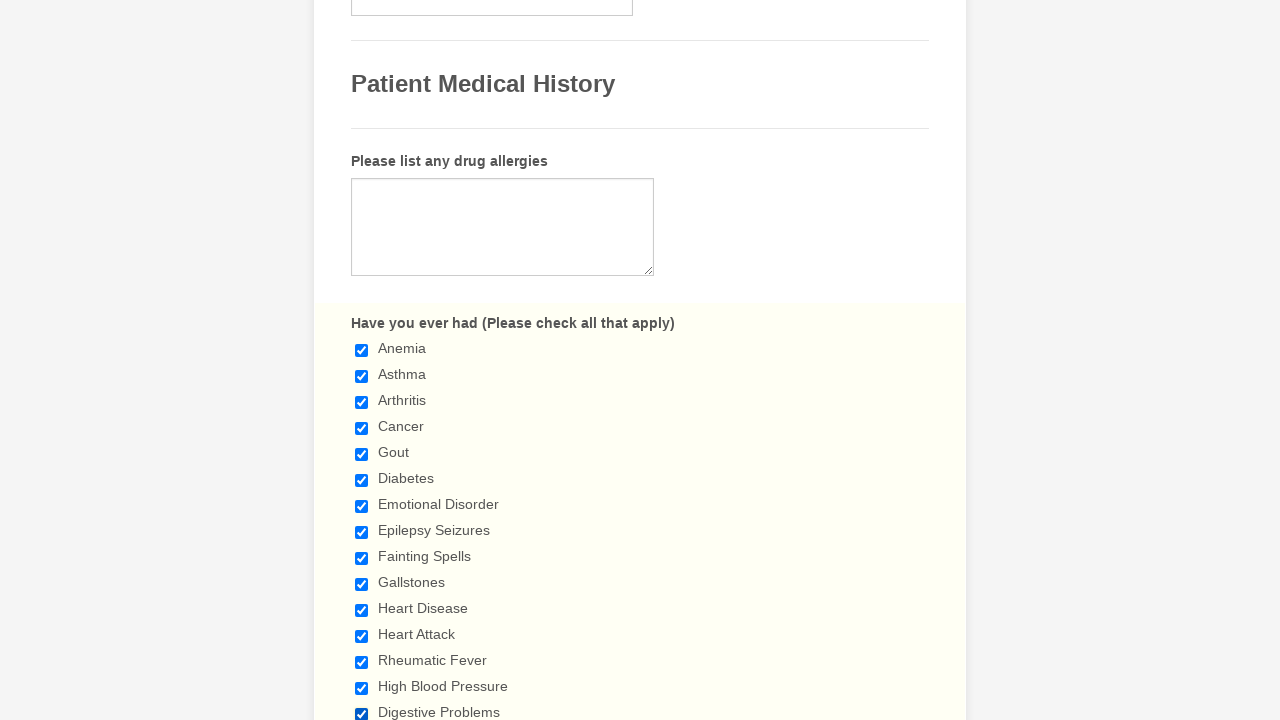

Waited 500ms after selecting checkbox 15
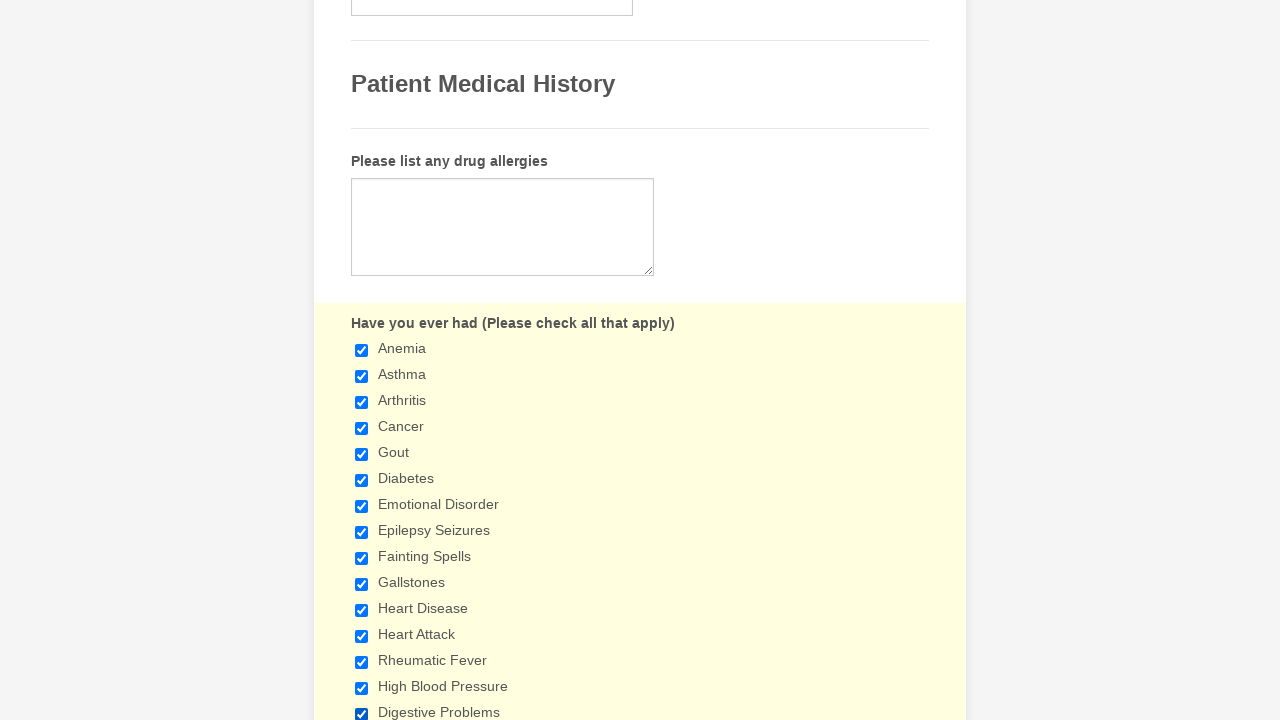

Clicked checkbox 16 to select it at (362, 360) on div.form-single-column input[type='checkbox'] >> nth=15
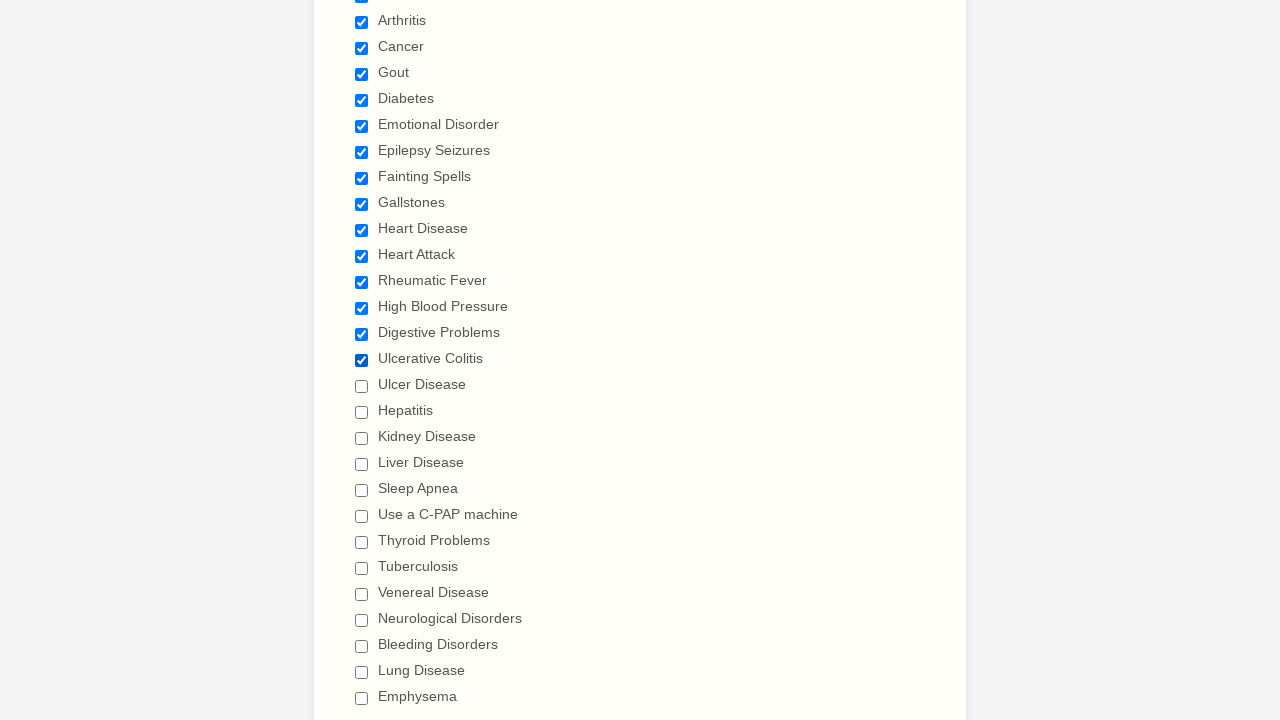

Waited 500ms after selecting checkbox 16
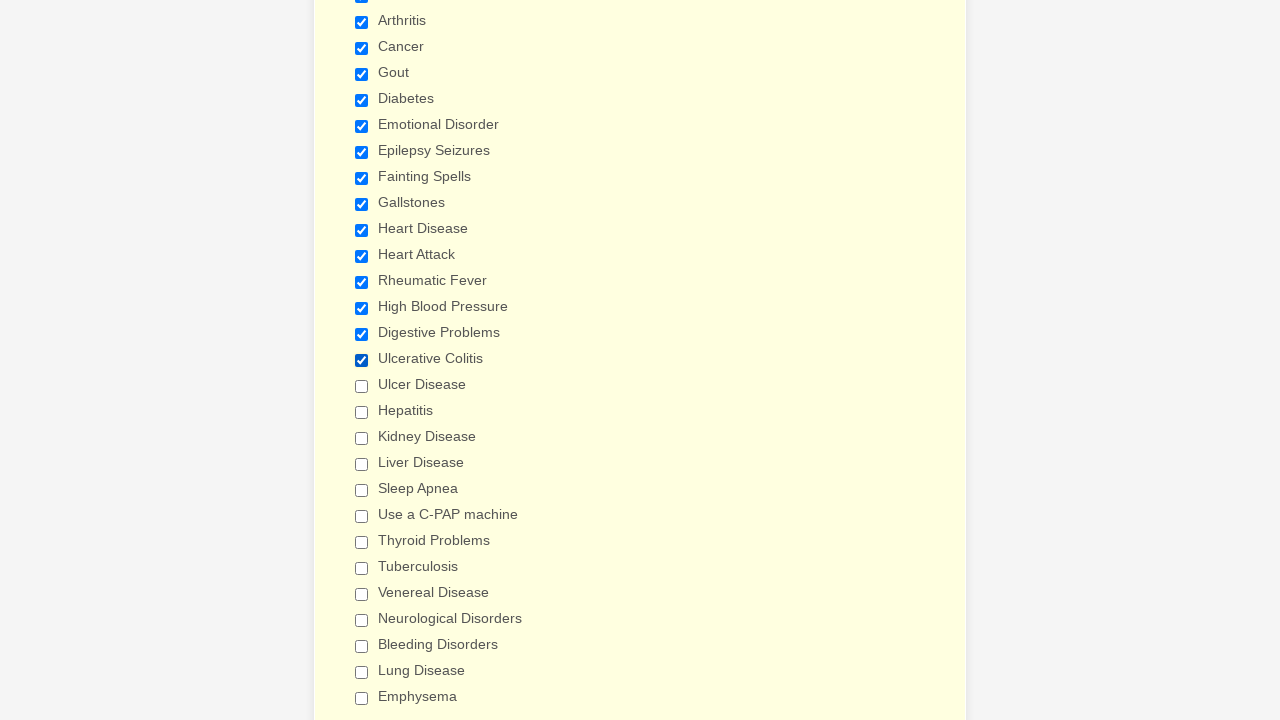

Clicked checkbox 17 to select it at (362, 386) on div.form-single-column input[type='checkbox'] >> nth=16
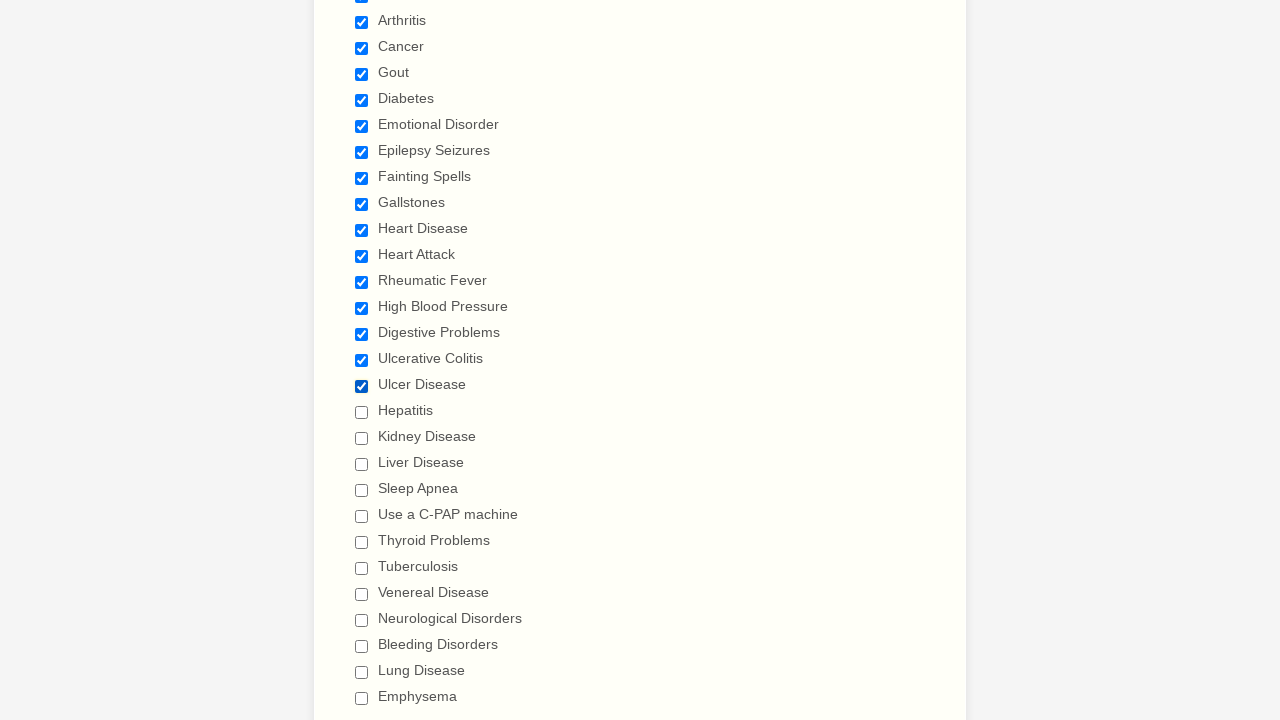

Waited 500ms after selecting checkbox 17
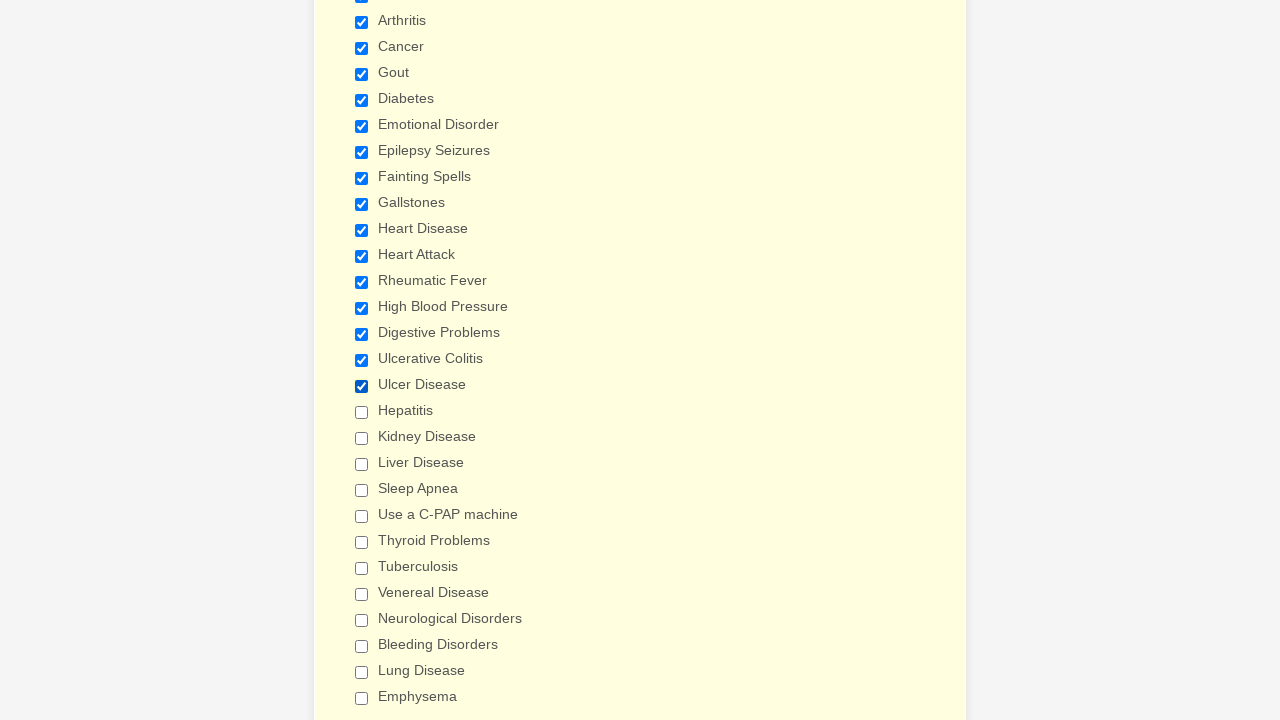

Clicked checkbox 18 to select it at (362, 412) on div.form-single-column input[type='checkbox'] >> nth=17
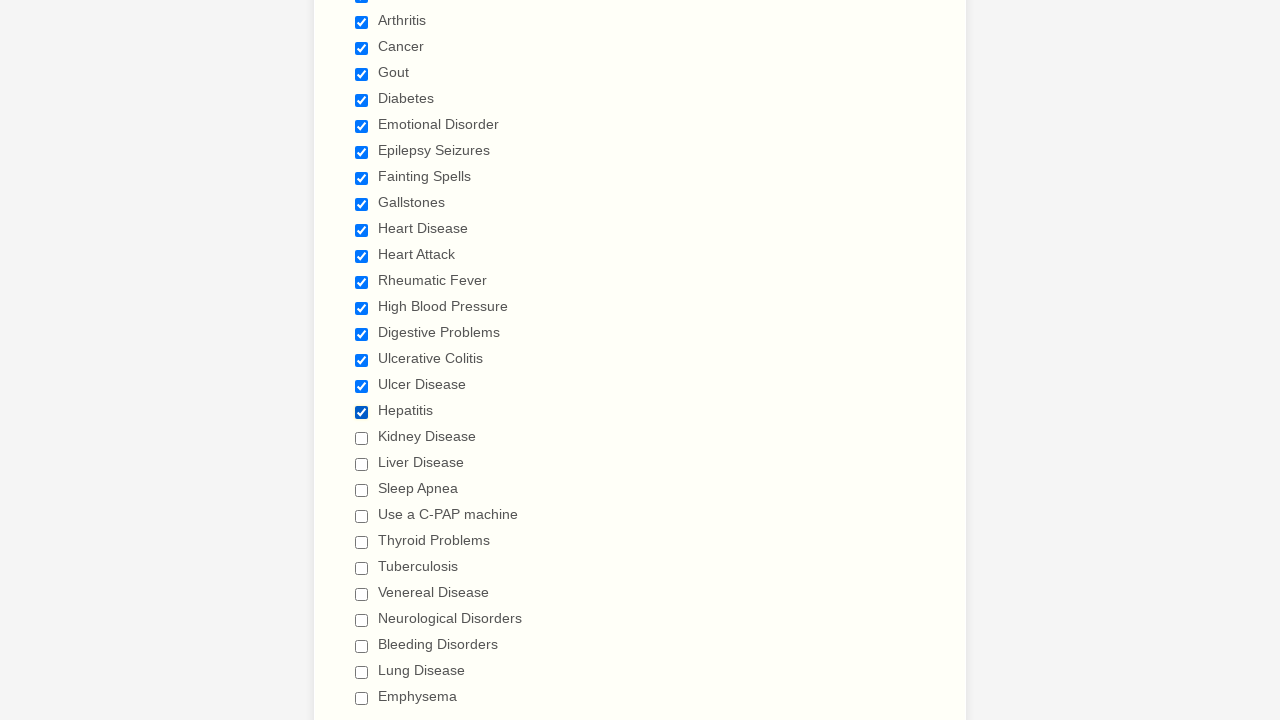

Waited 500ms after selecting checkbox 18
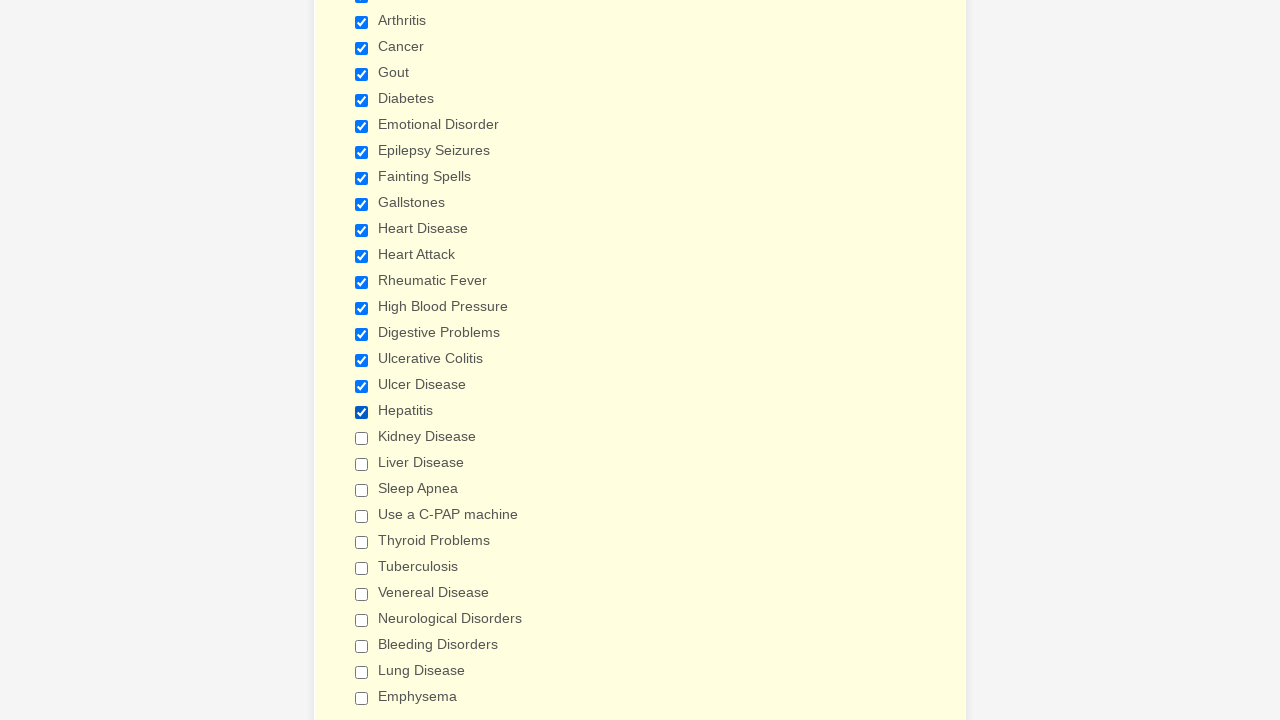

Clicked checkbox 19 to select it at (362, 438) on div.form-single-column input[type='checkbox'] >> nth=18
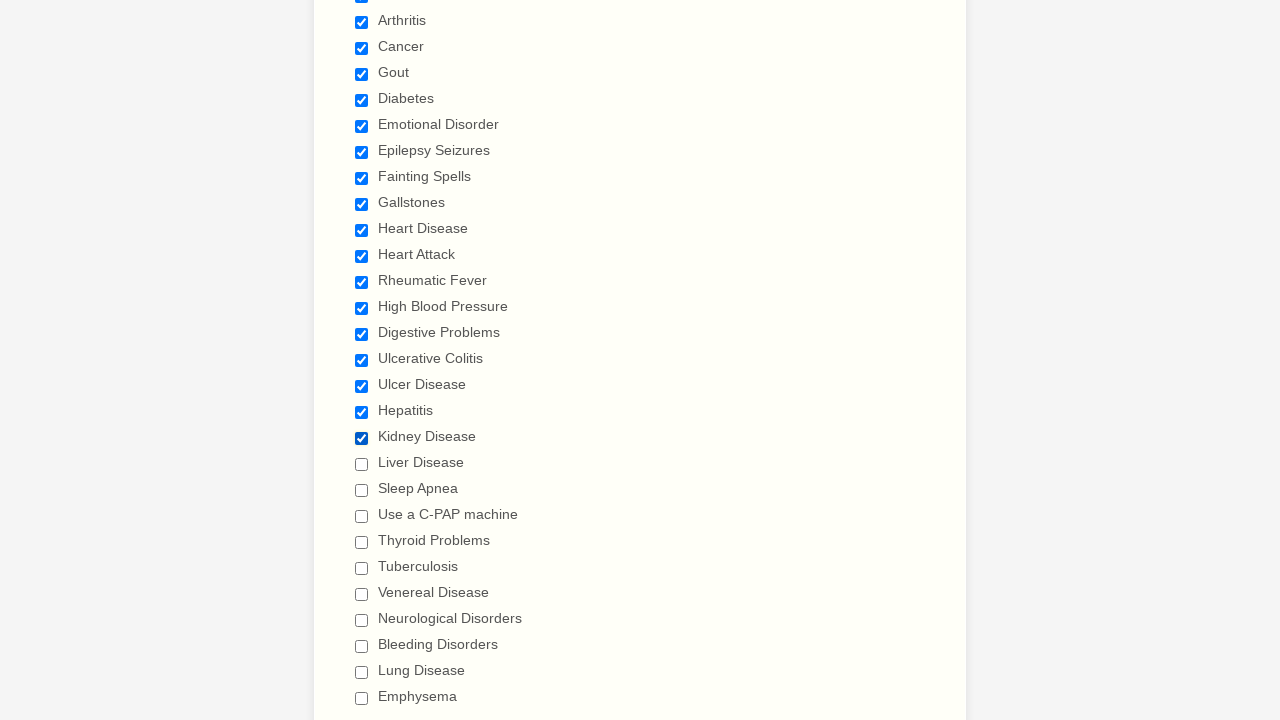

Waited 500ms after selecting checkbox 19
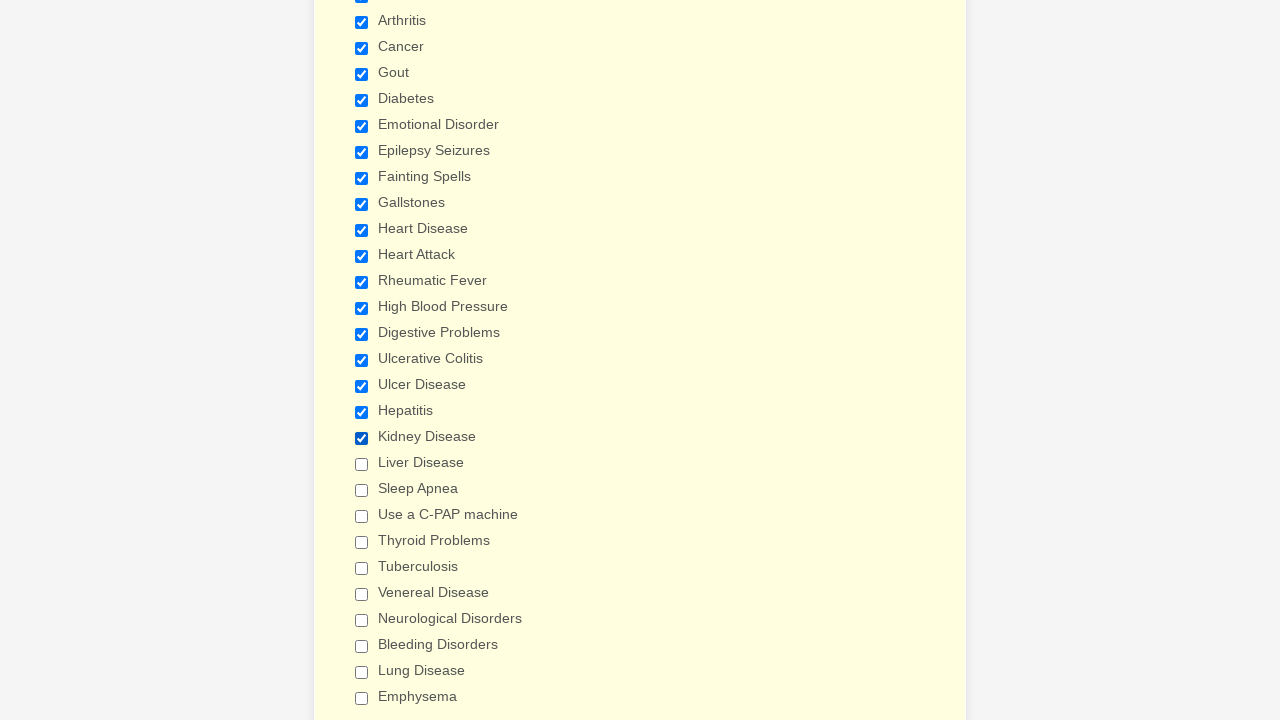

Clicked checkbox 20 to select it at (362, 464) on div.form-single-column input[type='checkbox'] >> nth=19
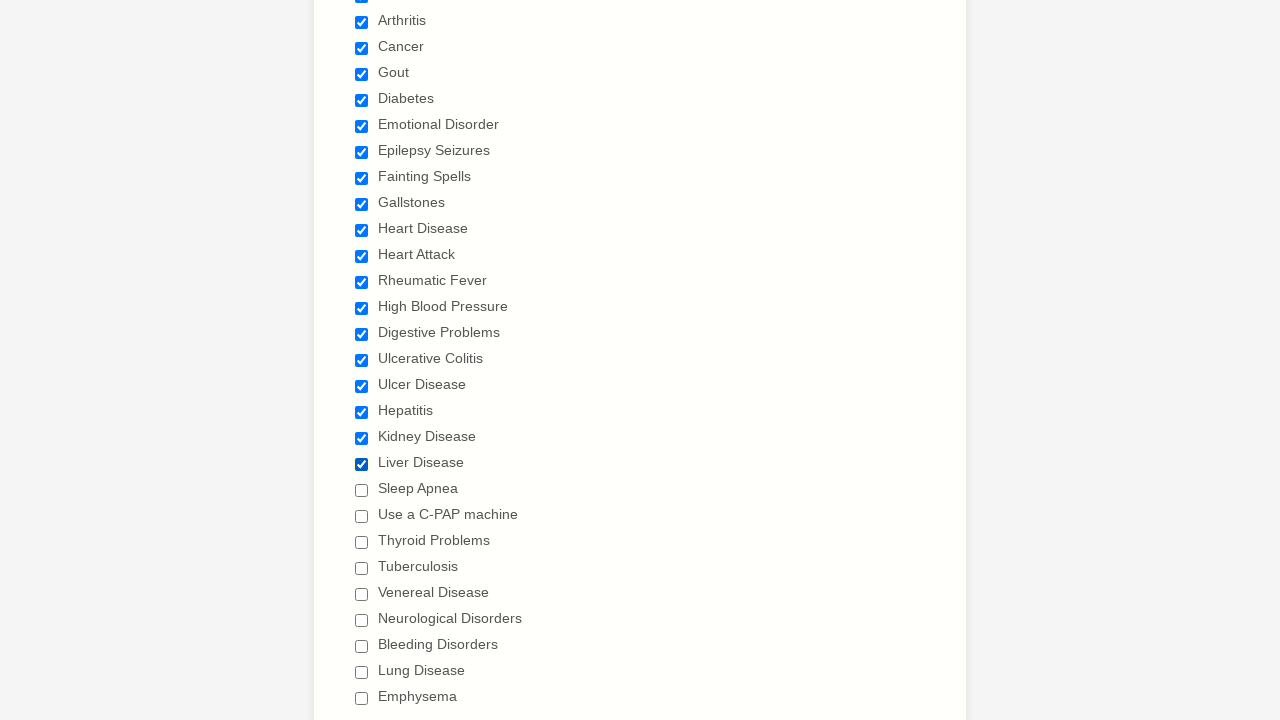

Waited 500ms after selecting checkbox 20
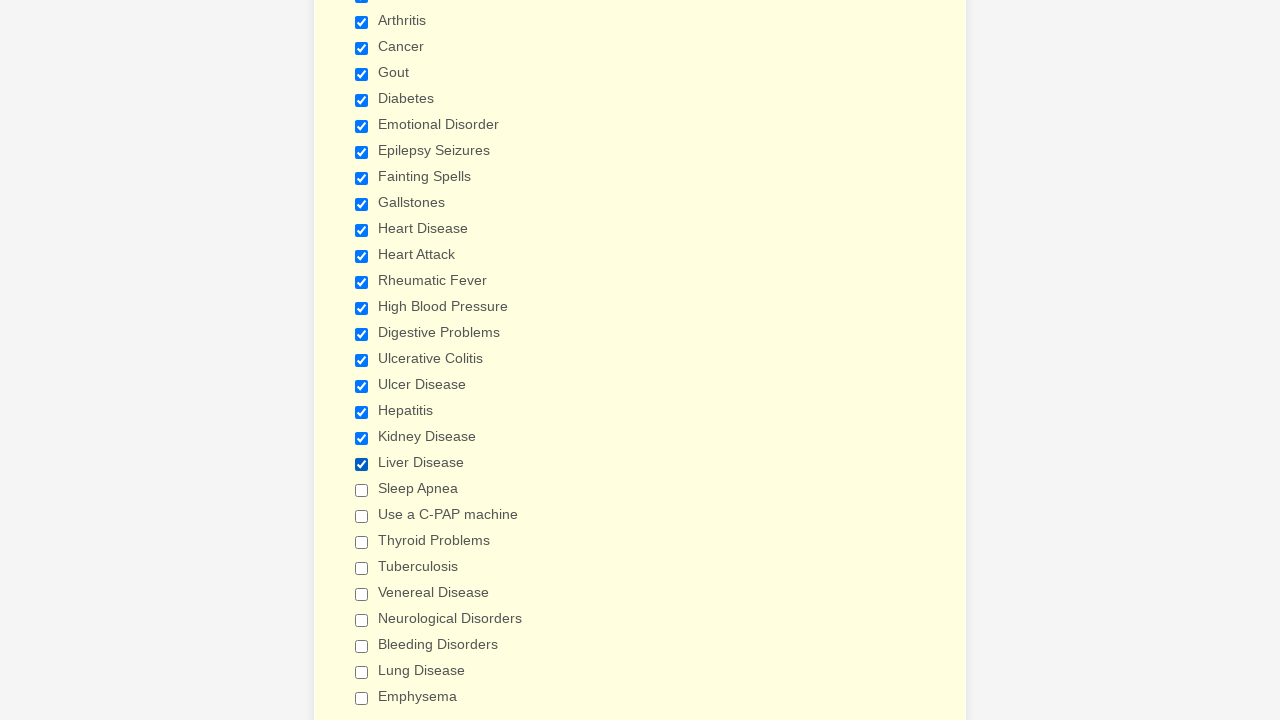

Clicked checkbox 21 to select it at (362, 490) on div.form-single-column input[type='checkbox'] >> nth=20
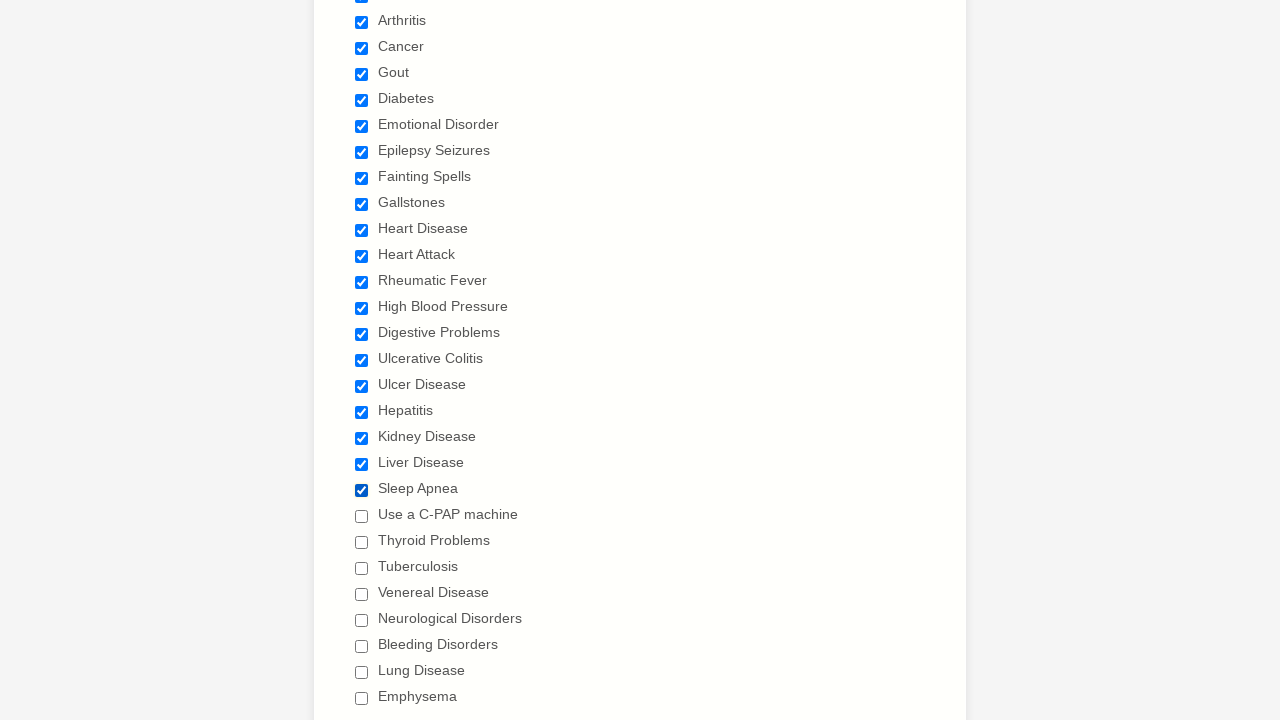

Waited 500ms after selecting checkbox 21
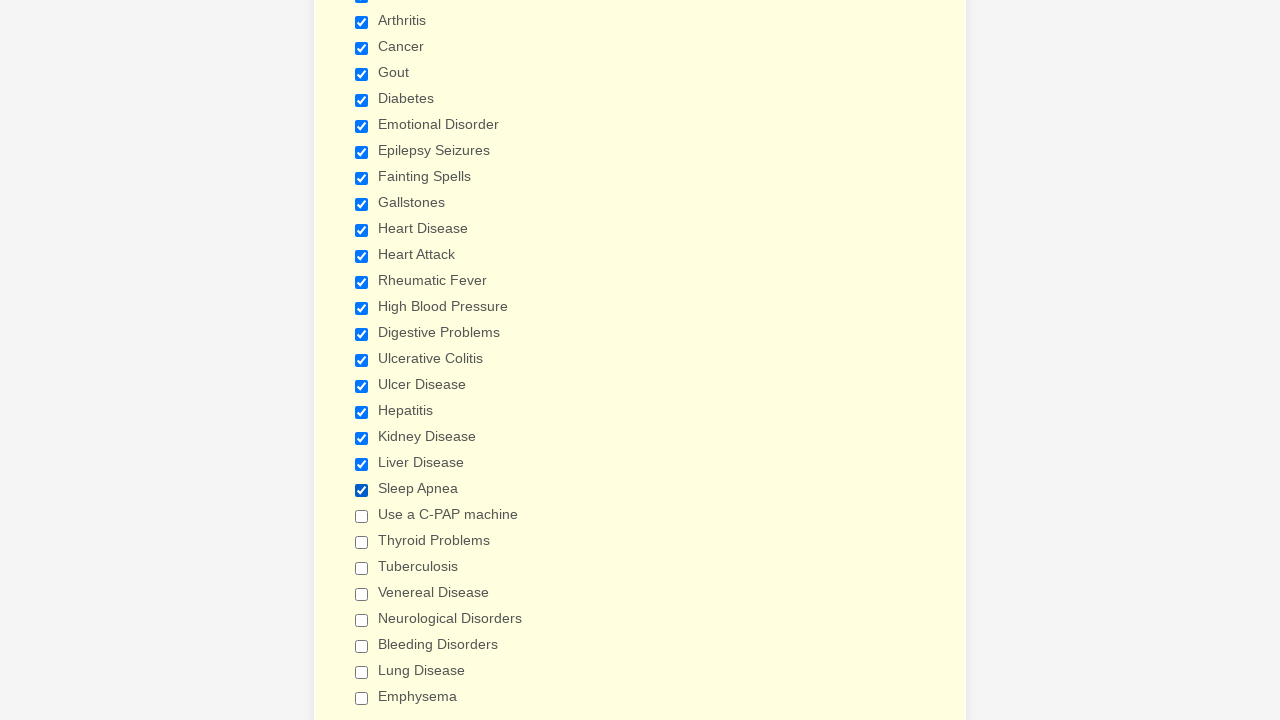

Clicked checkbox 22 to select it at (362, 516) on div.form-single-column input[type='checkbox'] >> nth=21
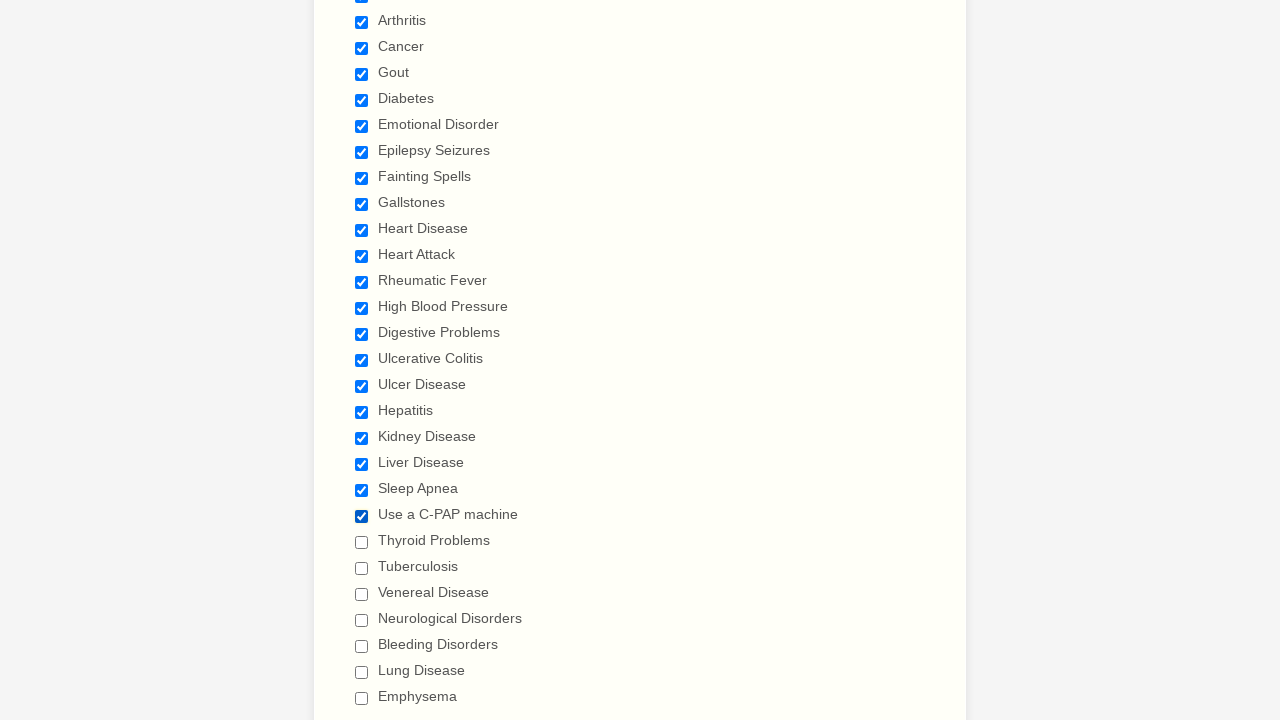

Waited 500ms after selecting checkbox 22
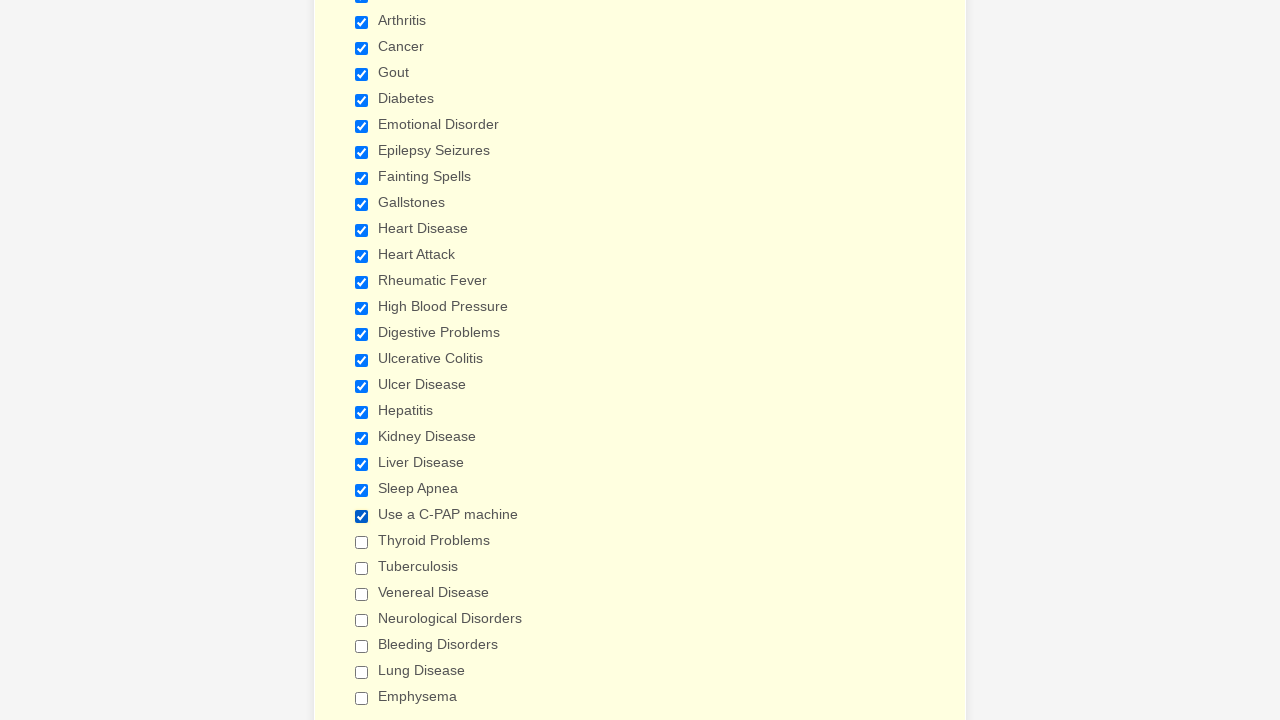

Clicked checkbox 23 to select it at (362, 542) on div.form-single-column input[type='checkbox'] >> nth=22
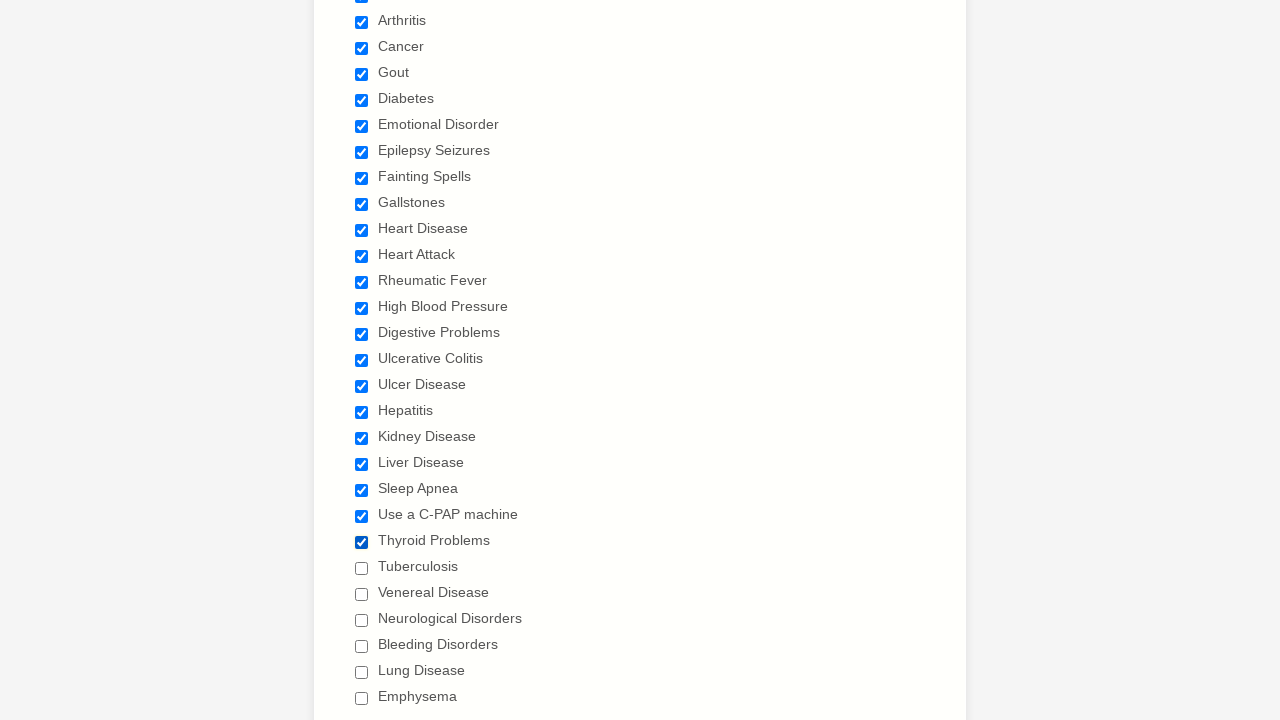

Waited 500ms after selecting checkbox 23
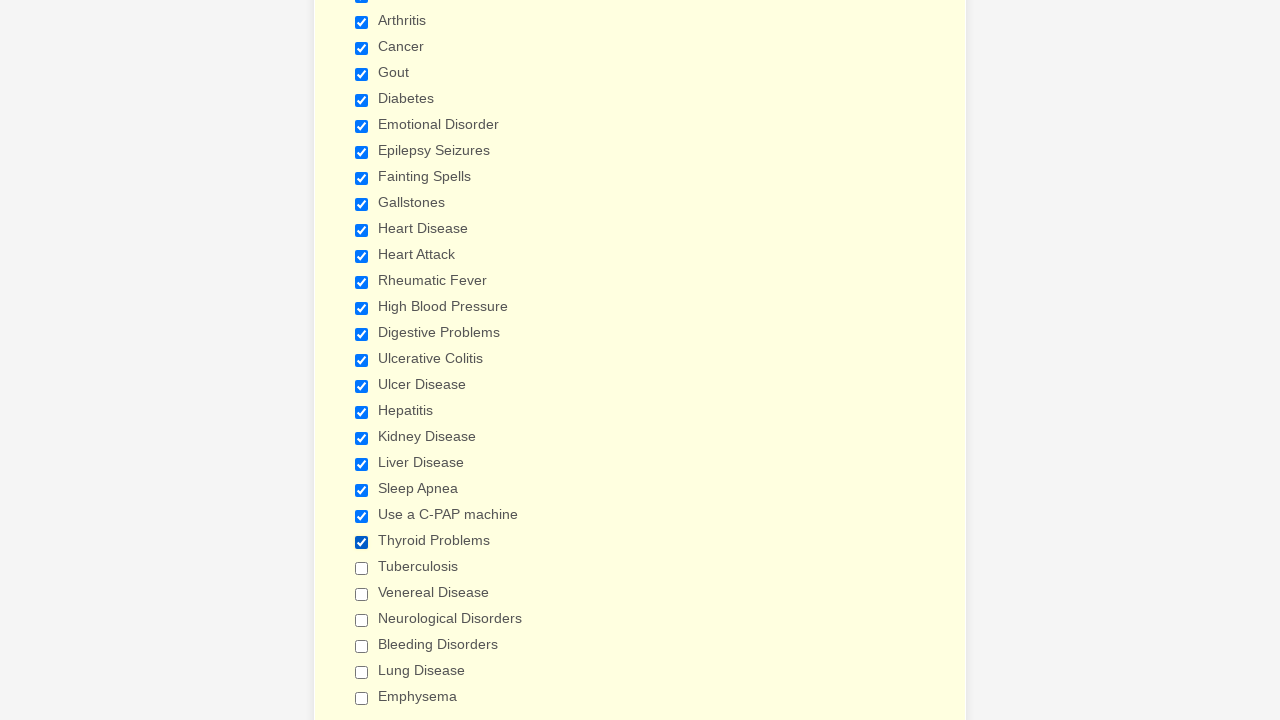

Clicked checkbox 24 to select it at (362, 568) on div.form-single-column input[type='checkbox'] >> nth=23
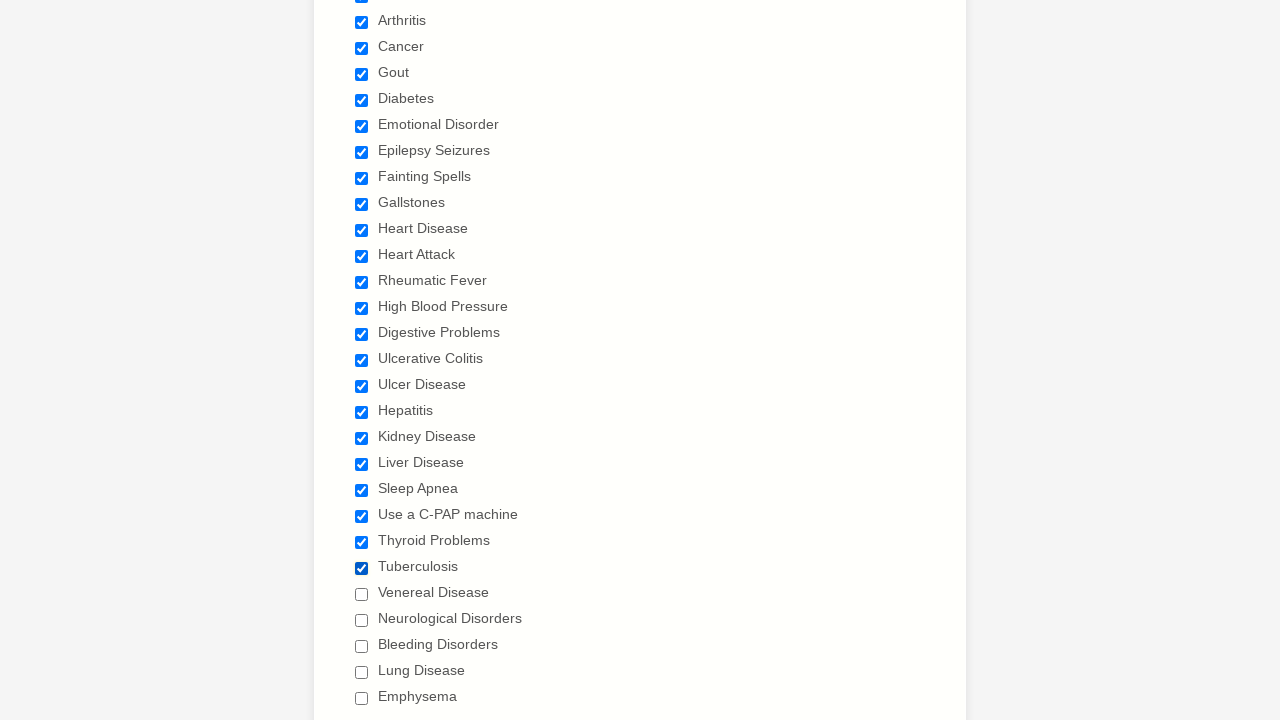

Waited 500ms after selecting checkbox 24
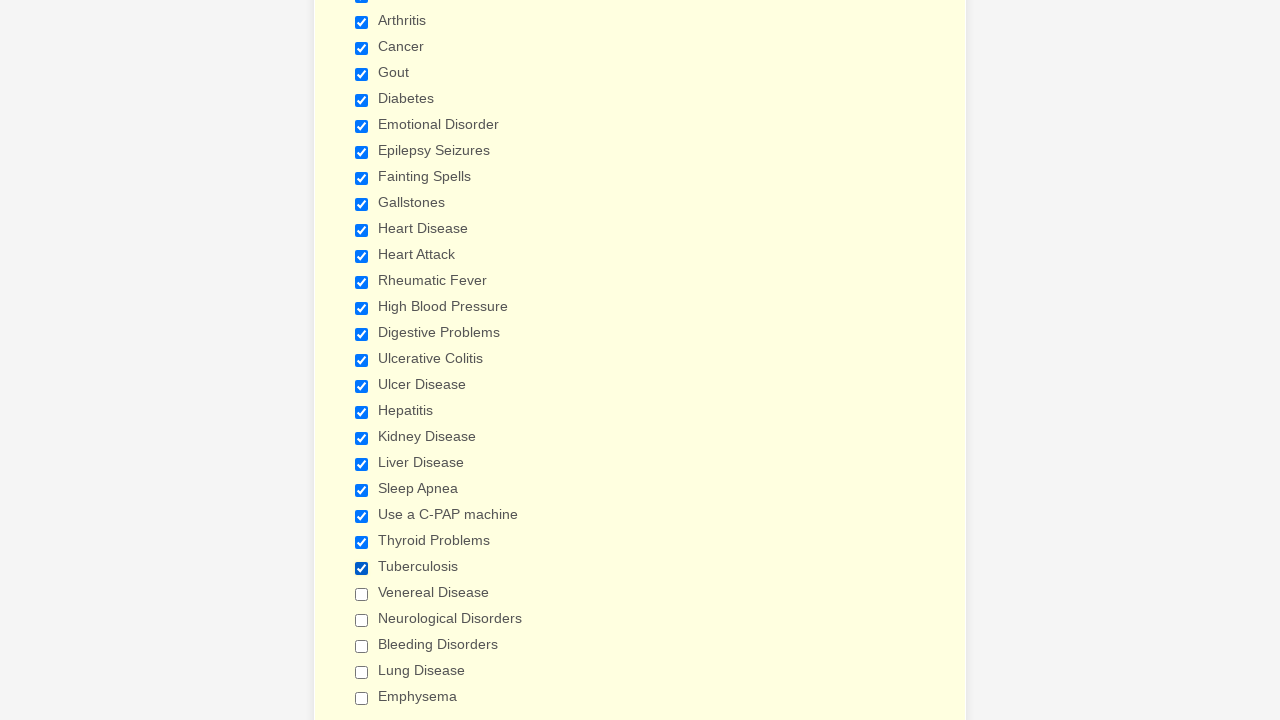

Clicked checkbox 25 to select it at (362, 594) on div.form-single-column input[type='checkbox'] >> nth=24
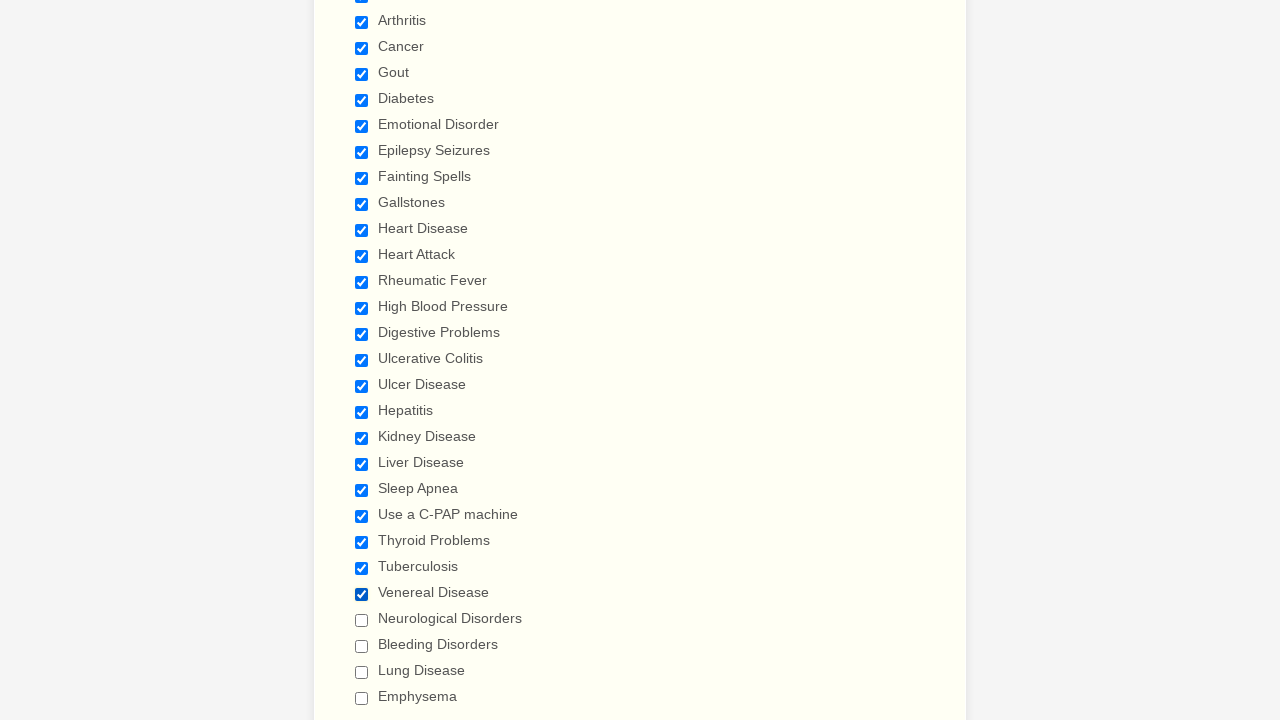

Waited 500ms after selecting checkbox 25
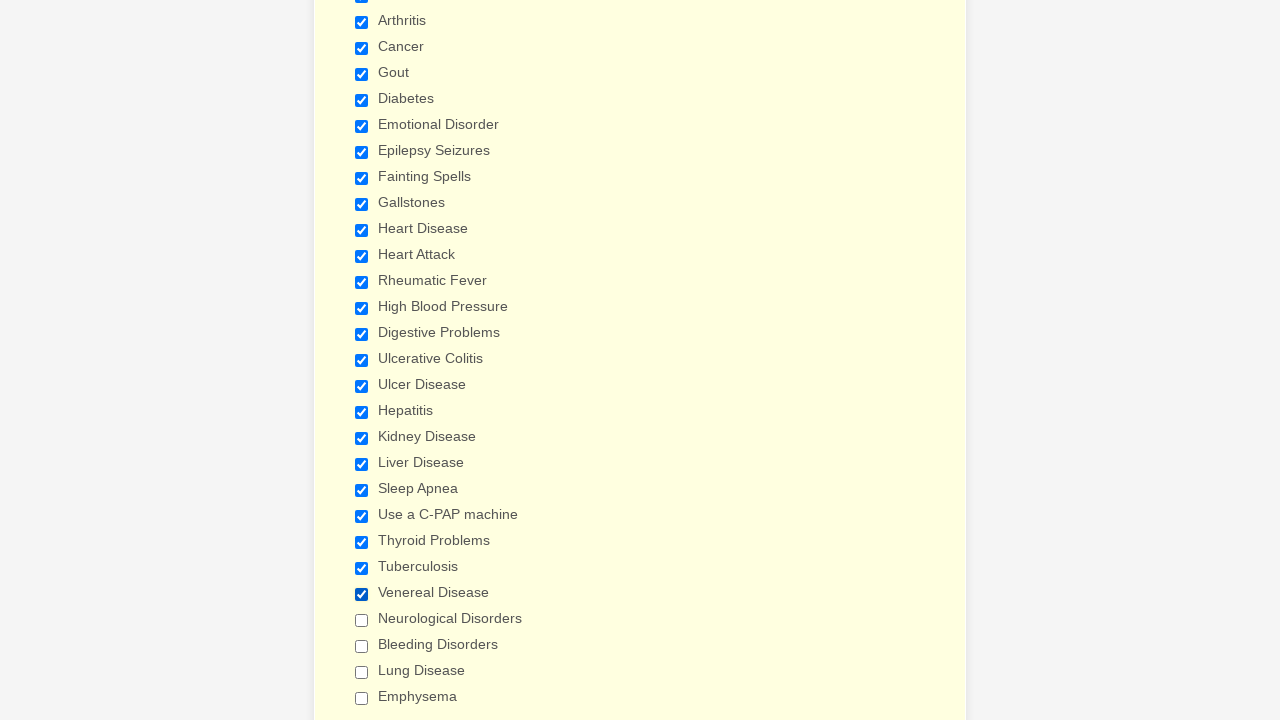

Clicked checkbox 26 to select it at (362, 620) on div.form-single-column input[type='checkbox'] >> nth=25
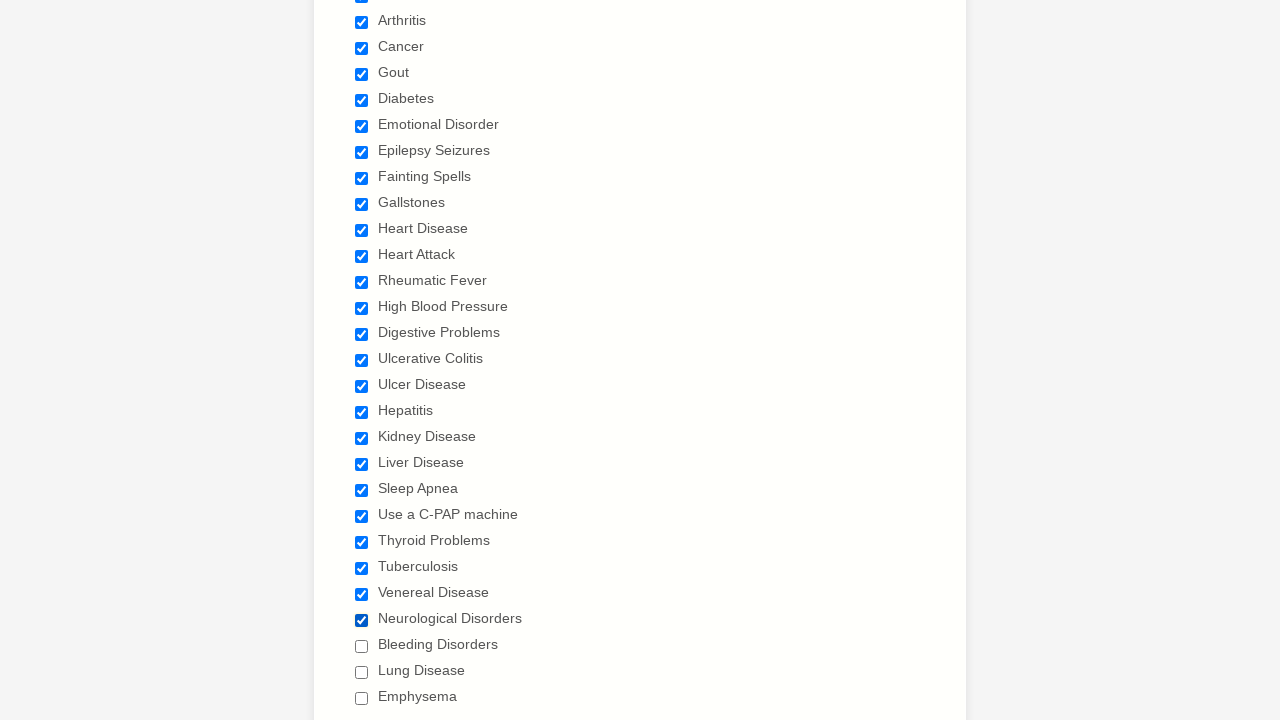

Waited 500ms after selecting checkbox 26
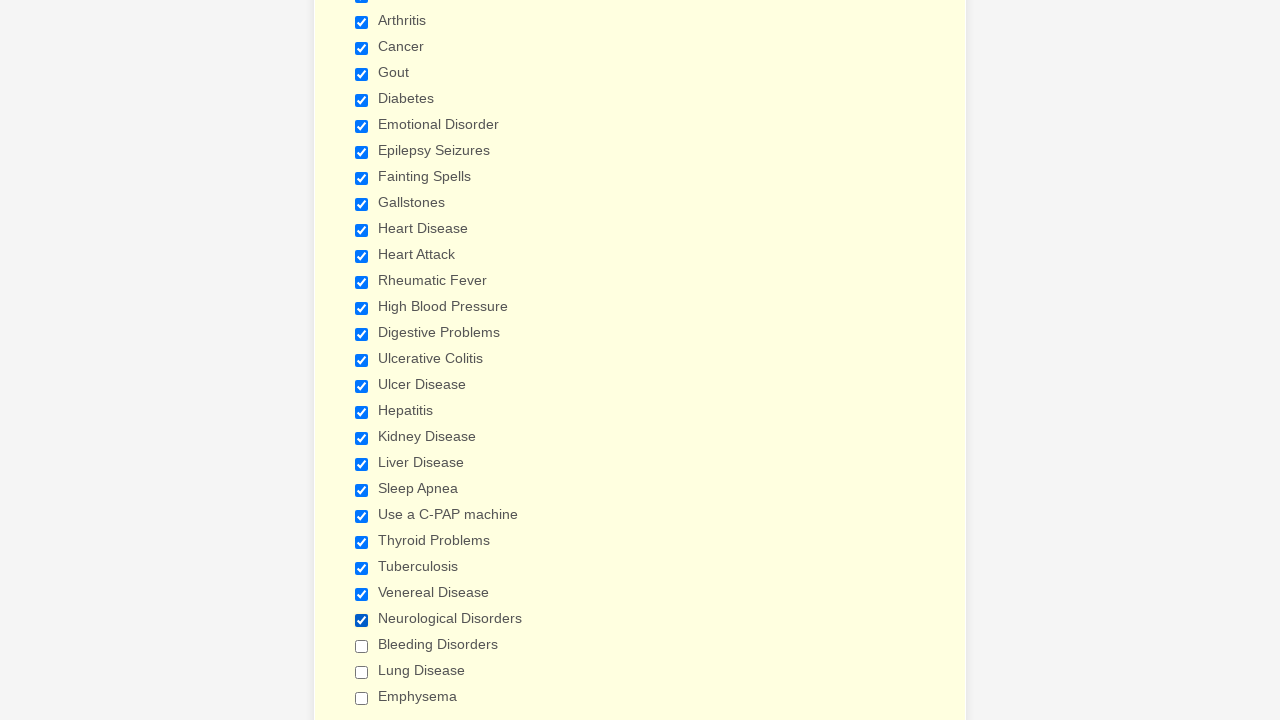

Clicked checkbox 27 to select it at (362, 646) on div.form-single-column input[type='checkbox'] >> nth=26
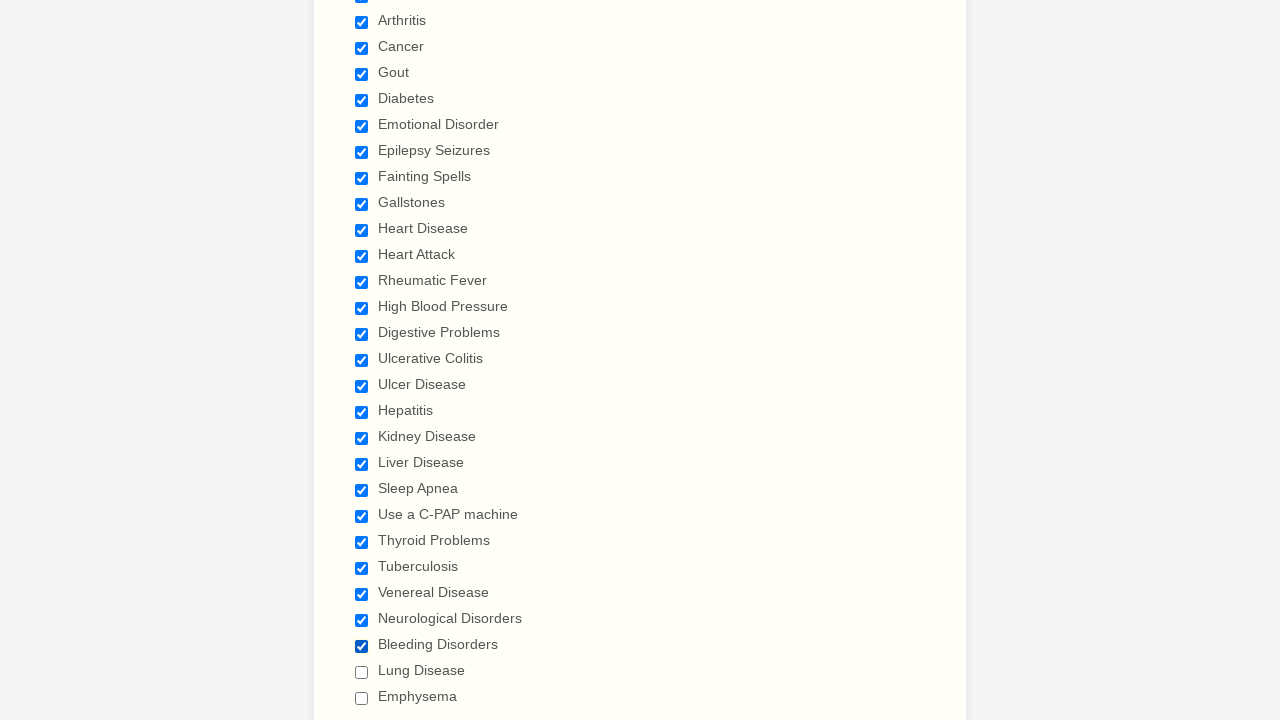

Waited 500ms after selecting checkbox 27
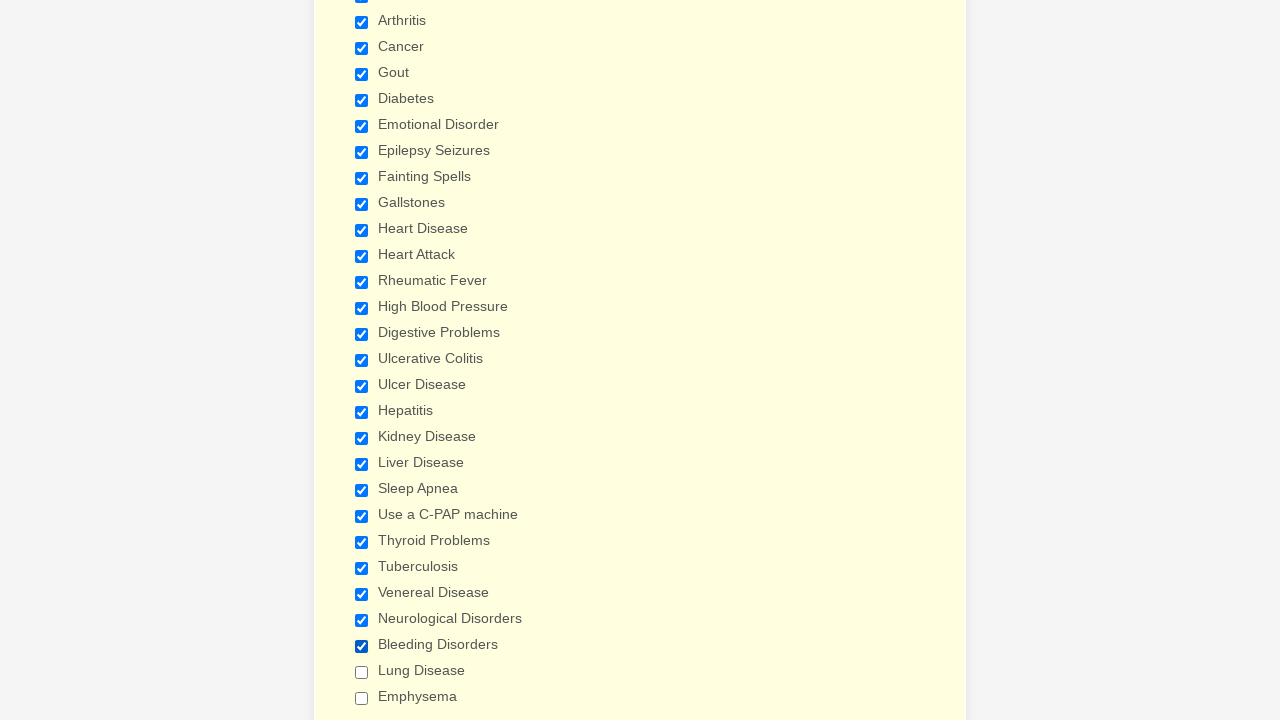

Clicked checkbox 28 to select it at (362, 672) on div.form-single-column input[type='checkbox'] >> nth=27
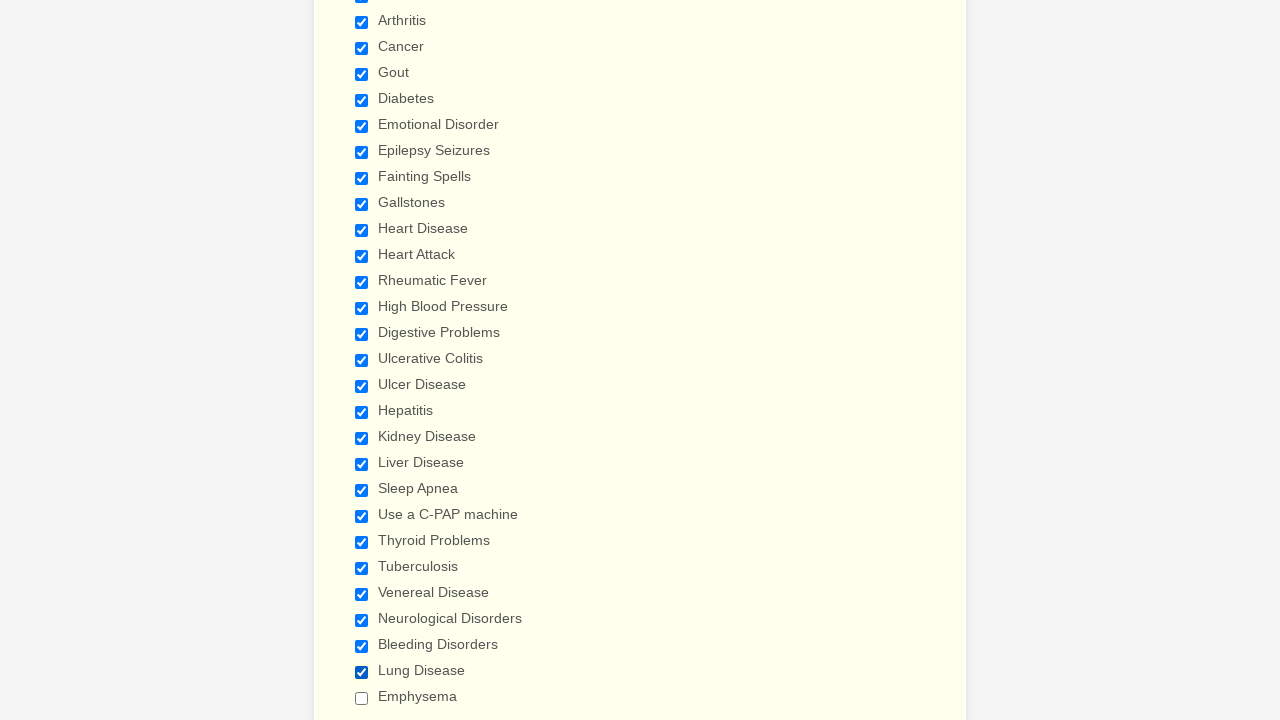

Waited 500ms after selecting checkbox 28
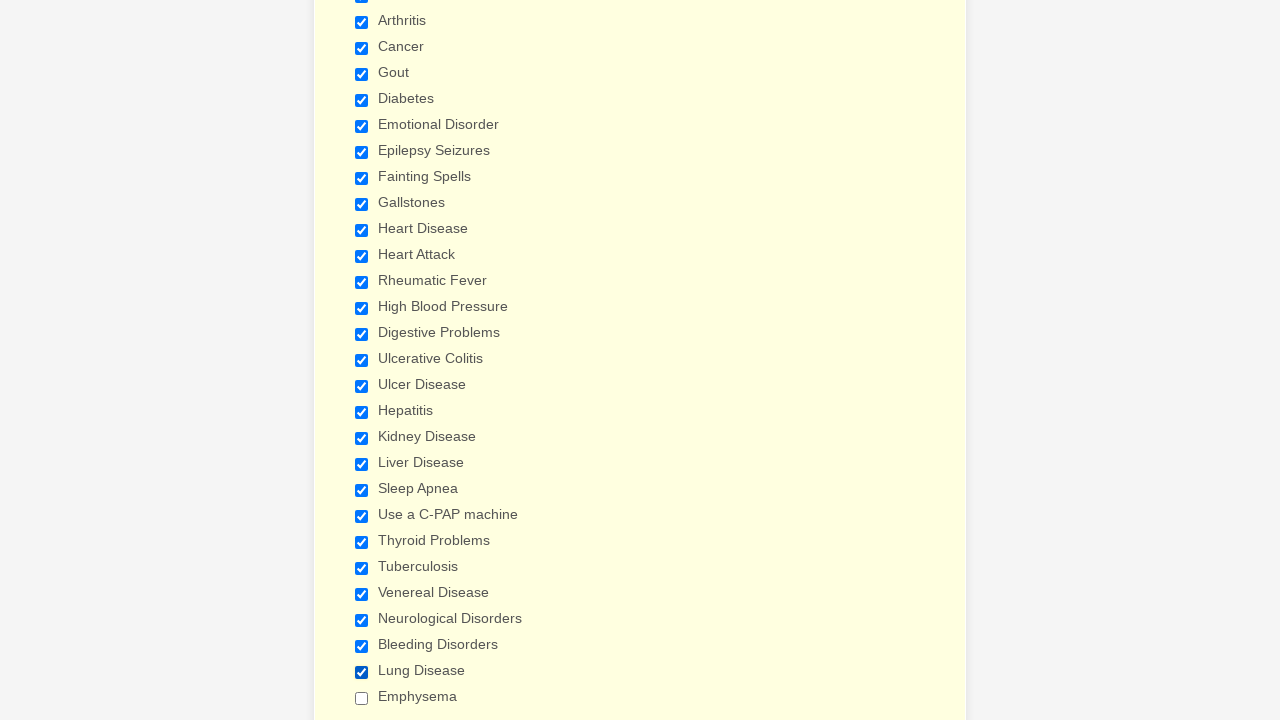

Clicked checkbox 29 to select it at (362, 698) on div.form-single-column input[type='checkbox'] >> nth=28
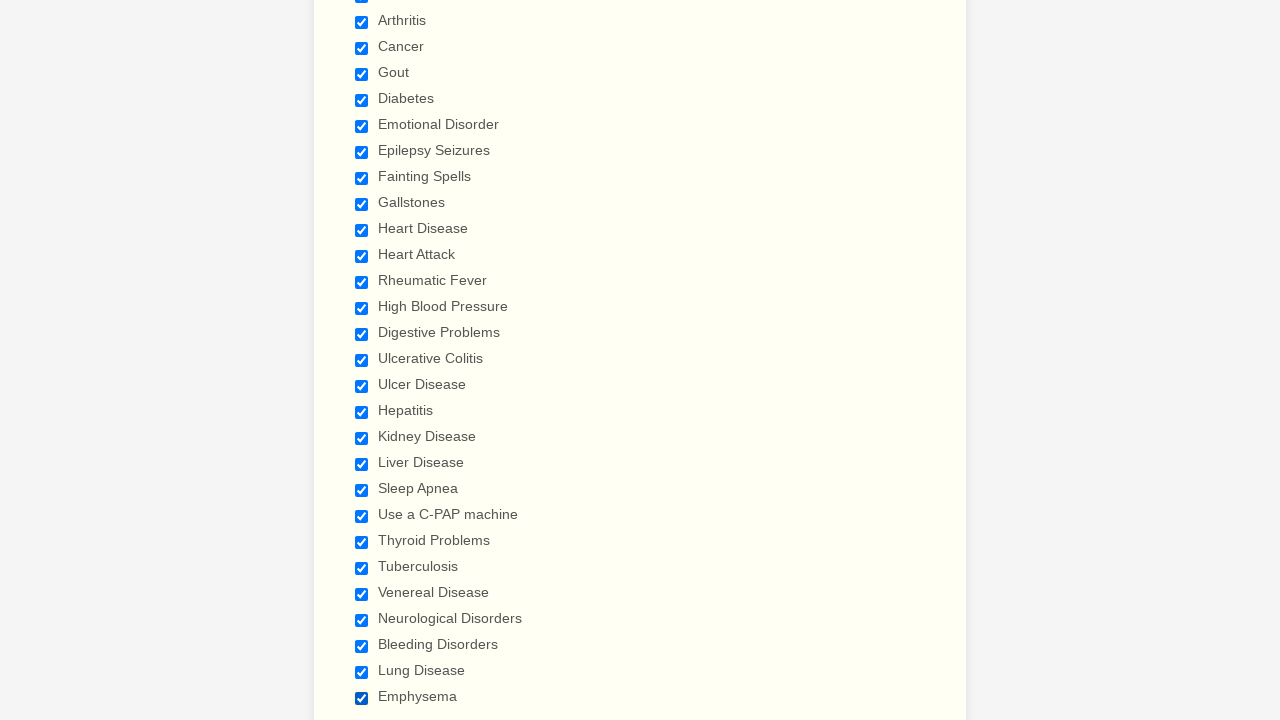

Waited 500ms after selecting checkbox 29
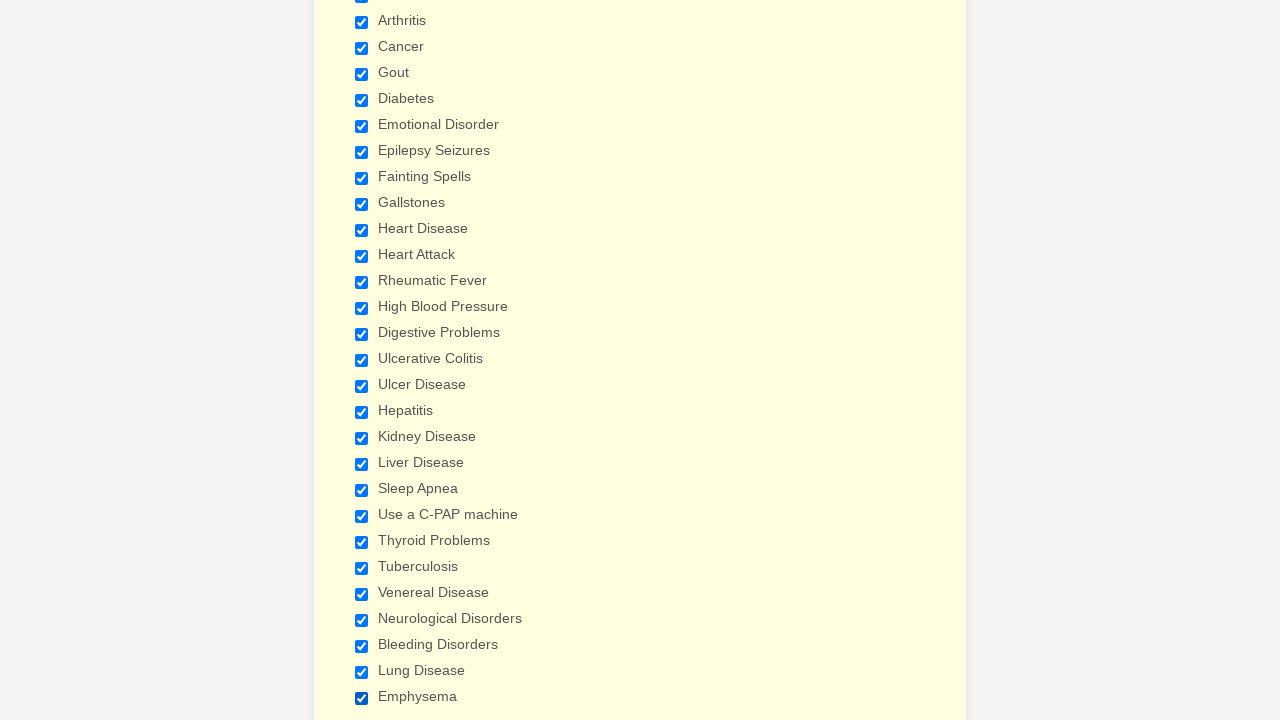

Verified checkbox 1 is selected
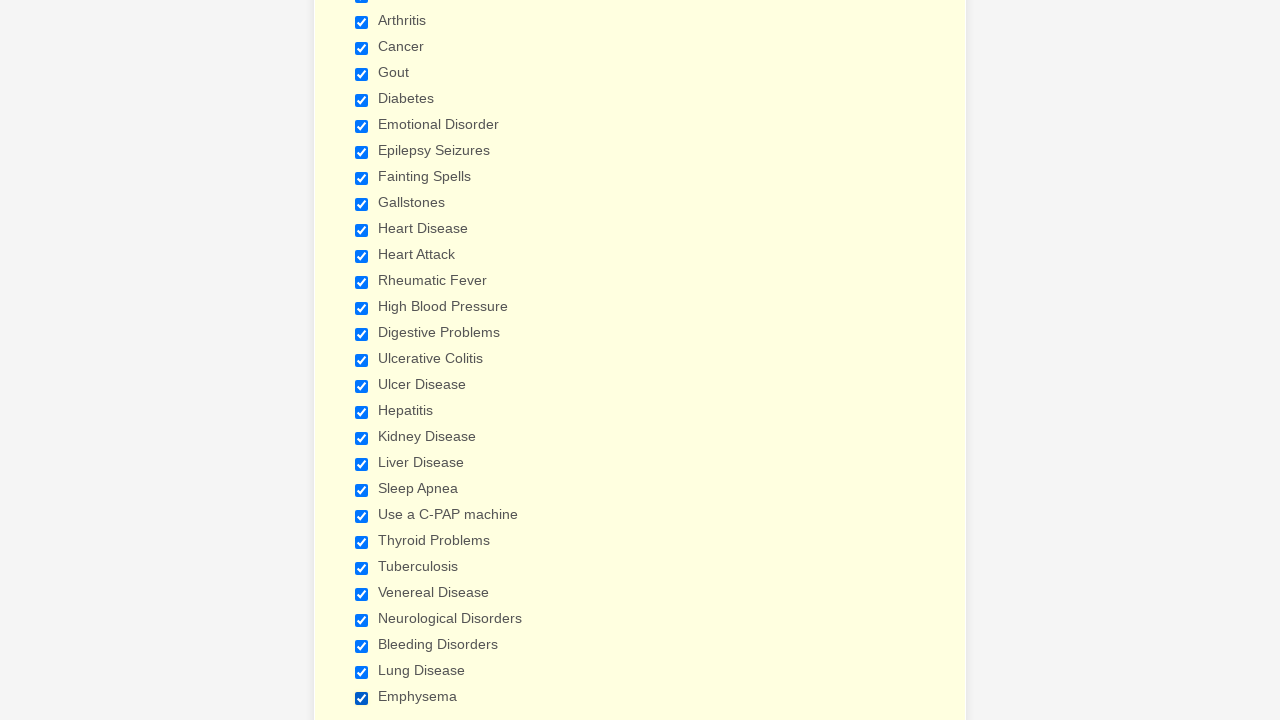

Verified checkbox 2 is selected
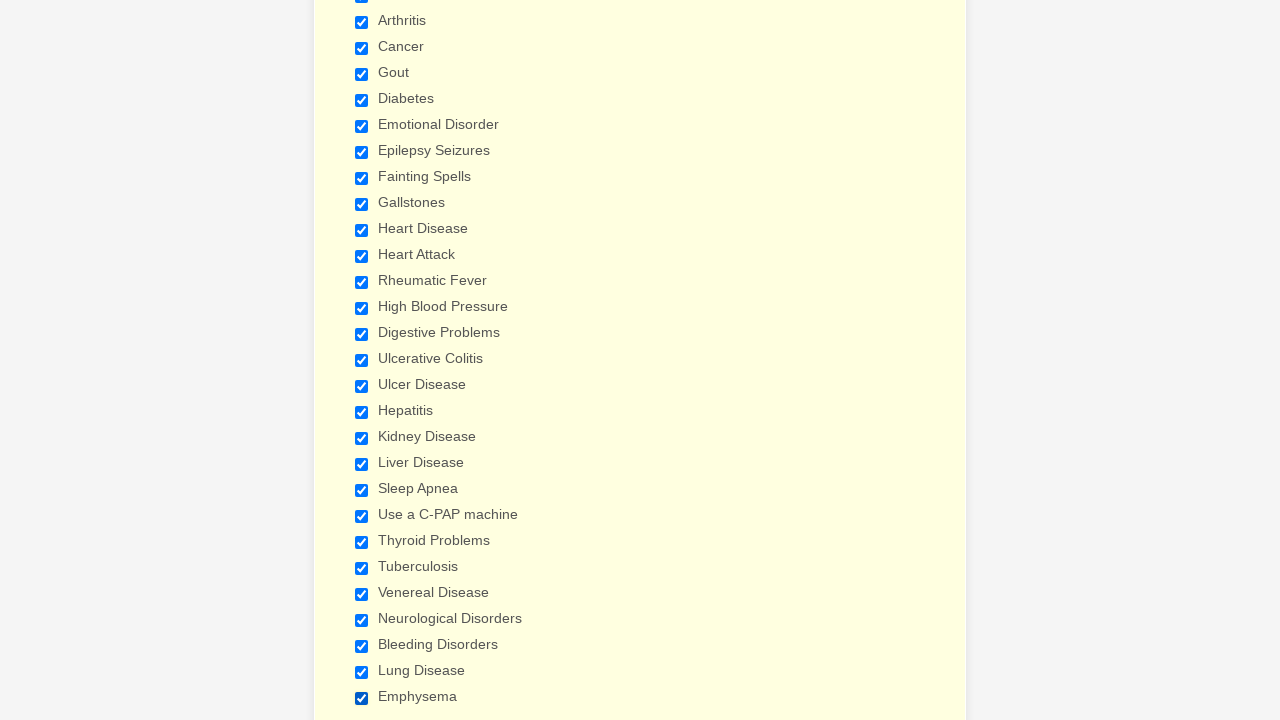

Verified checkbox 3 is selected
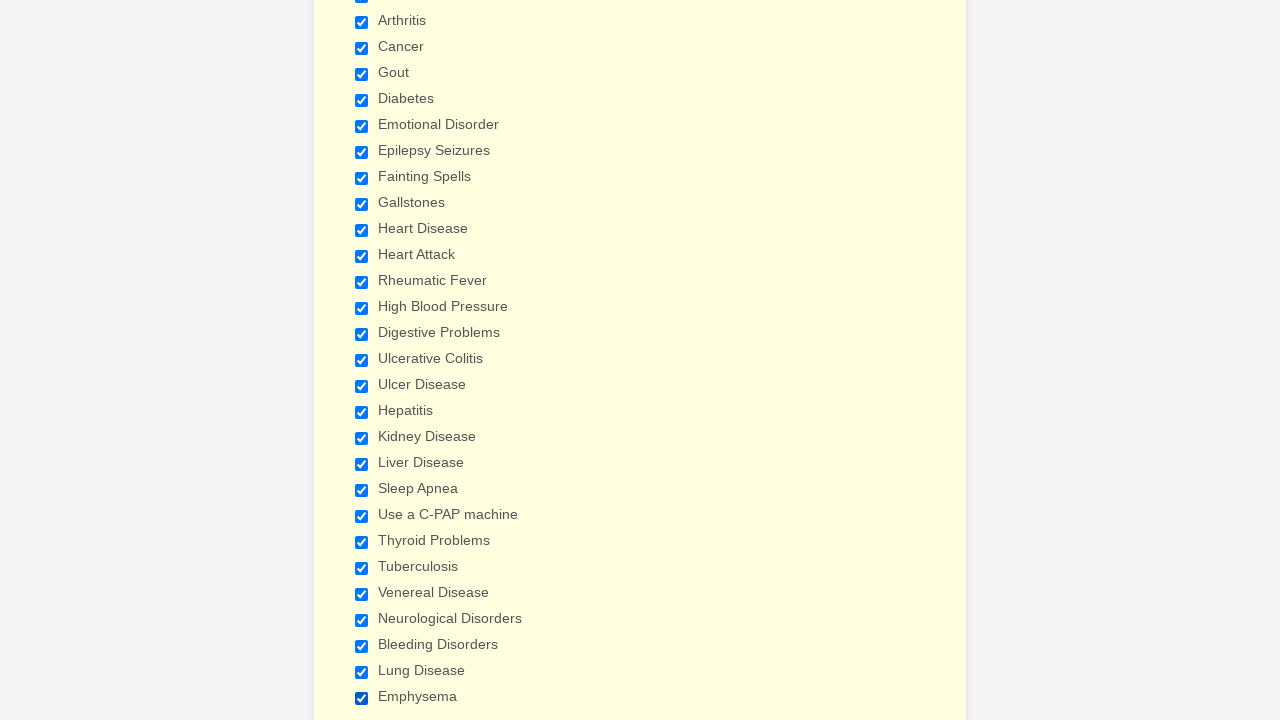

Verified checkbox 4 is selected
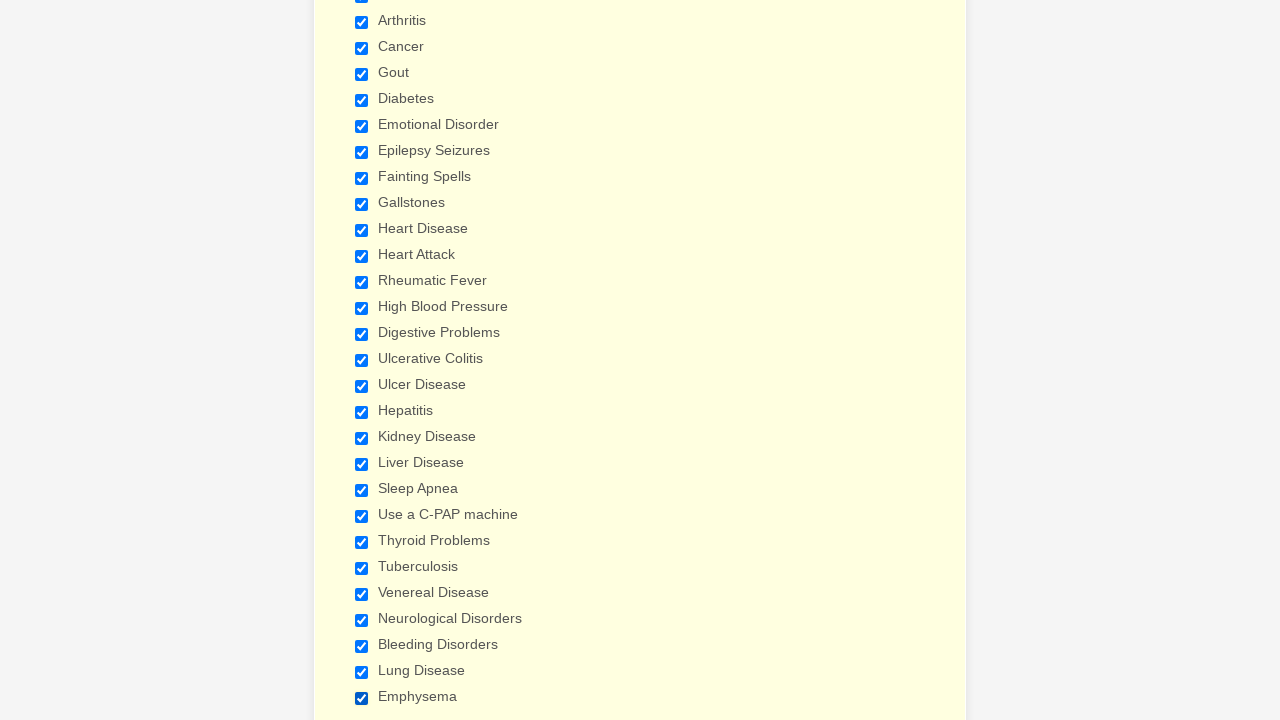

Verified checkbox 5 is selected
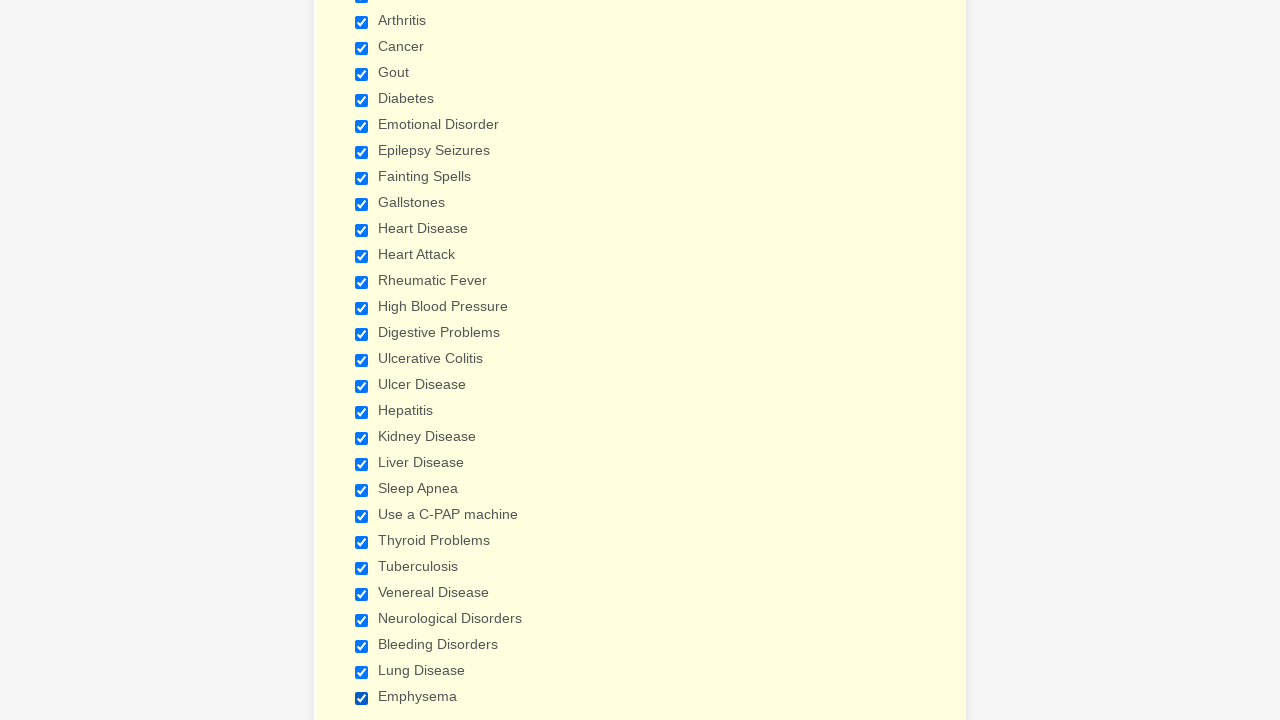

Verified checkbox 6 is selected
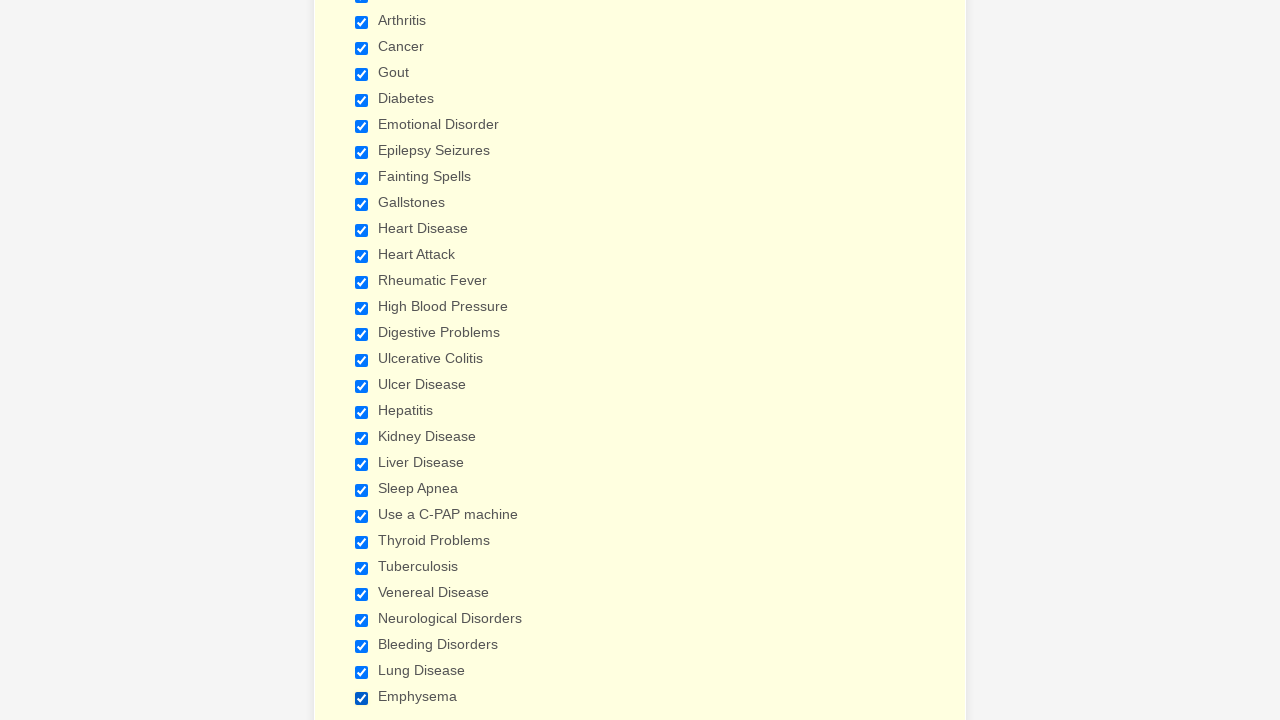

Verified checkbox 7 is selected
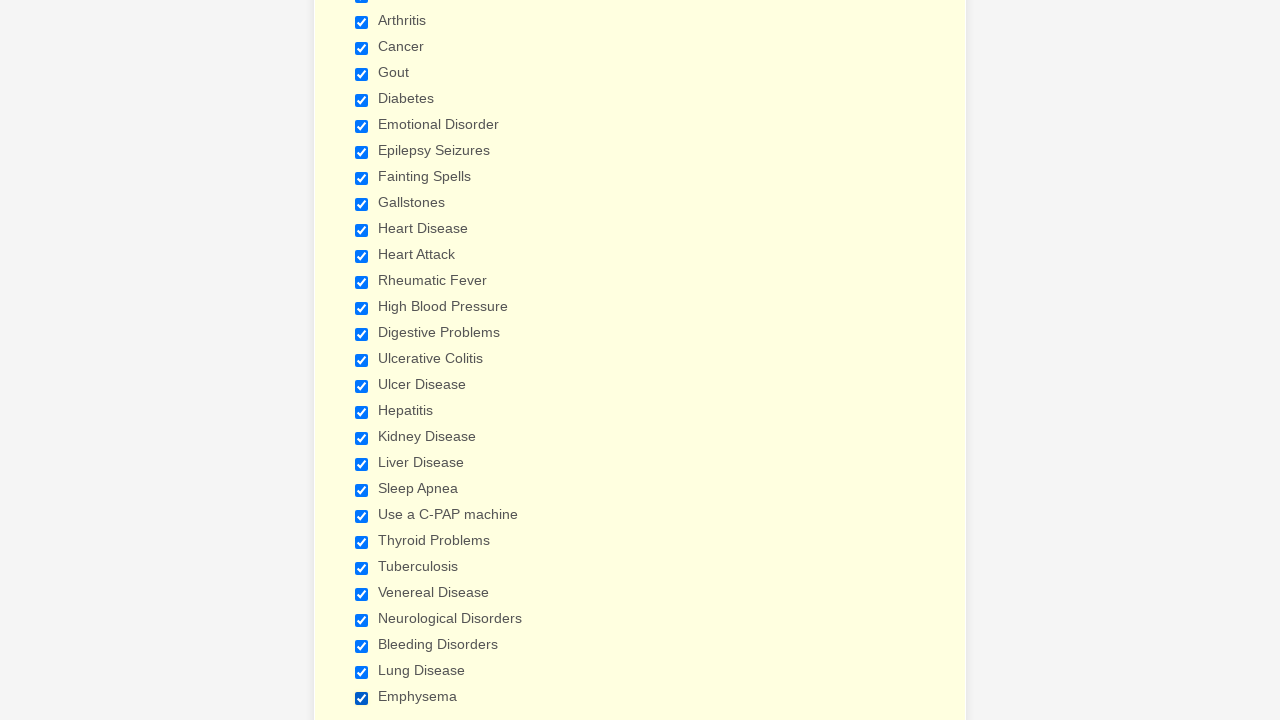

Verified checkbox 8 is selected
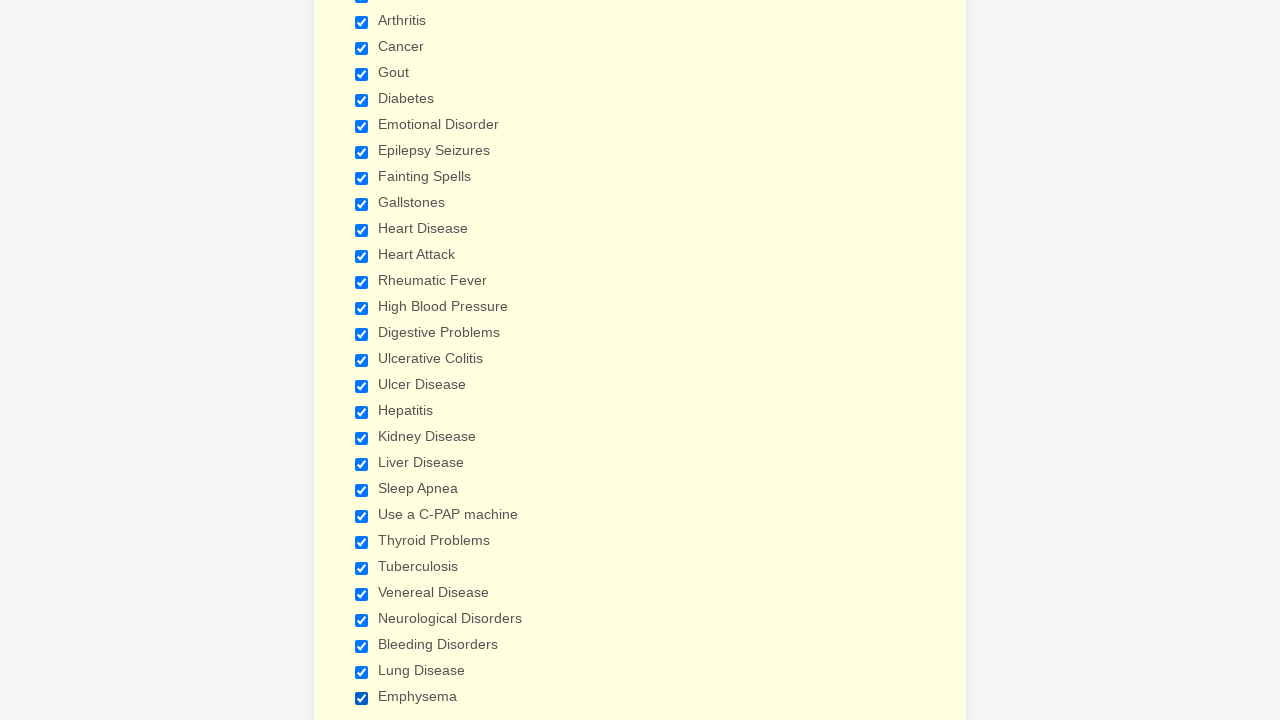

Verified checkbox 9 is selected
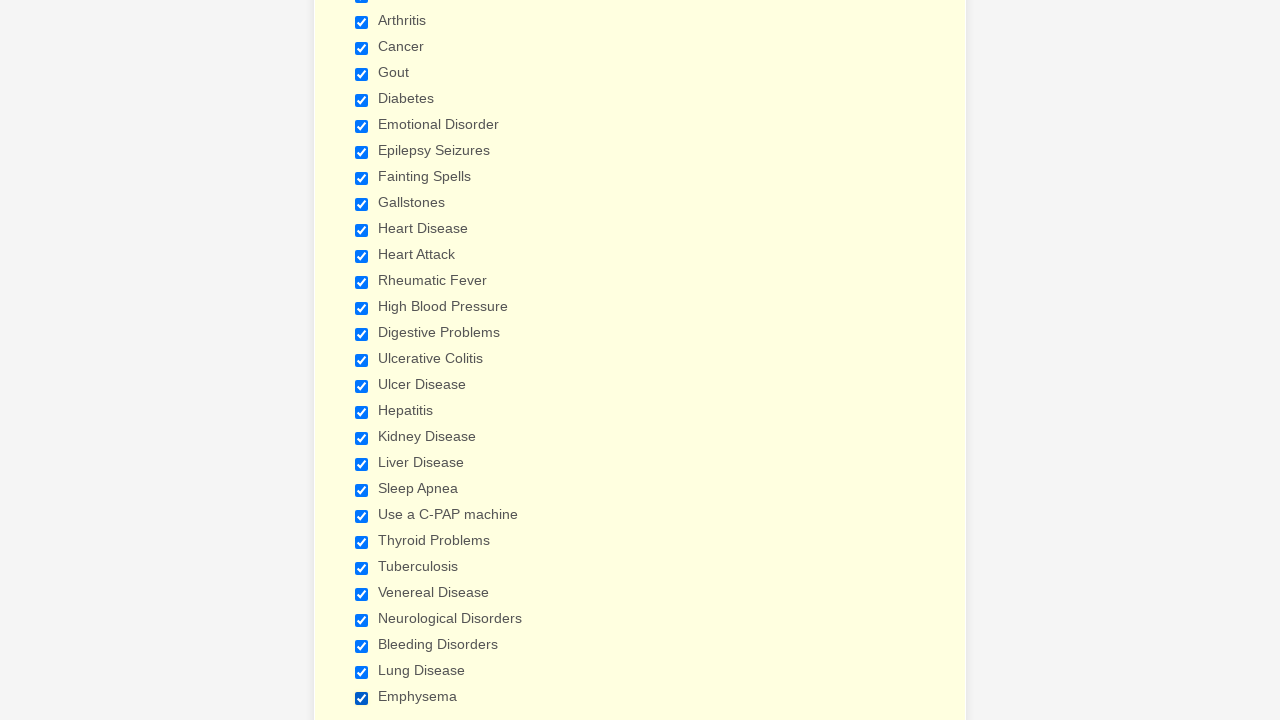

Verified checkbox 10 is selected
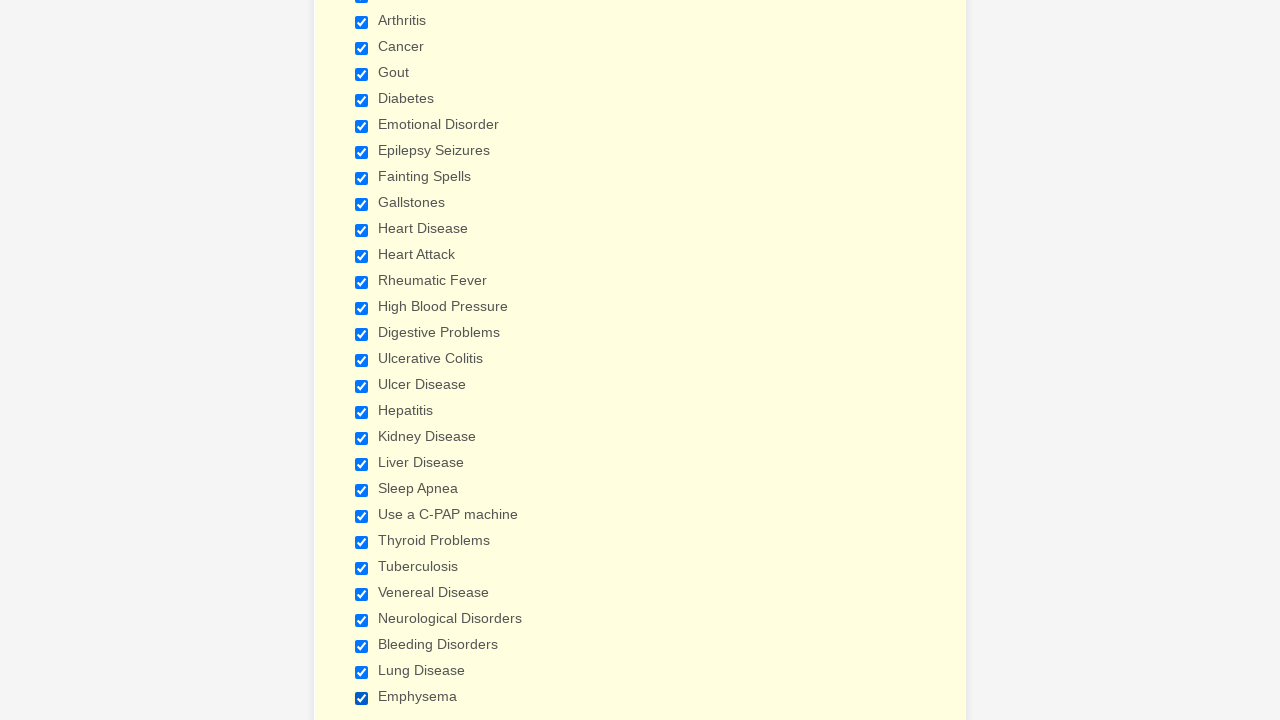

Verified checkbox 11 is selected
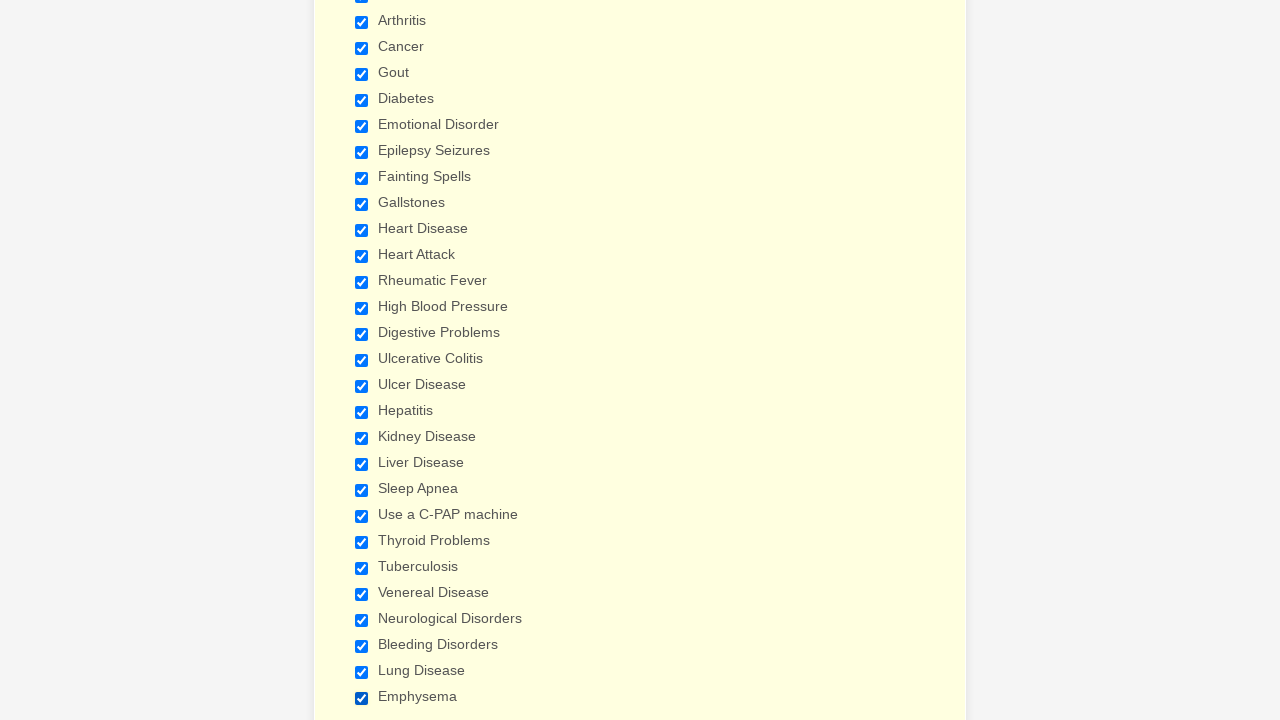

Verified checkbox 12 is selected
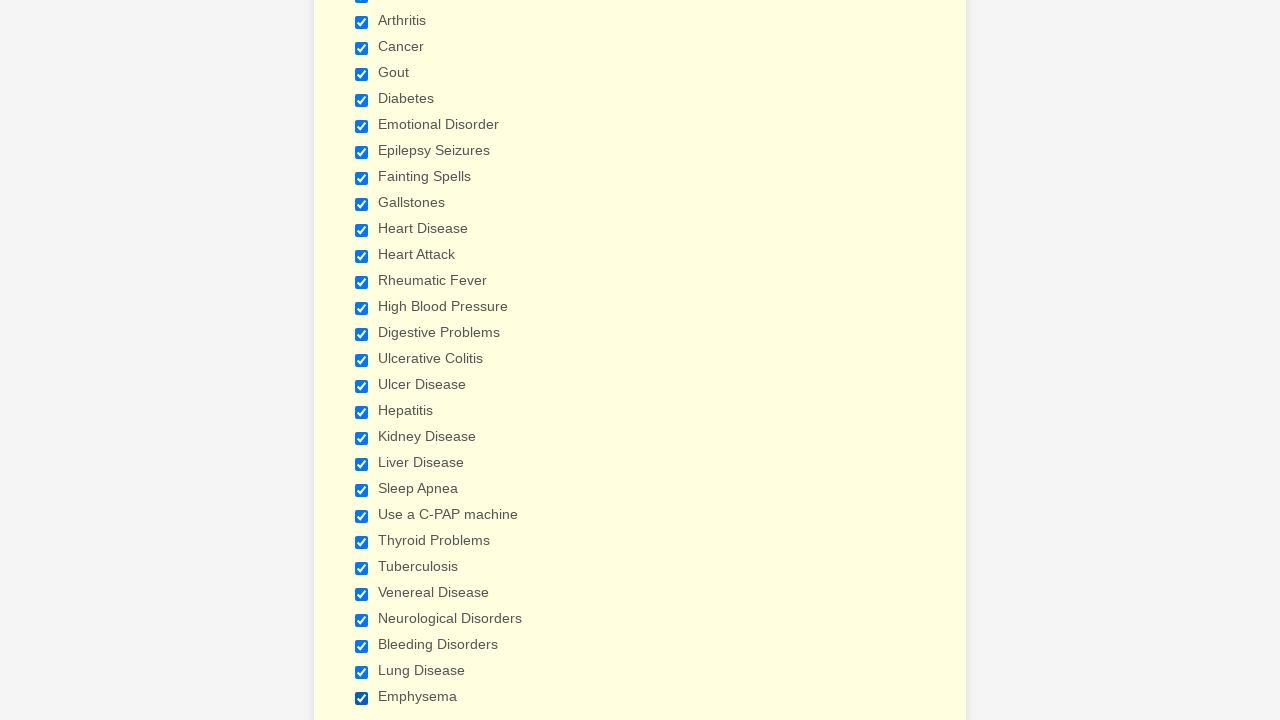

Verified checkbox 13 is selected
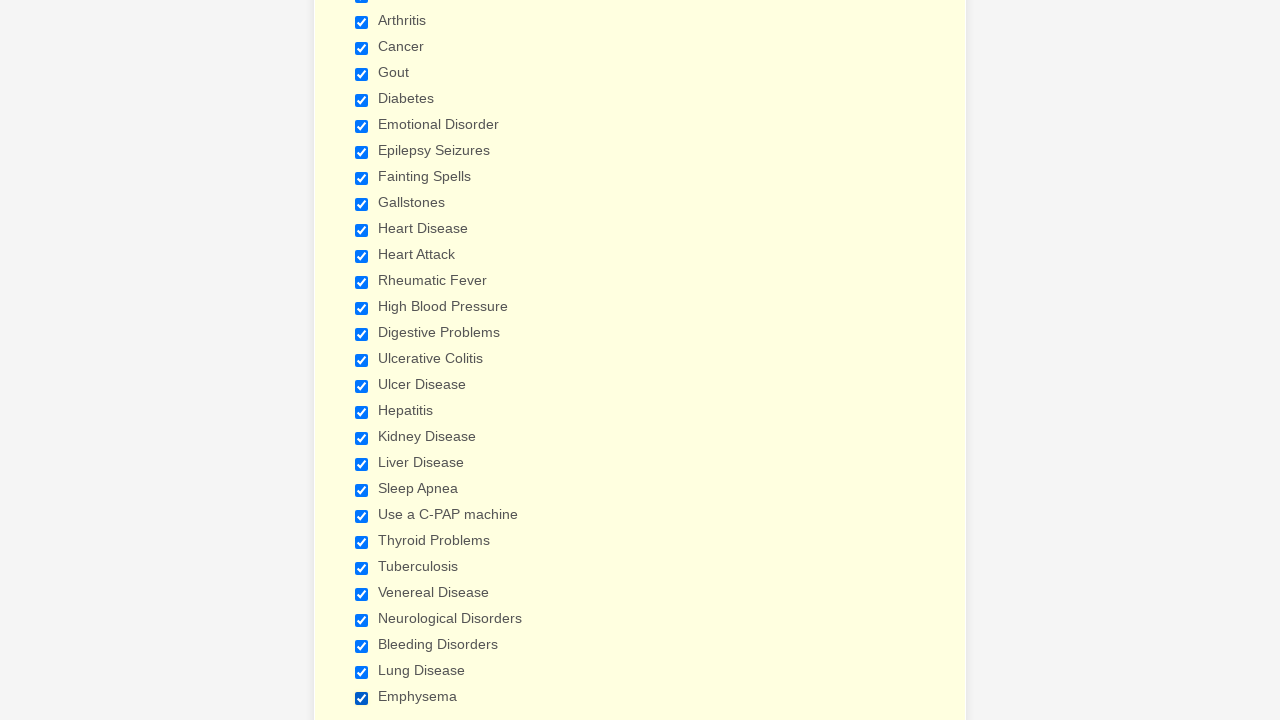

Verified checkbox 14 is selected
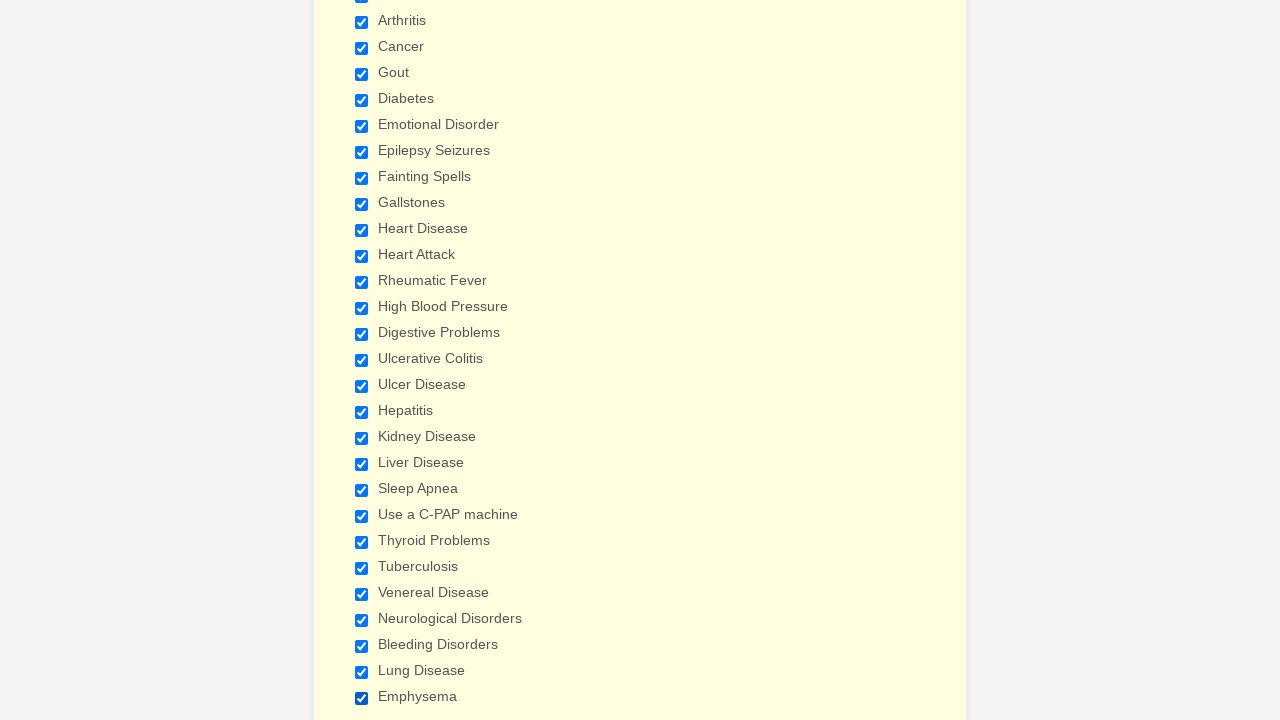

Verified checkbox 15 is selected
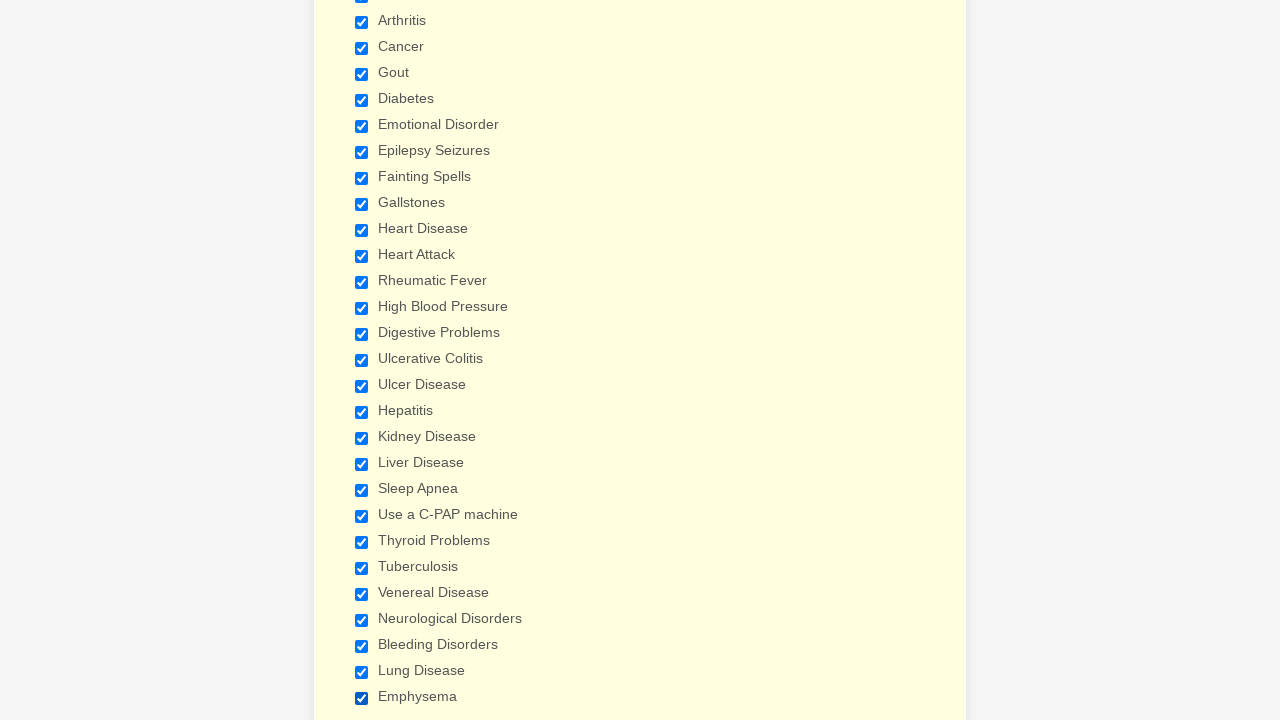

Verified checkbox 16 is selected
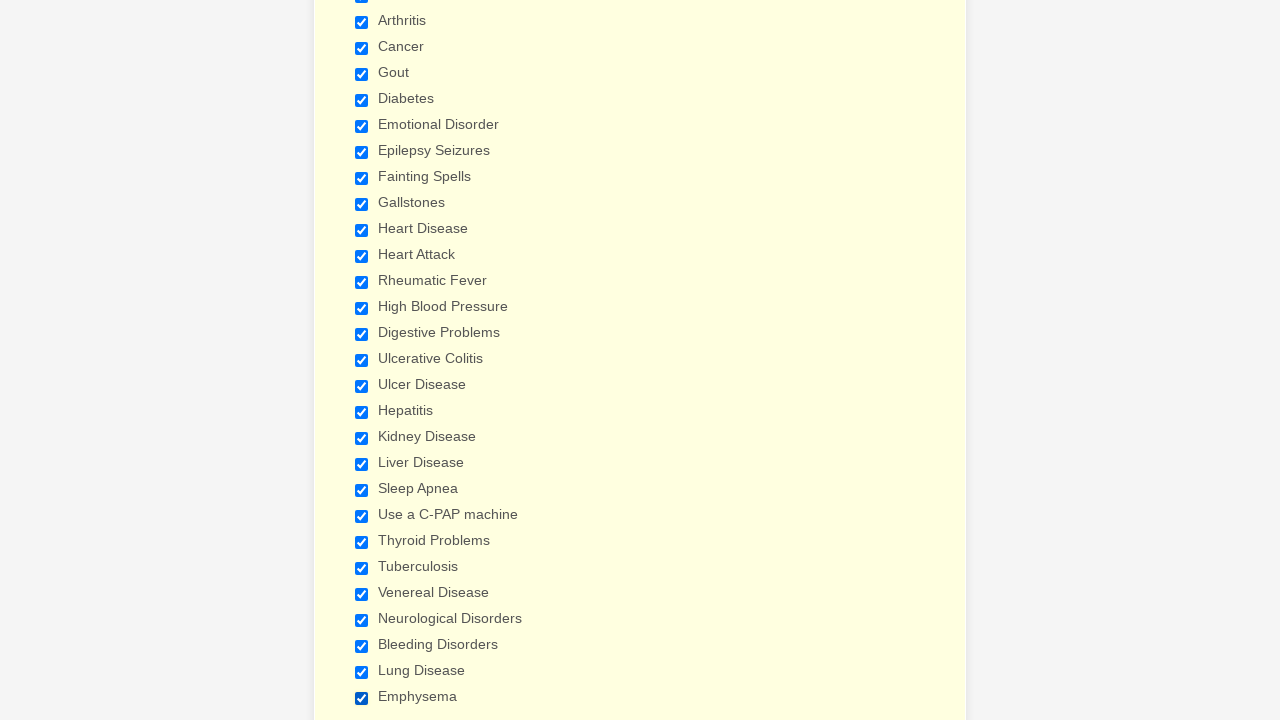

Verified checkbox 17 is selected
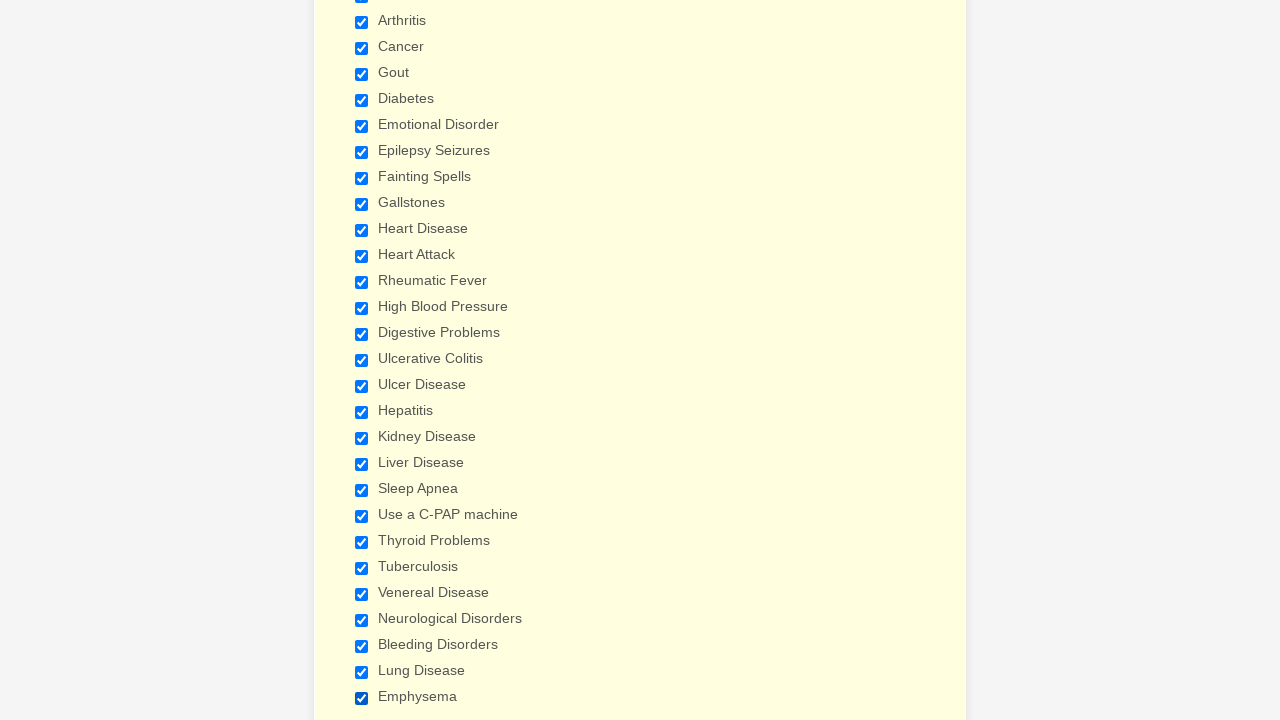

Verified checkbox 18 is selected
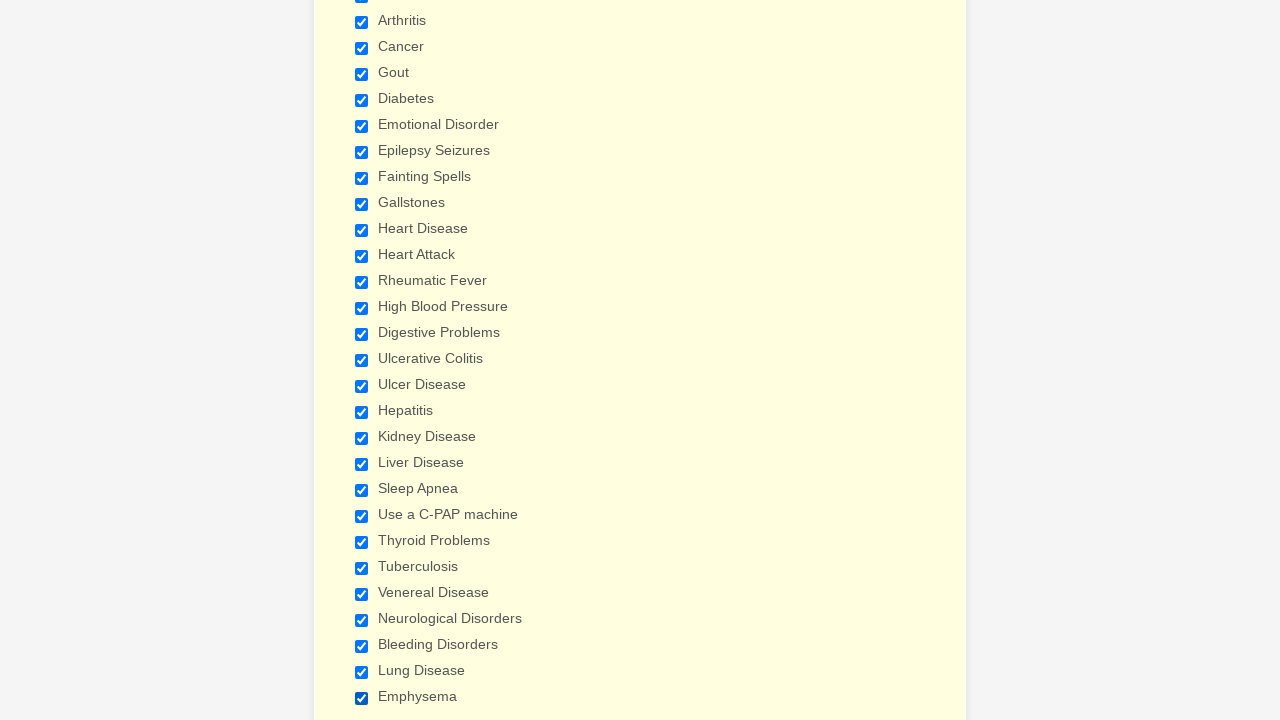

Verified checkbox 19 is selected
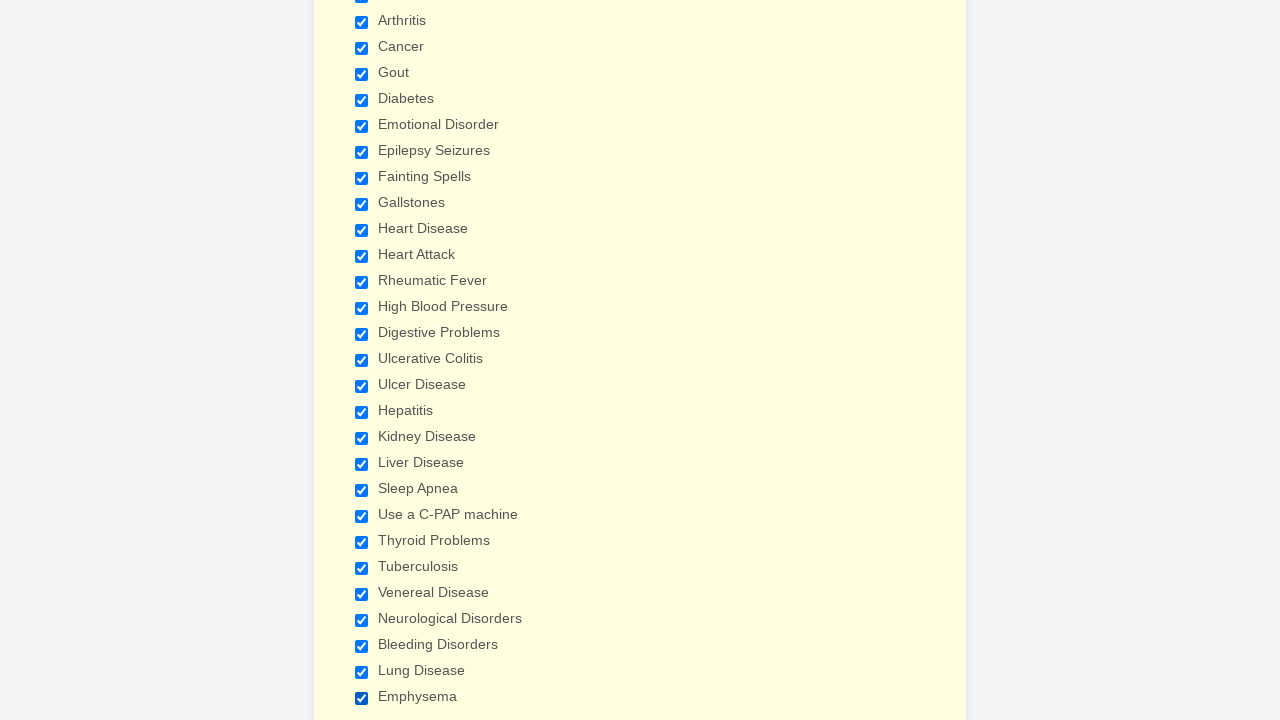

Verified checkbox 20 is selected
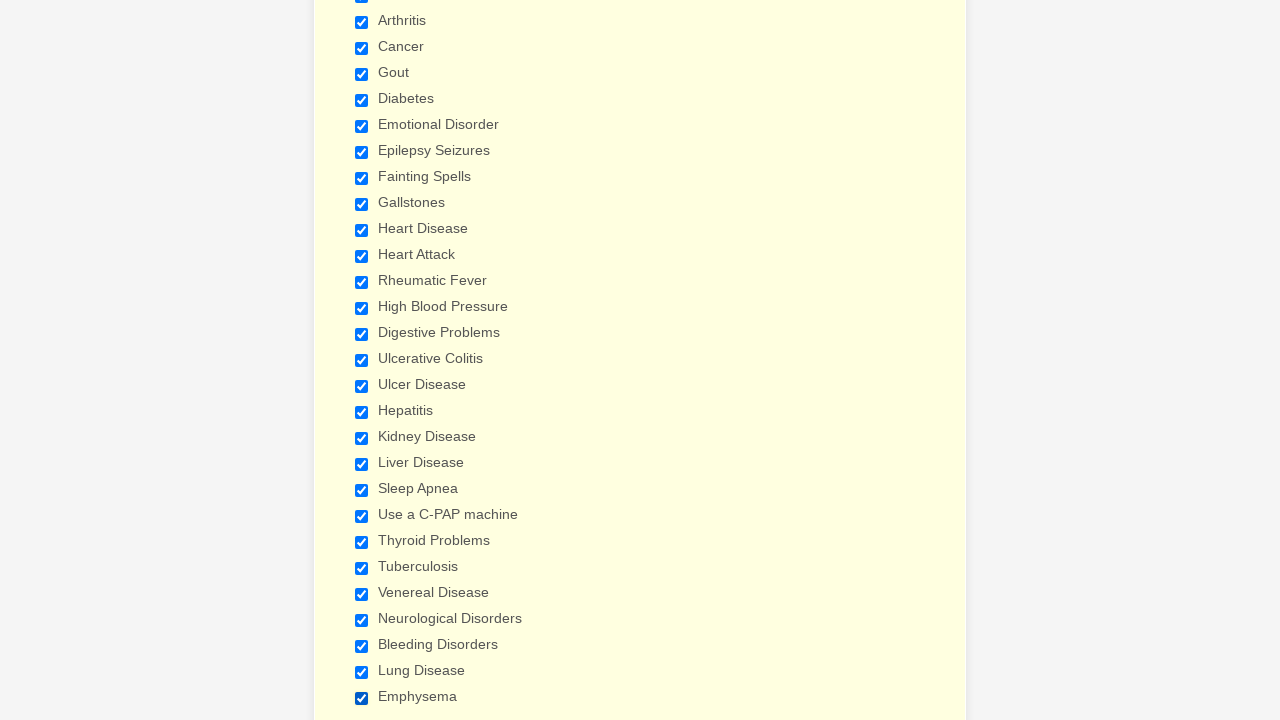

Verified checkbox 21 is selected
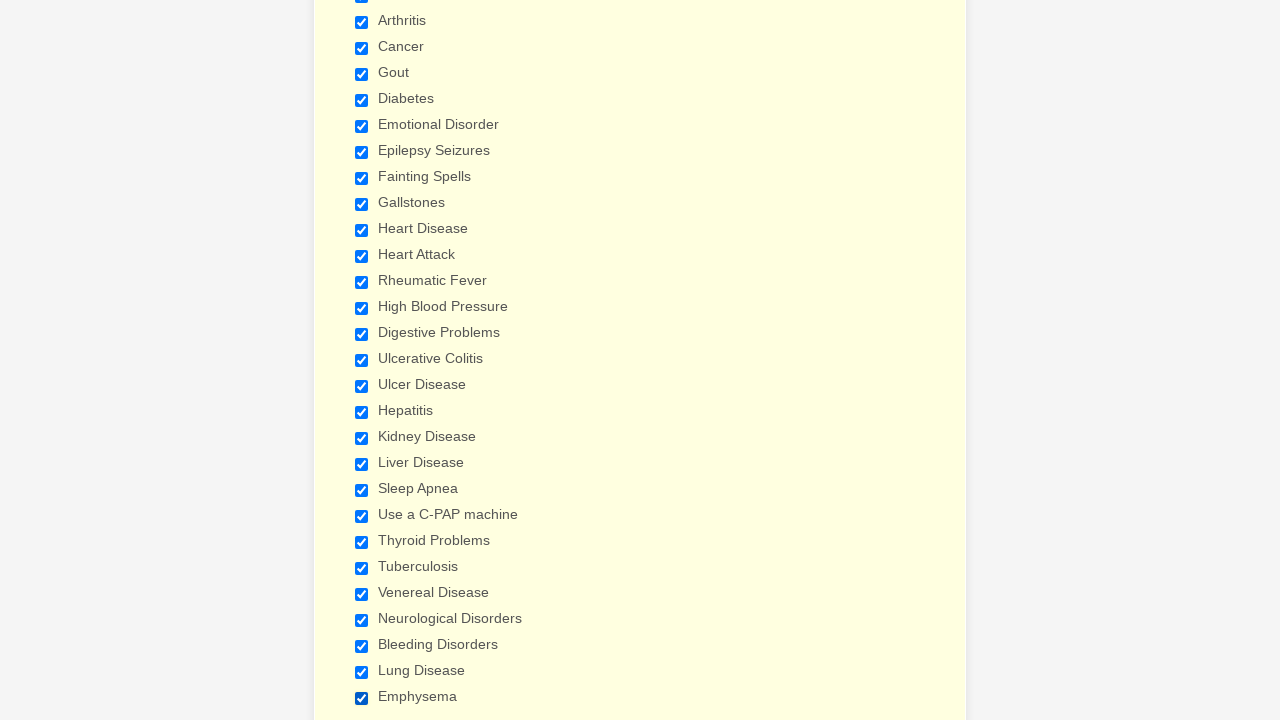

Verified checkbox 22 is selected
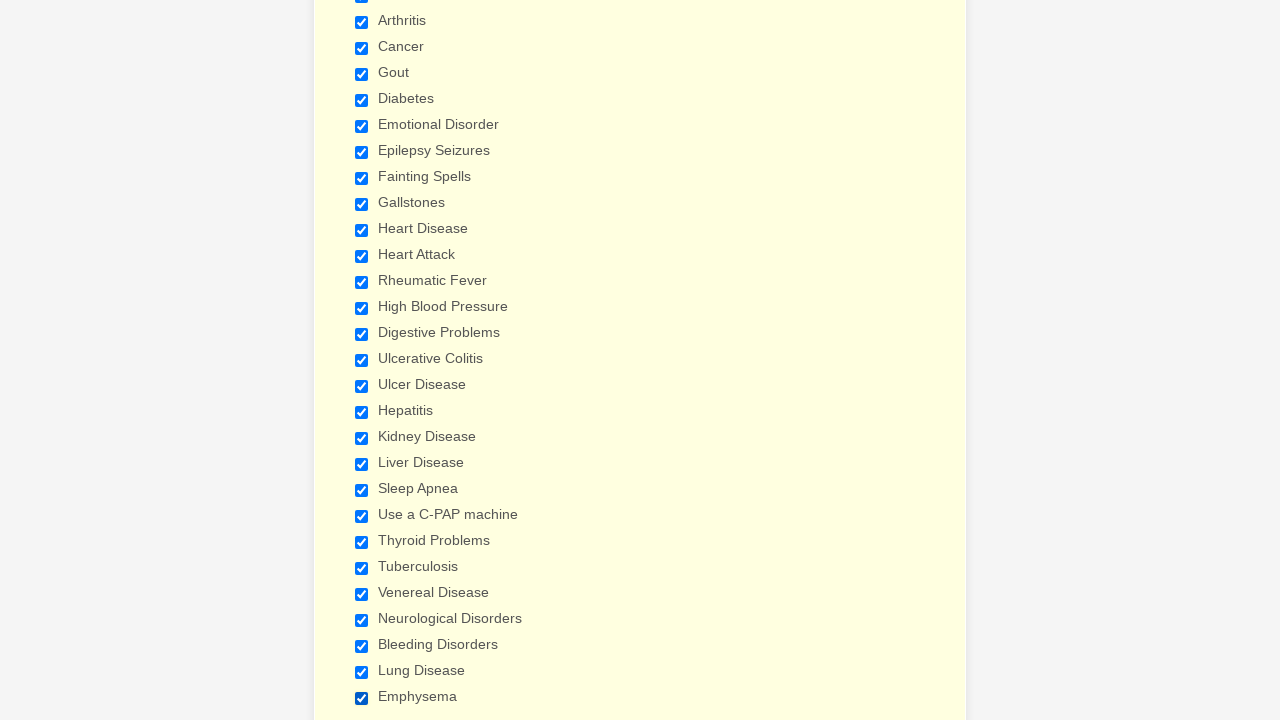

Verified checkbox 23 is selected
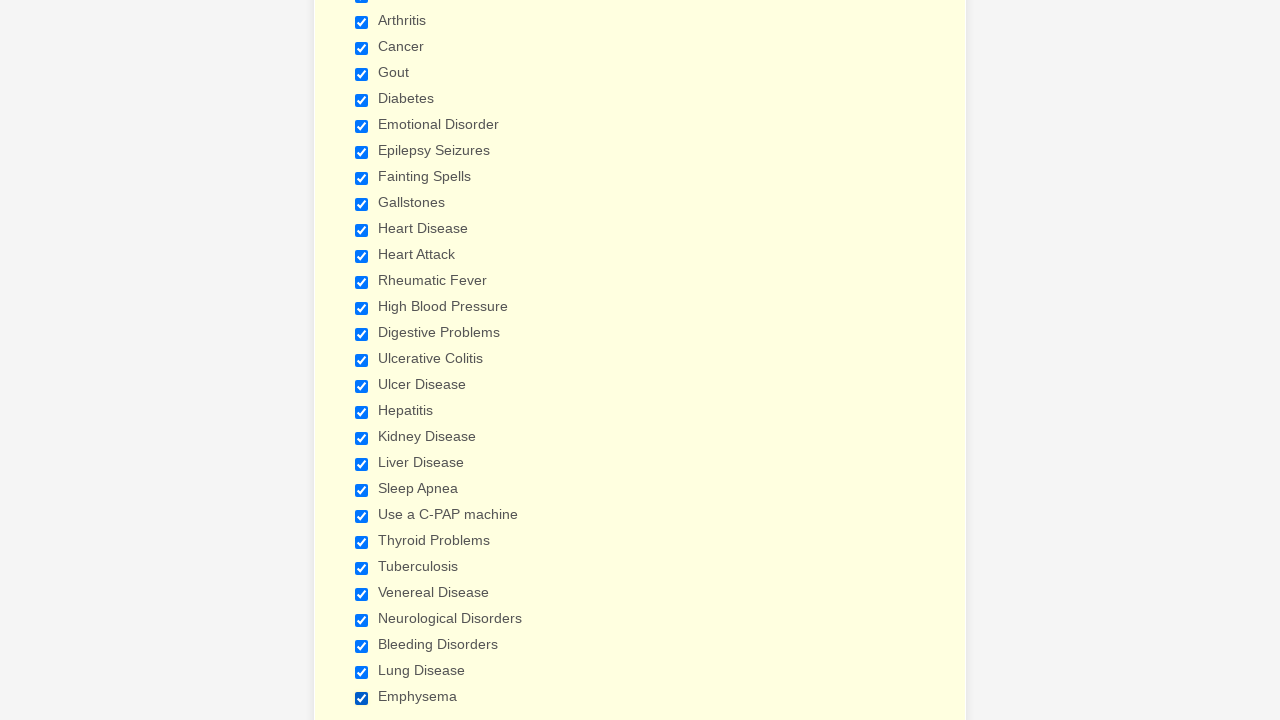

Verified checkbox 24 is selected
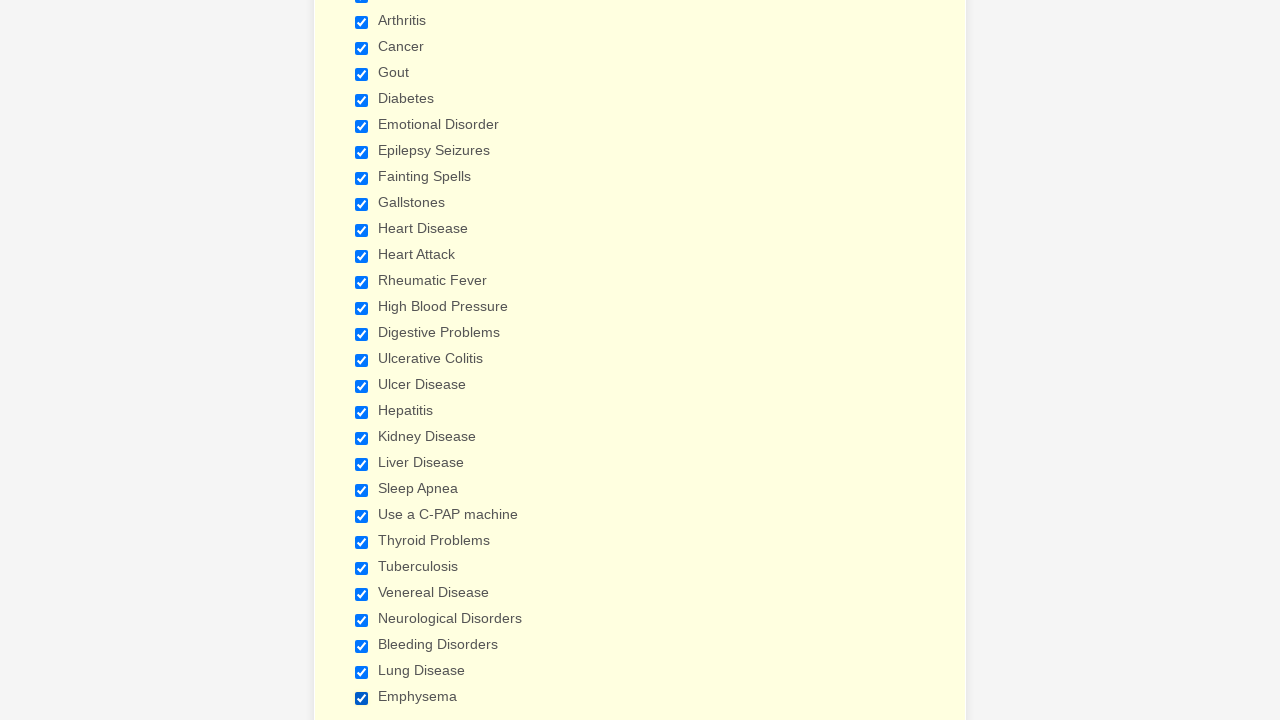

Verified checkbox 25 is selected
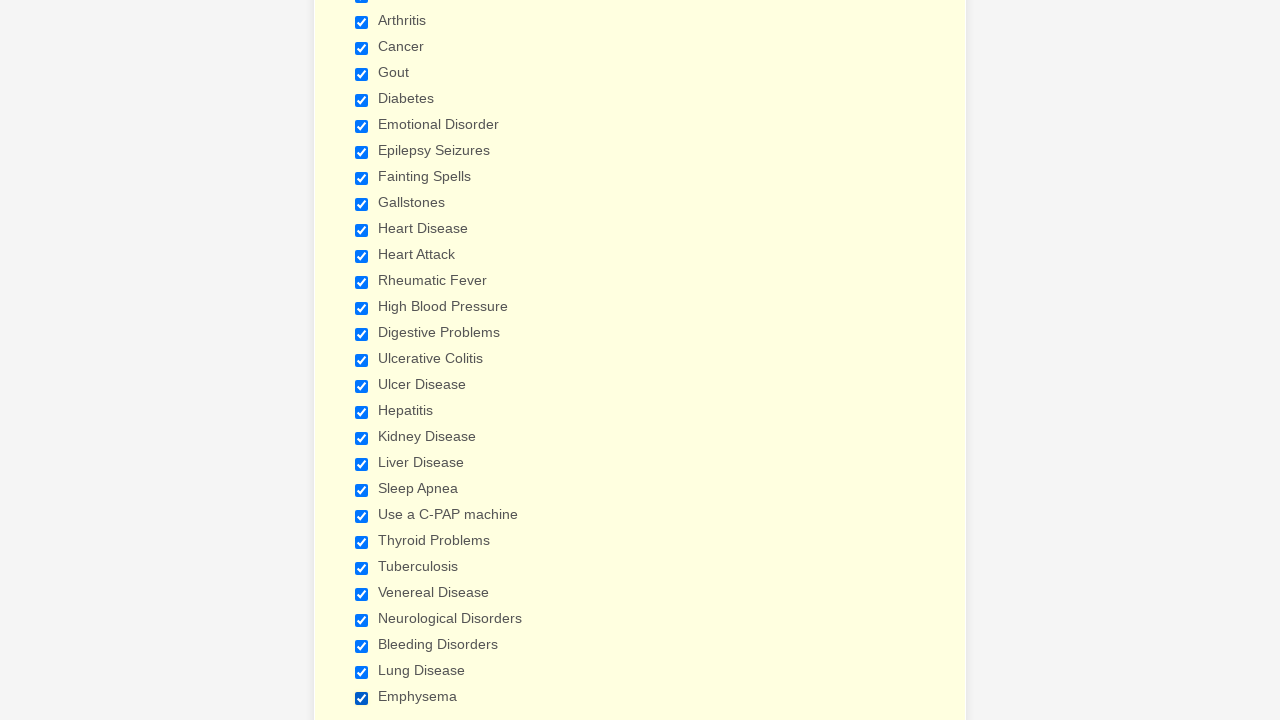

Verified checkbox 26 is selected
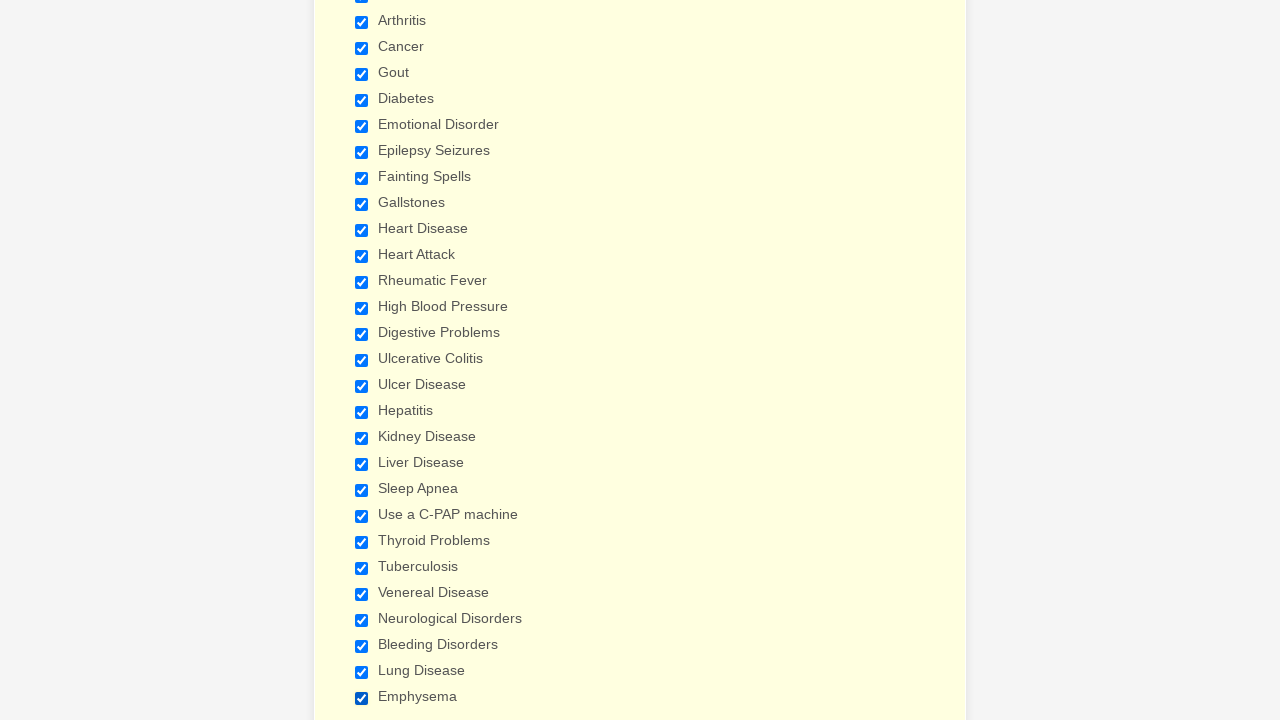

Verified checkbox 27 is selected
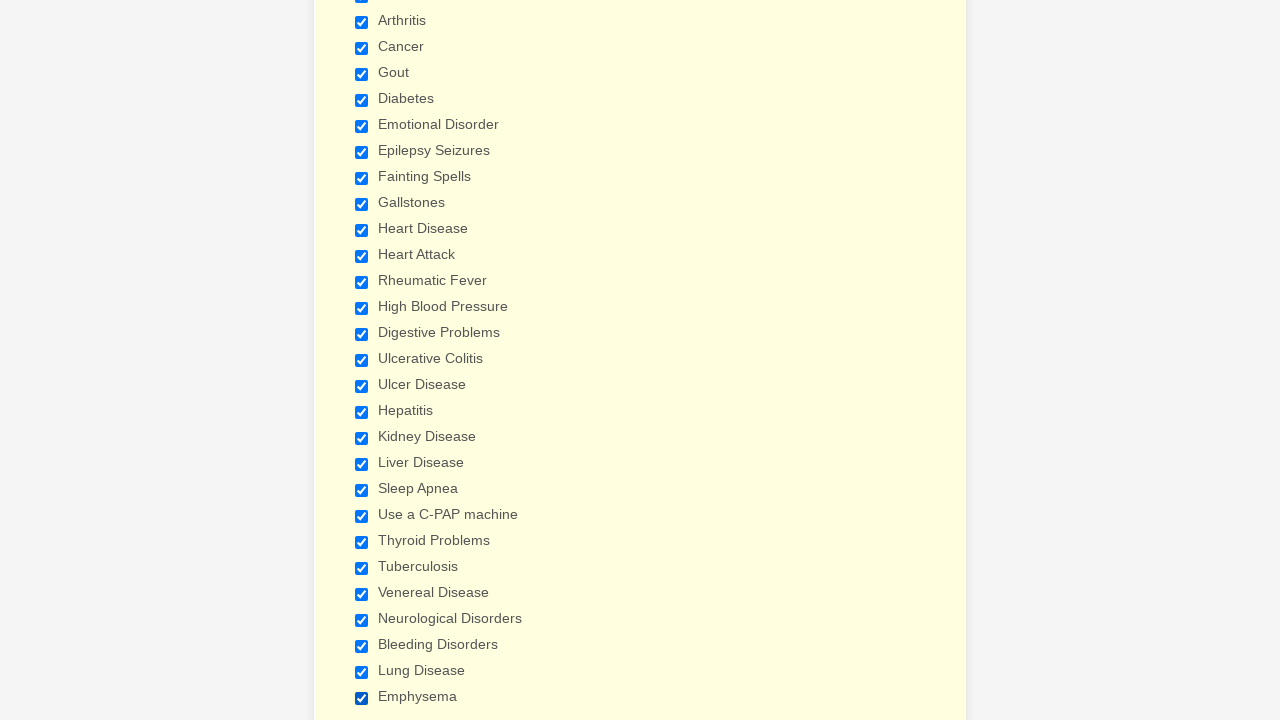

Verified checkbox 28 is selected
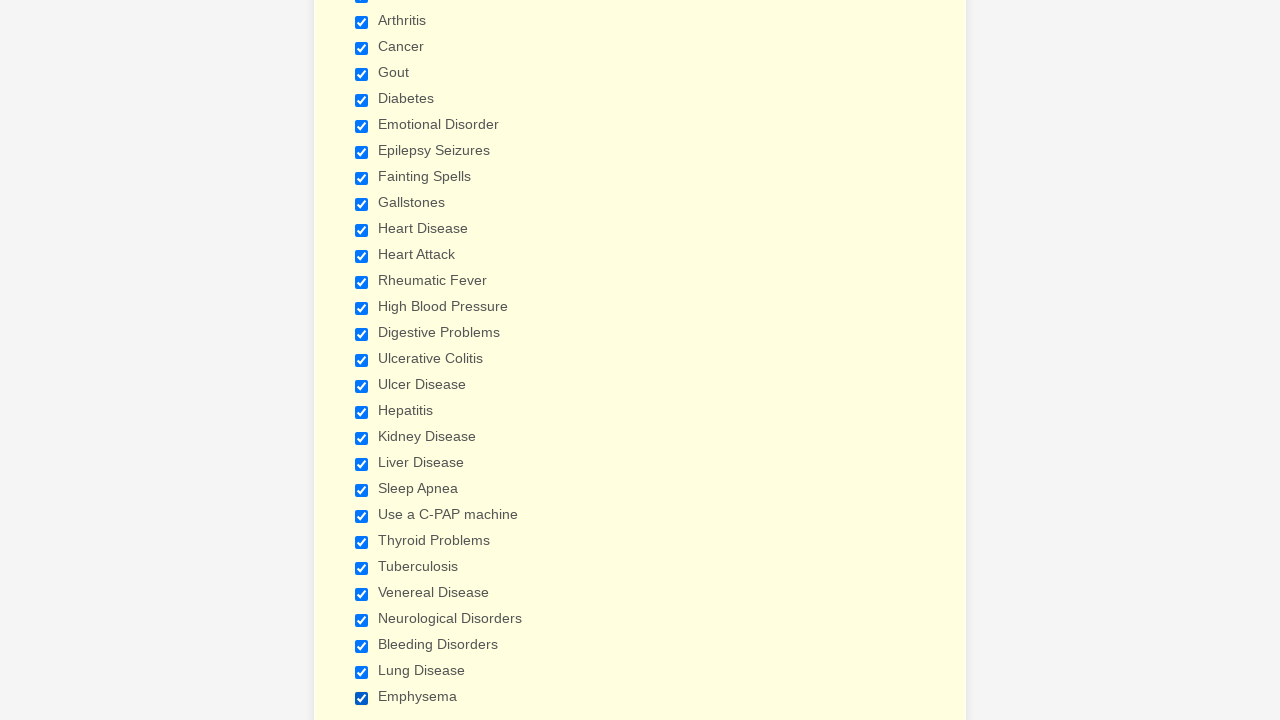

Verified checkbox 29 is selected
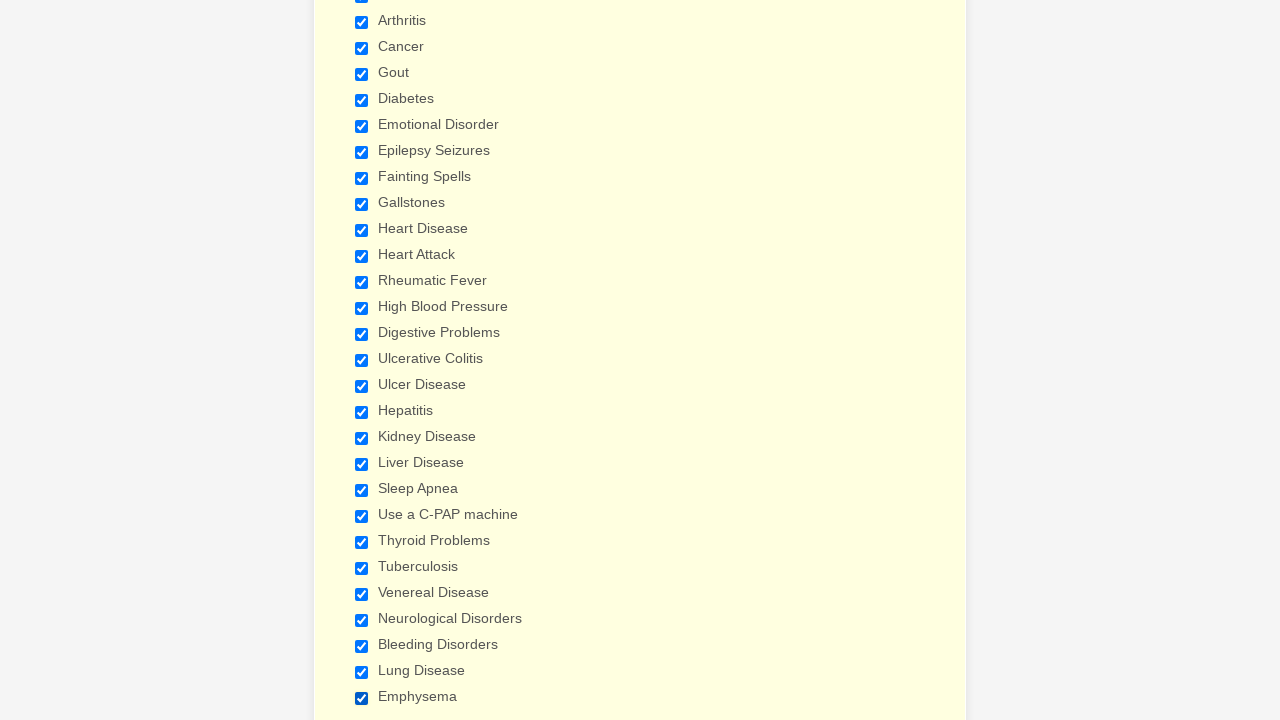

Cleared browser cookies
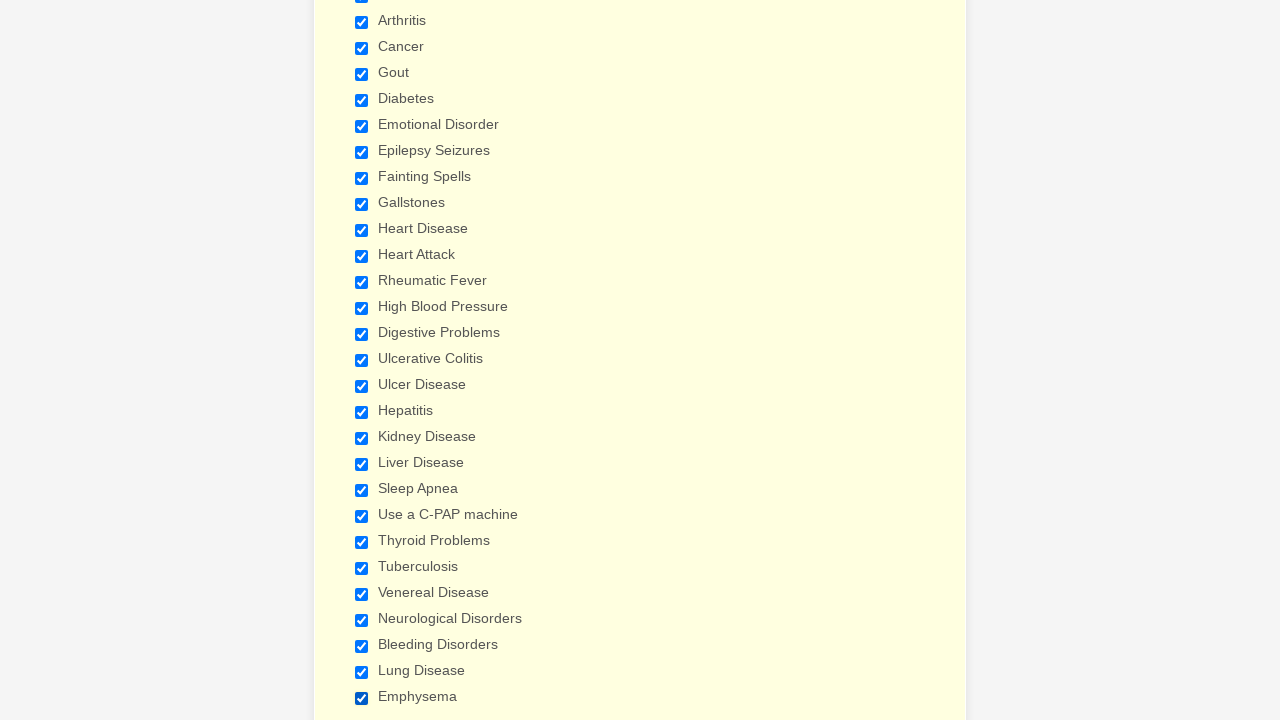

Reloaded the page after clearing cookies
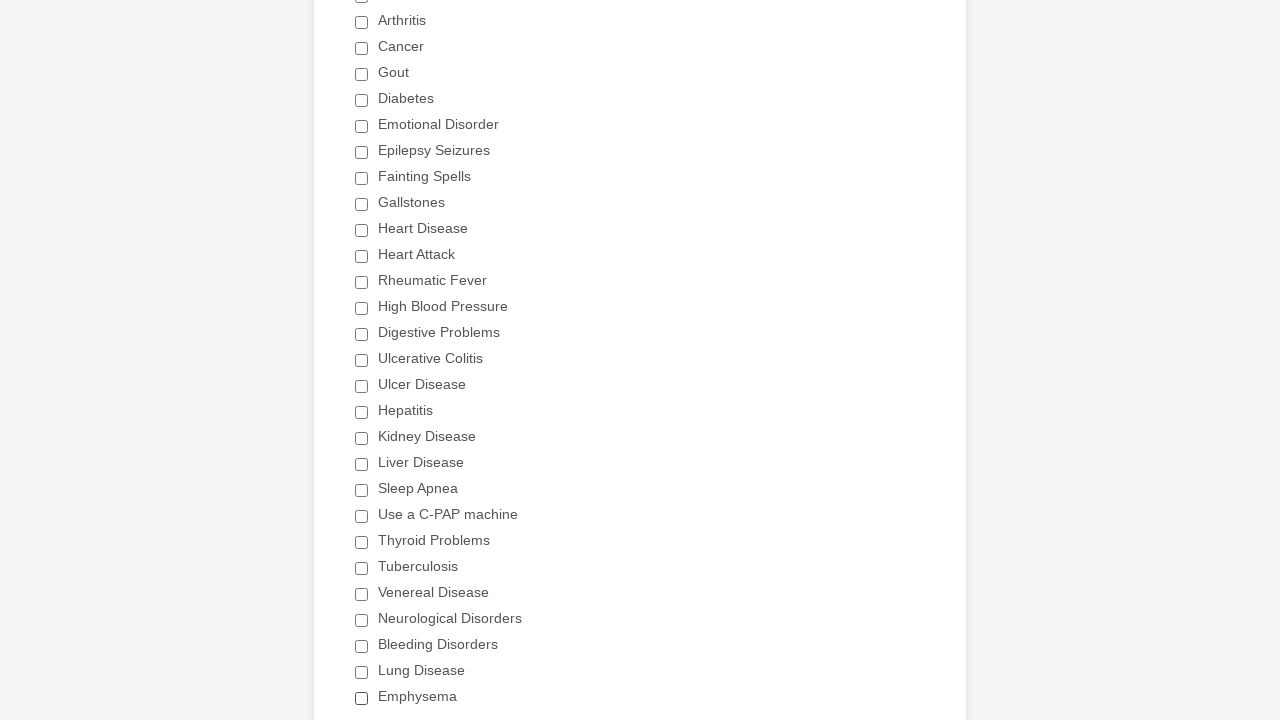

Re-located all checkboxes after page refresh
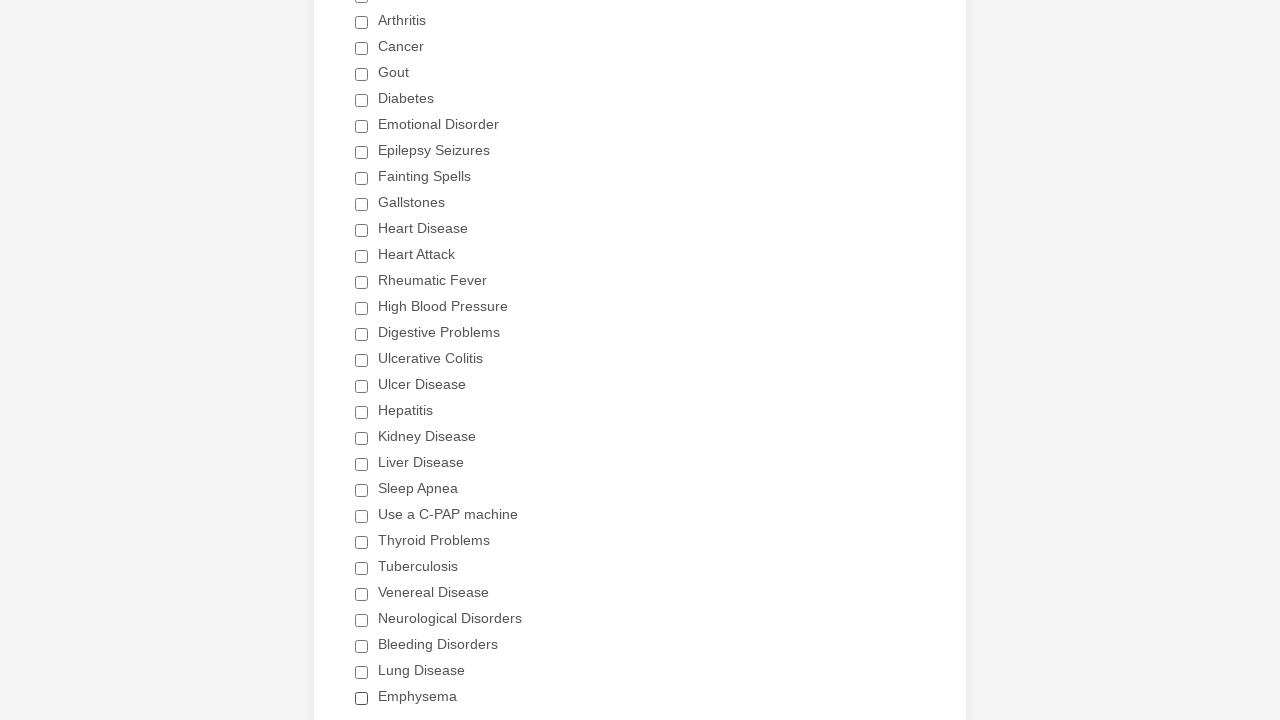

Recounted checkboxes after refresh: 29 checkboxes found
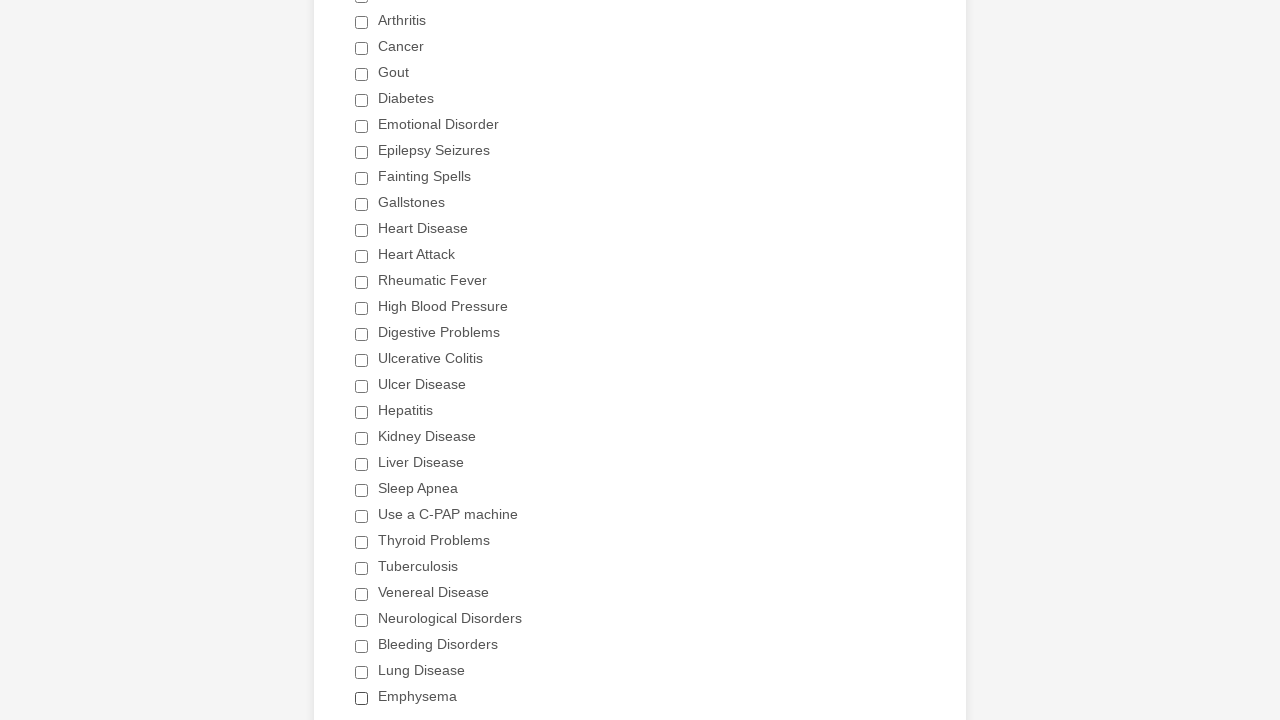

Clicked 'Heart Attack' checkbox to select it at (362, 256) on div.form-single-column input[type='checkbox'] >> nth=11
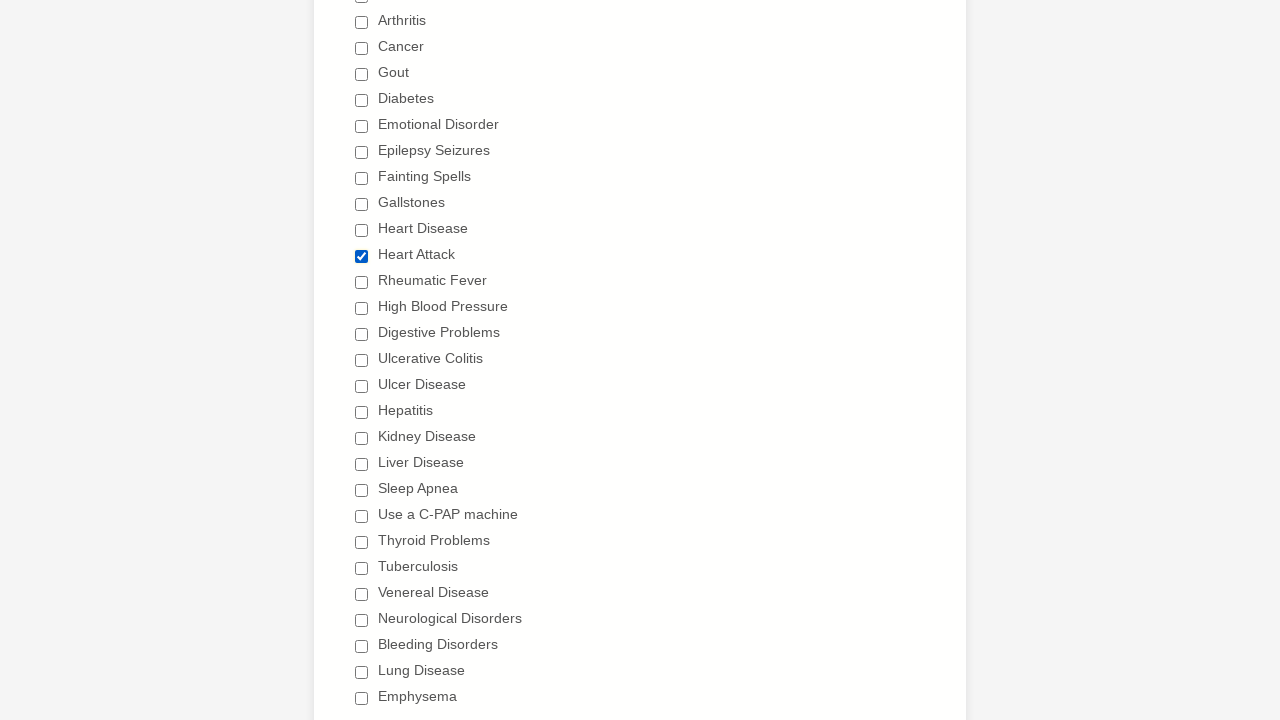

Waited 500ms after selecting 'Heart Attack' checkbox
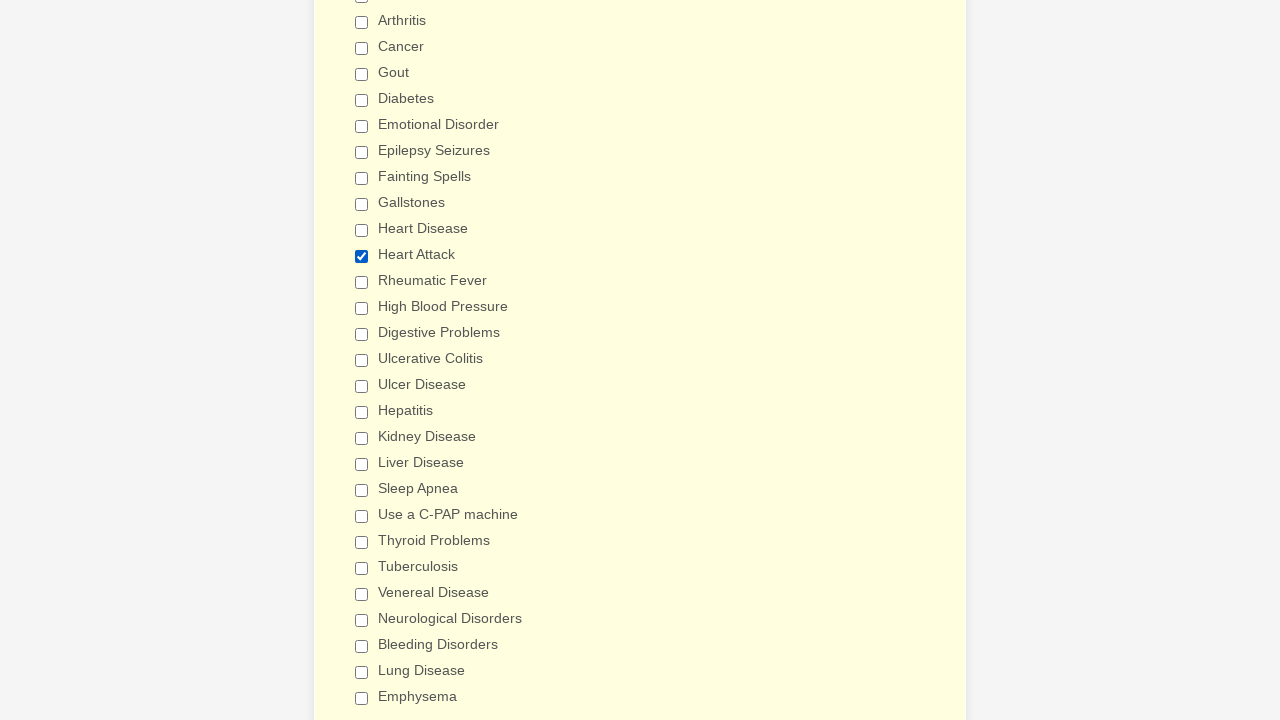

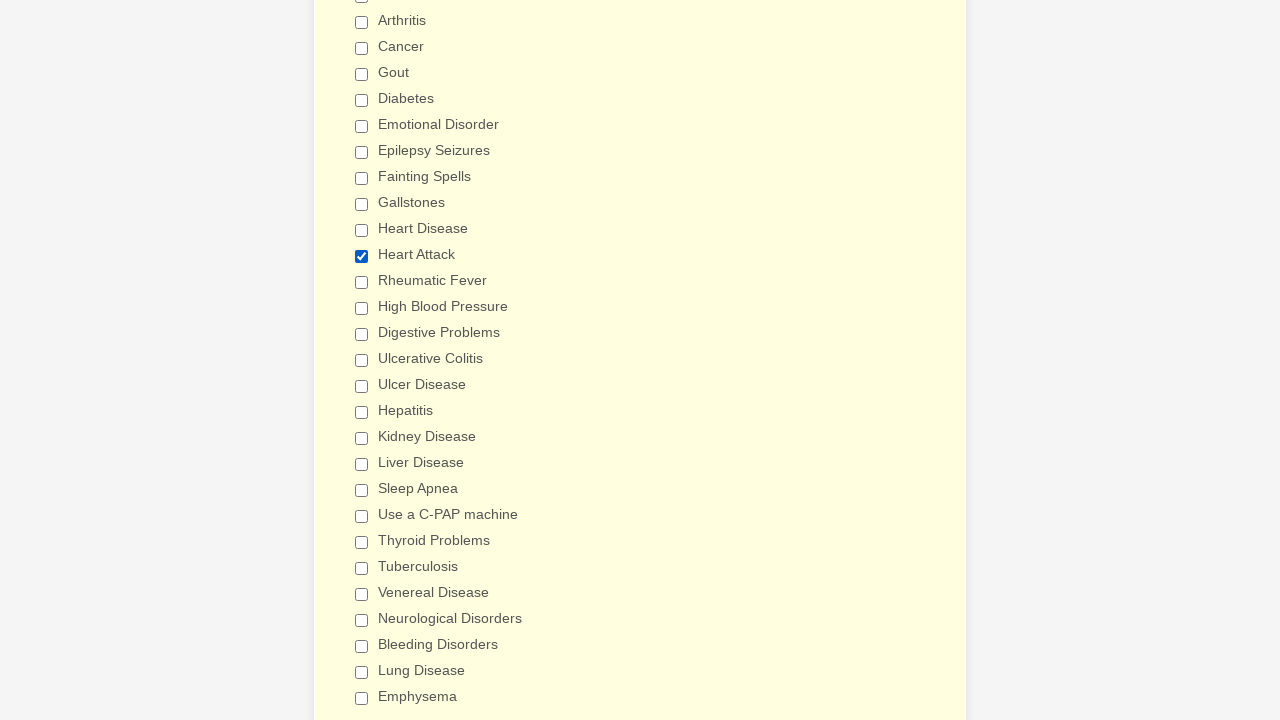